Tests a large form by filling all input fields with test data and submitting the form via a button click

Starting URL: http://suninjuly.github.io/huge_form.html

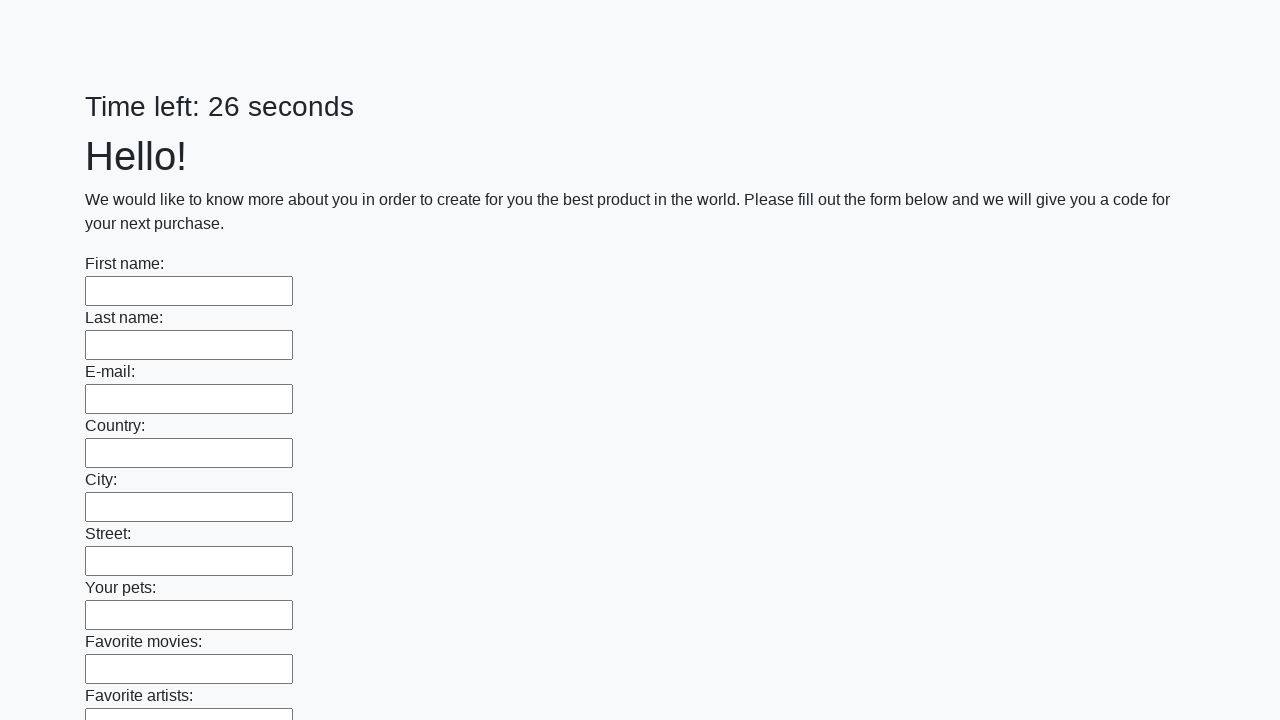

Located all input fields on the form
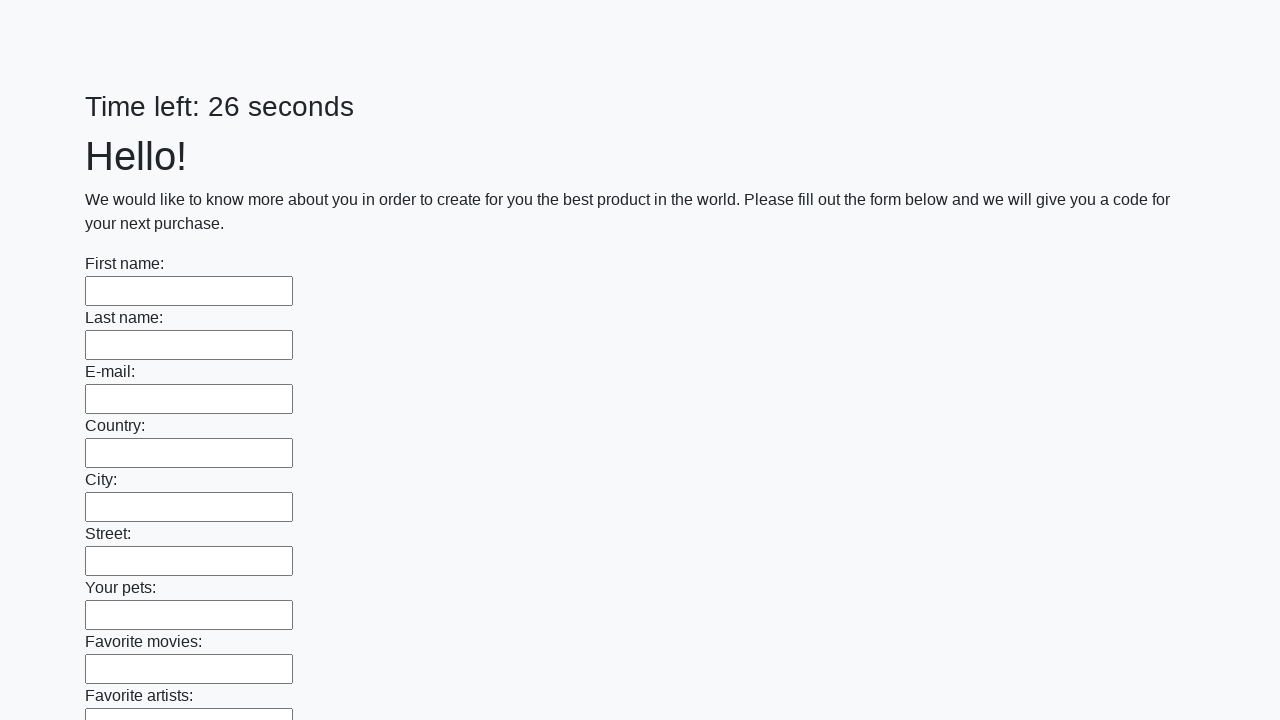

Counted 100 input fields in the form
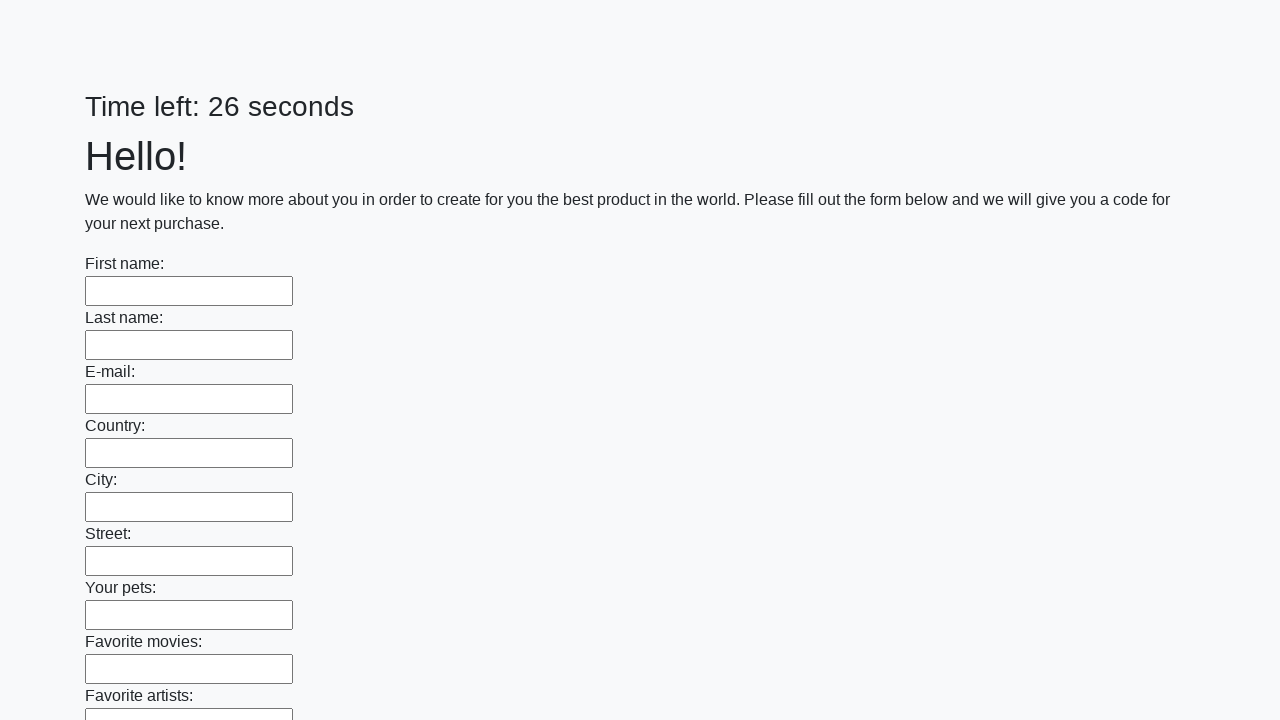

Filled input field 1 of 100 with test data on input >> nth=0
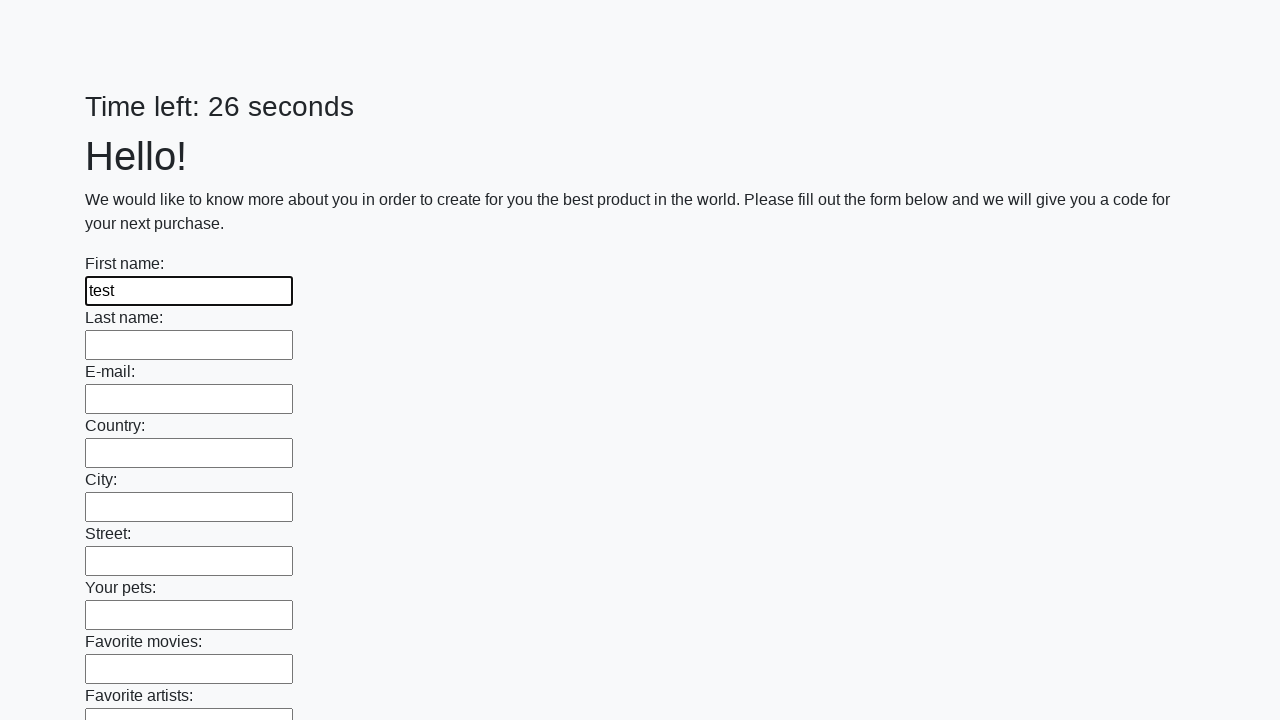

Filled input field 2 of 100 with test data on input >> nth=1
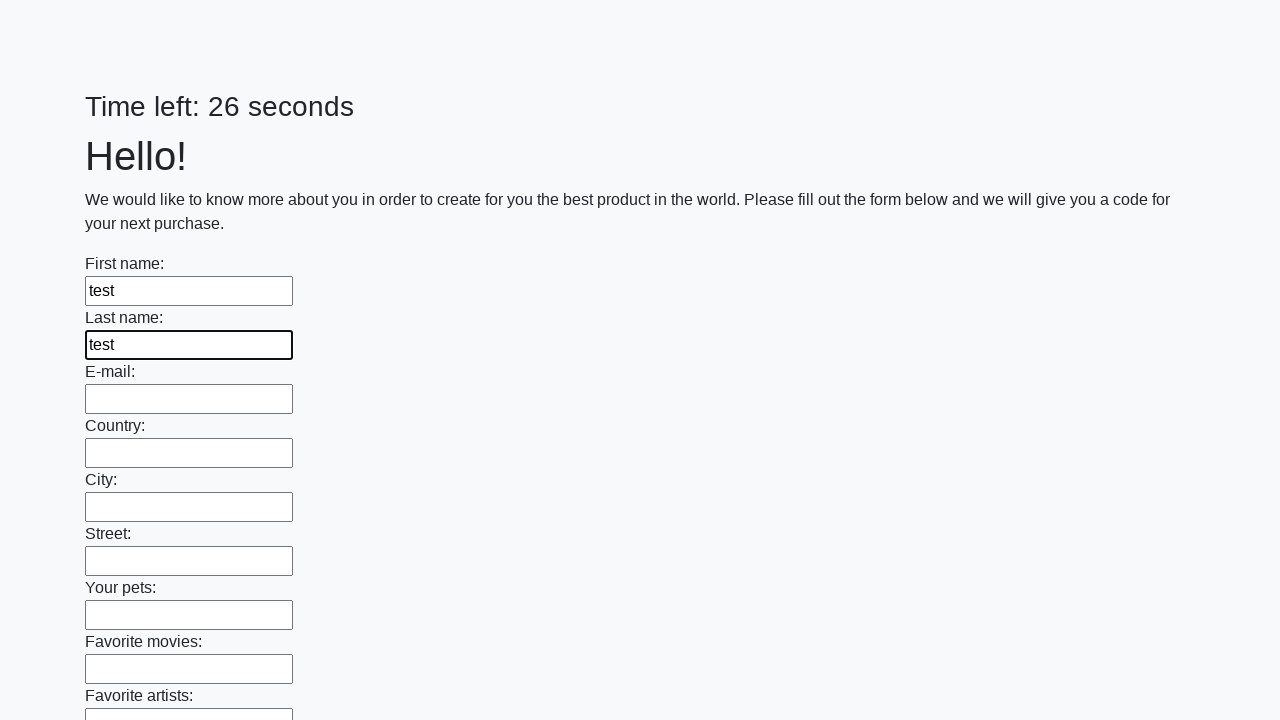

Filled input field 3 of 100 with test data on input >> nth=2
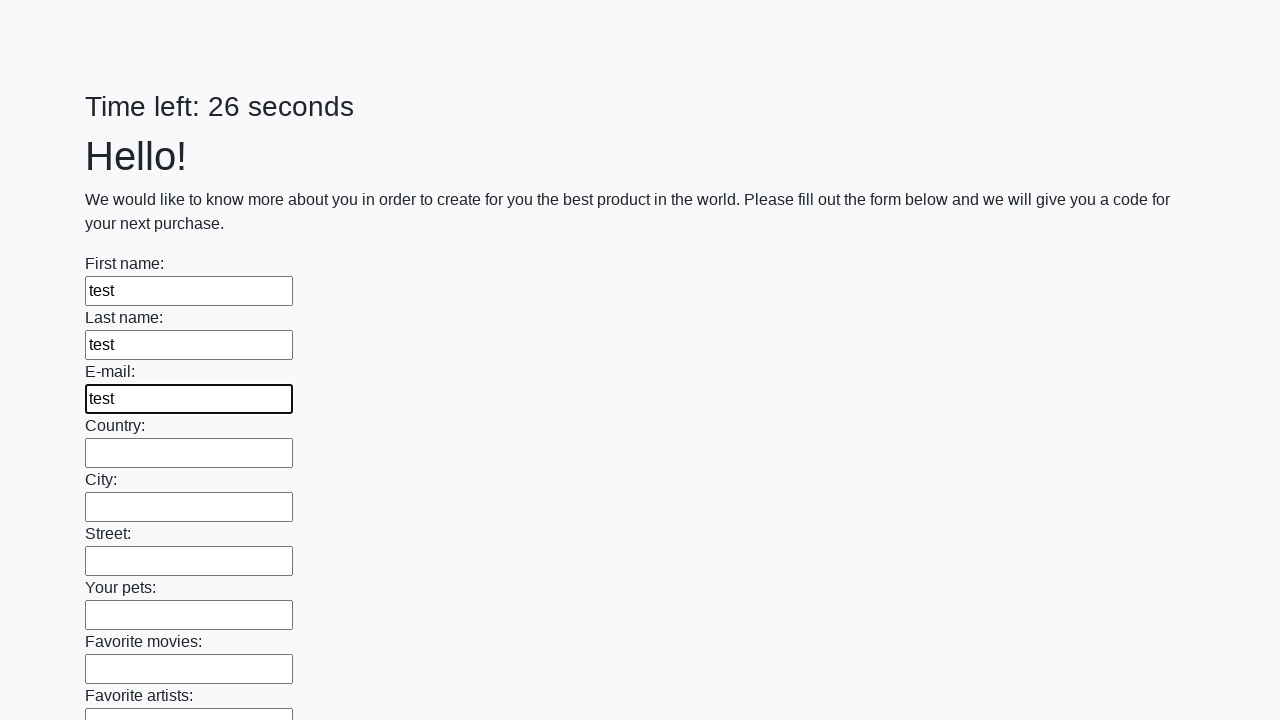

Filled input field 4 of 100 with test data on input >> nth=3
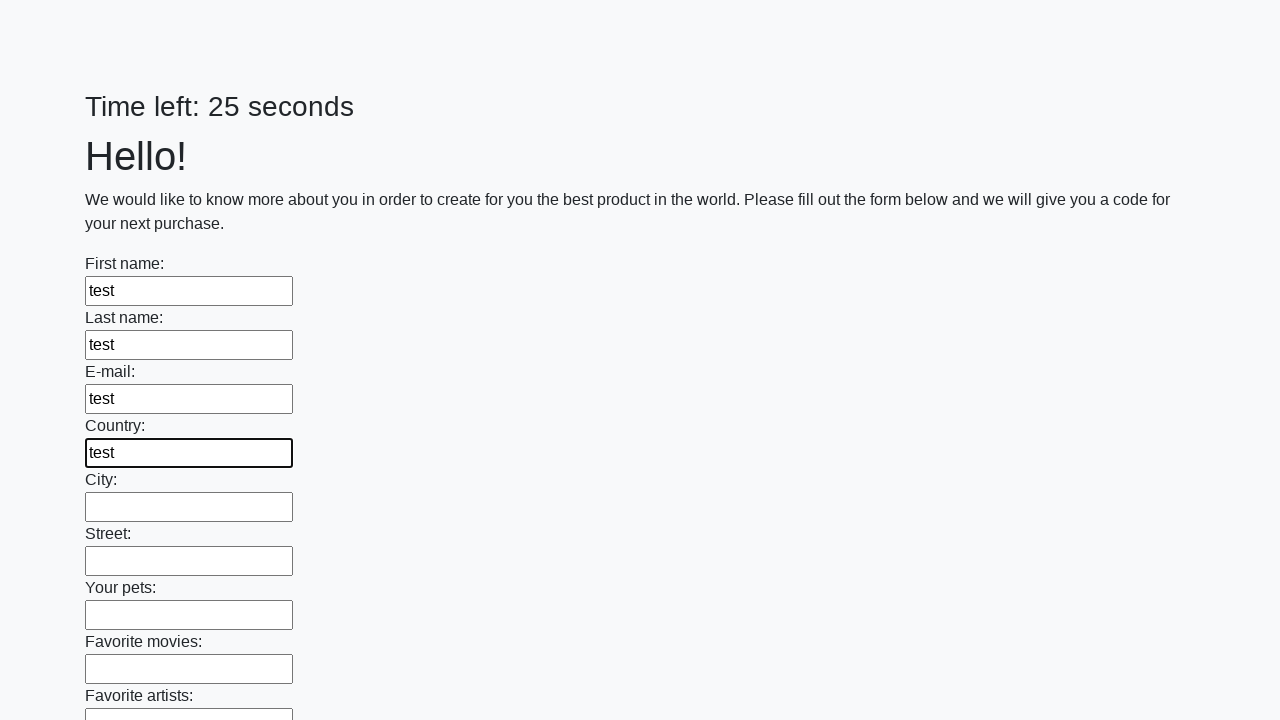

Filled input field 5 of 100 with test data on input >> nth=4
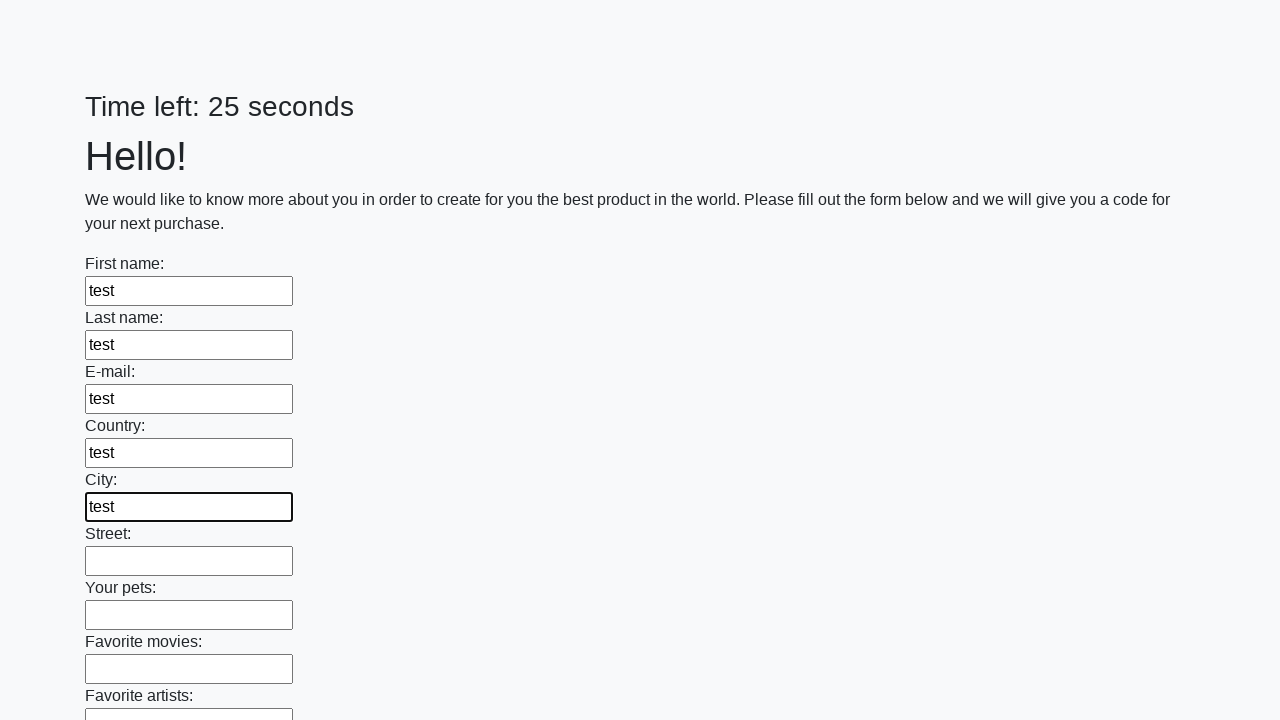

Filled input field 6 of 100 with test data on input >> nth=5
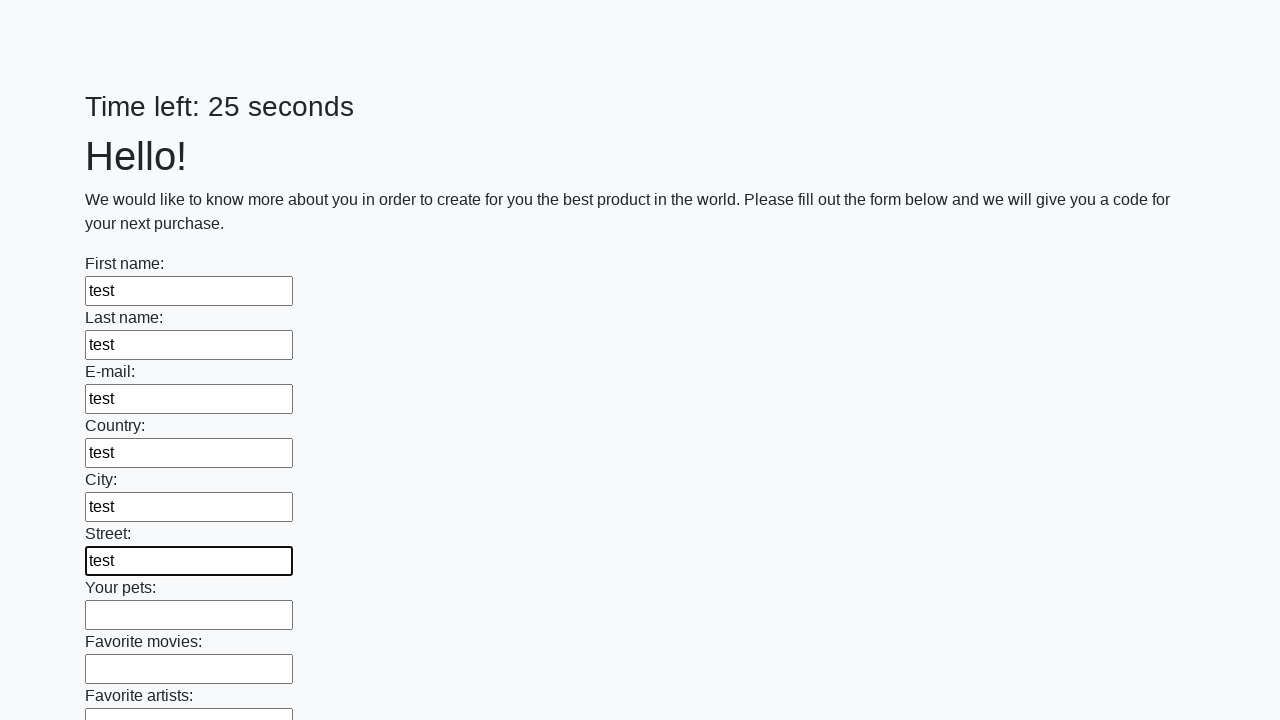

Filled input field 7 of 100 with test data on input >> nth=6
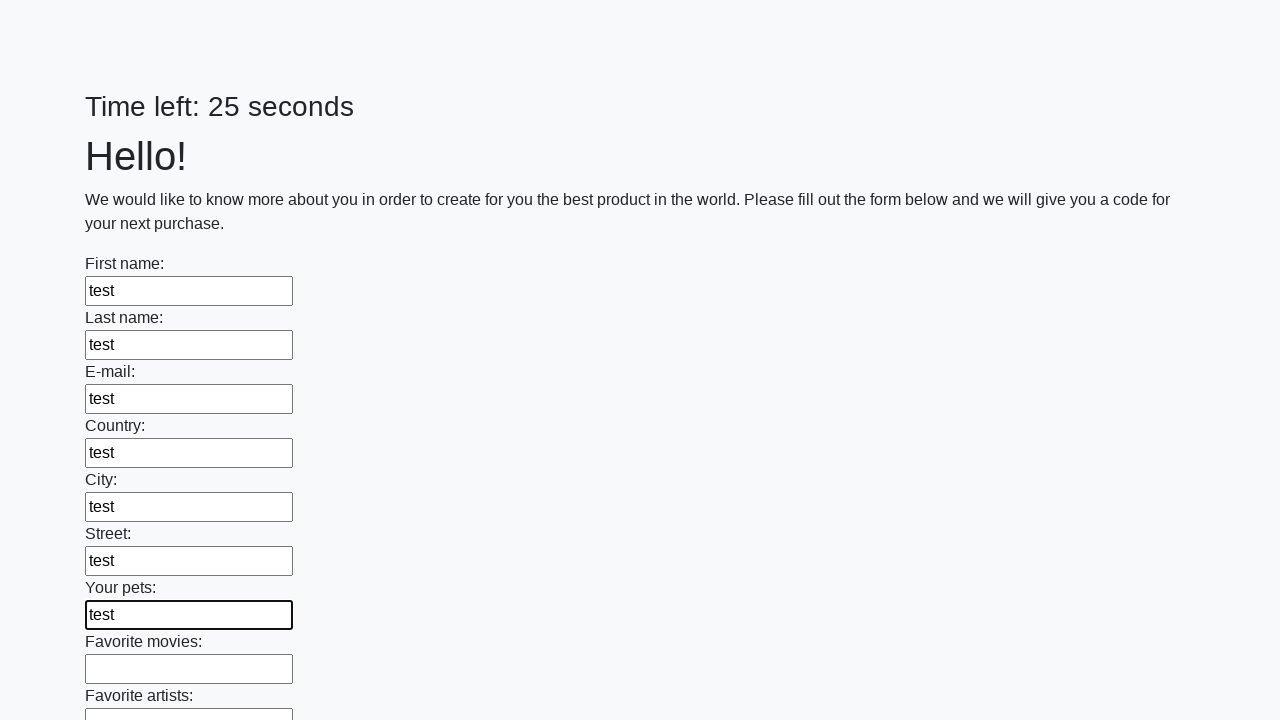

Filled input field 8 of 100 with test data on input >> nth=7
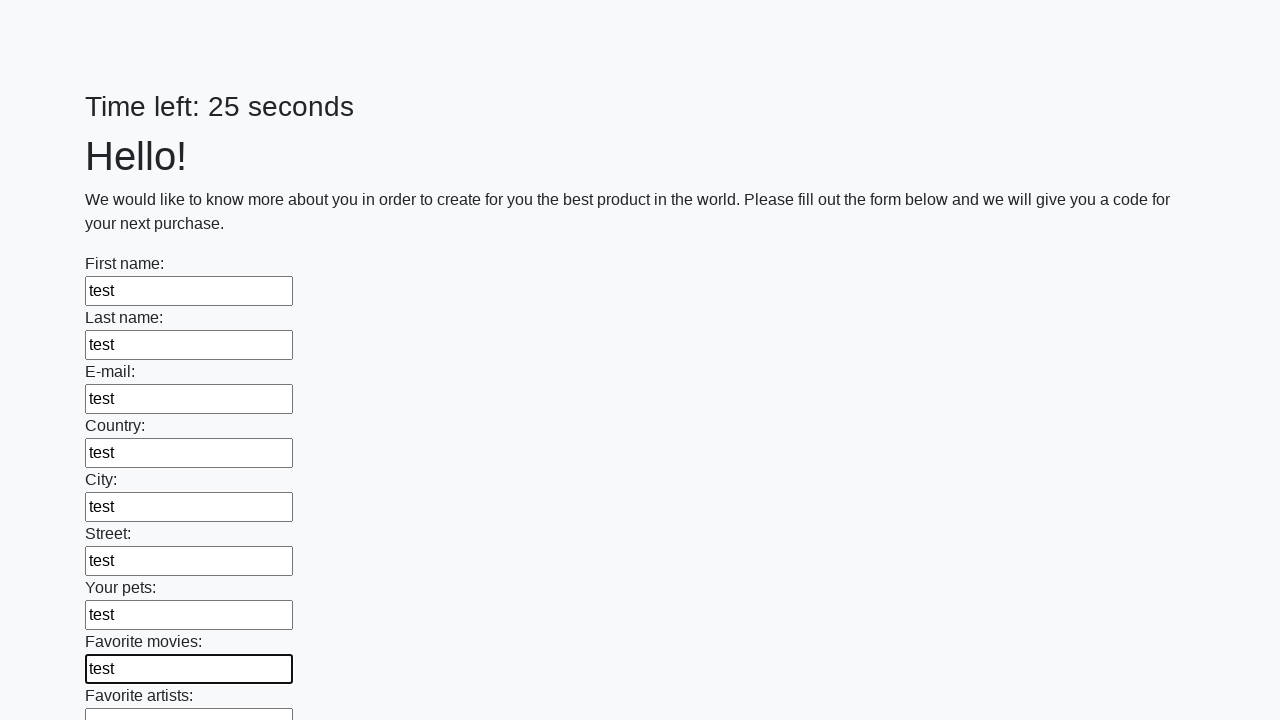

Filled input field 9 of 100 with test data on input >> nth=8
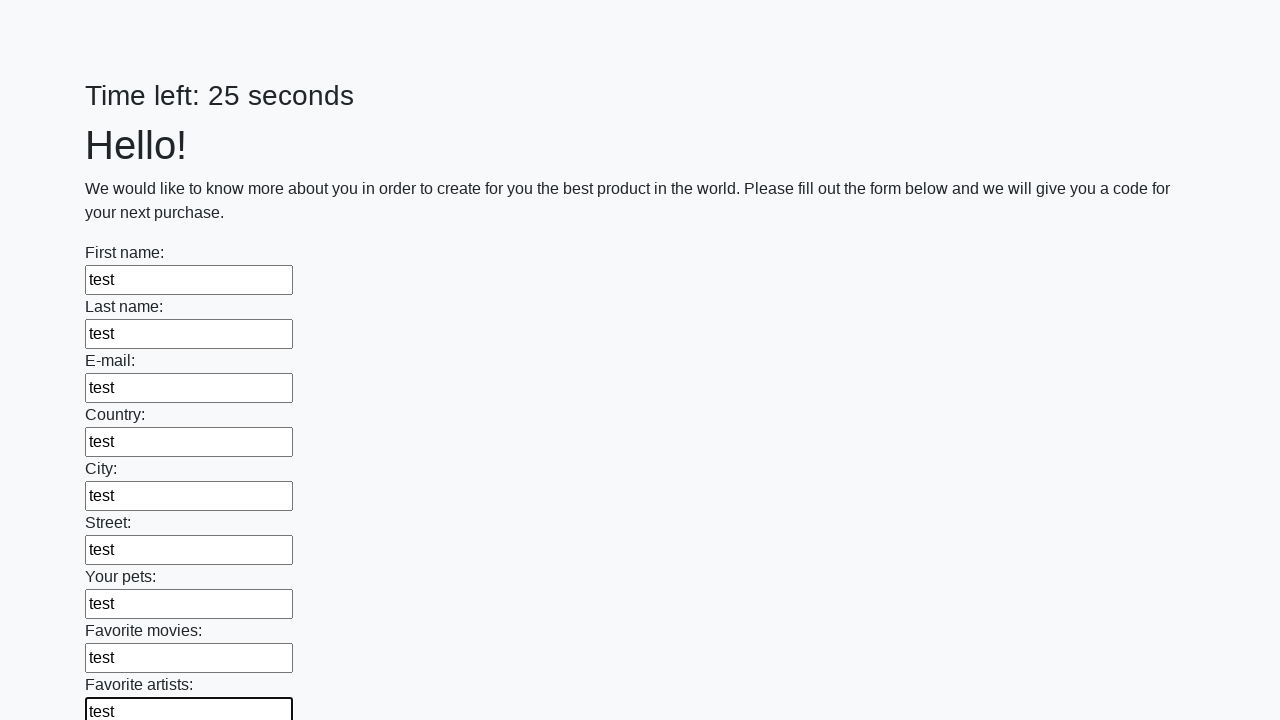

Filled input field 10 of 100 with test data on input >> nth=9
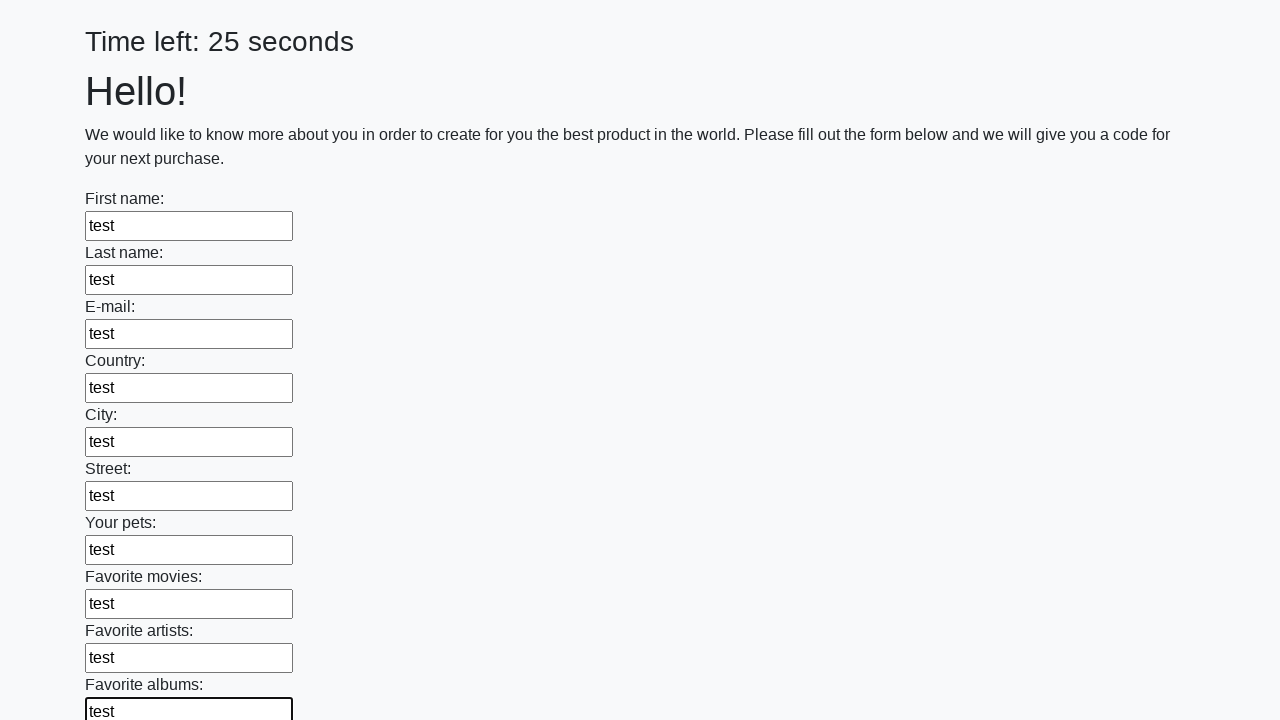

Filled input field 11 of 100 with test data on input >> nth=10
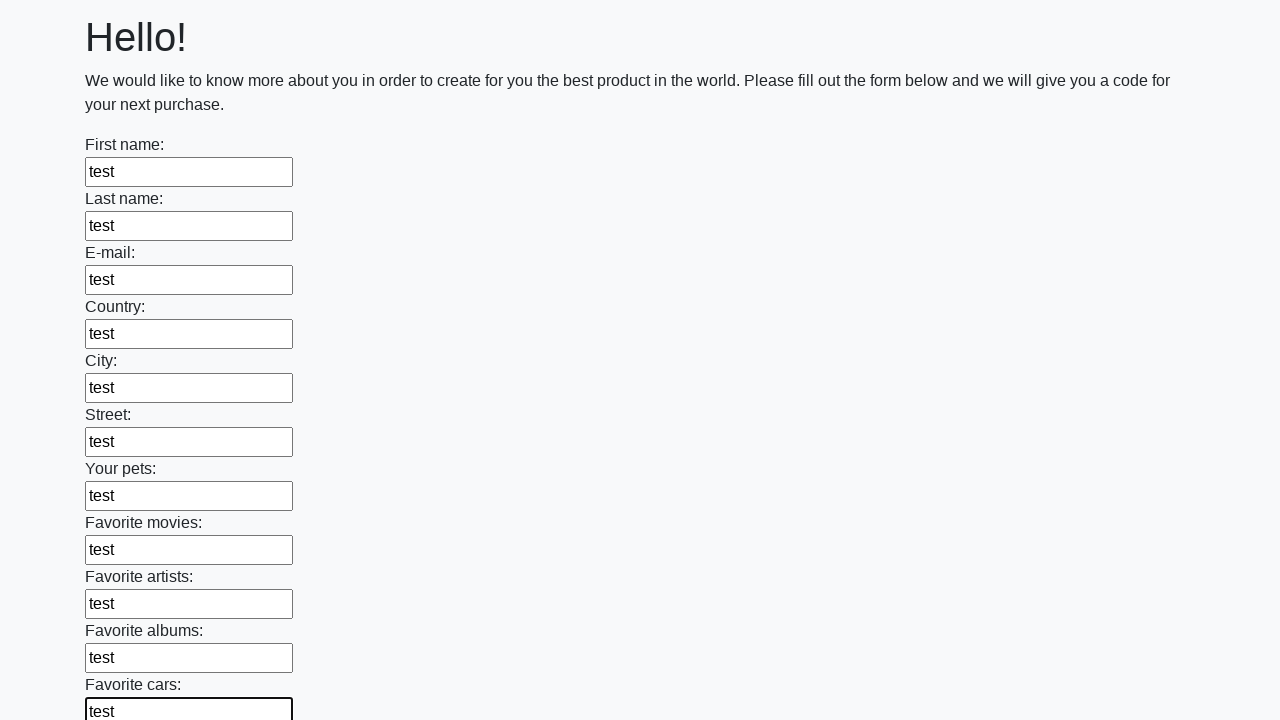

Filled input field 12 of 100 with test data on input >> nth=11
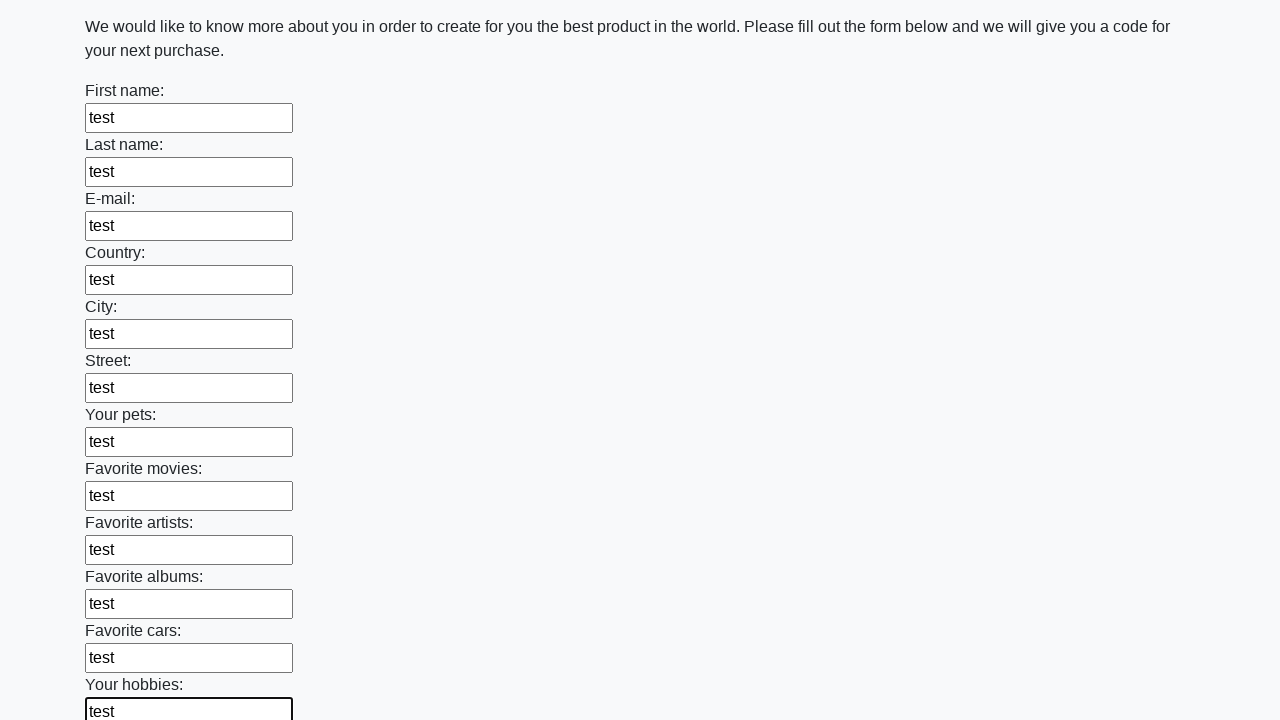

Filled input field 13 of 100 with test data on input >> nth=12
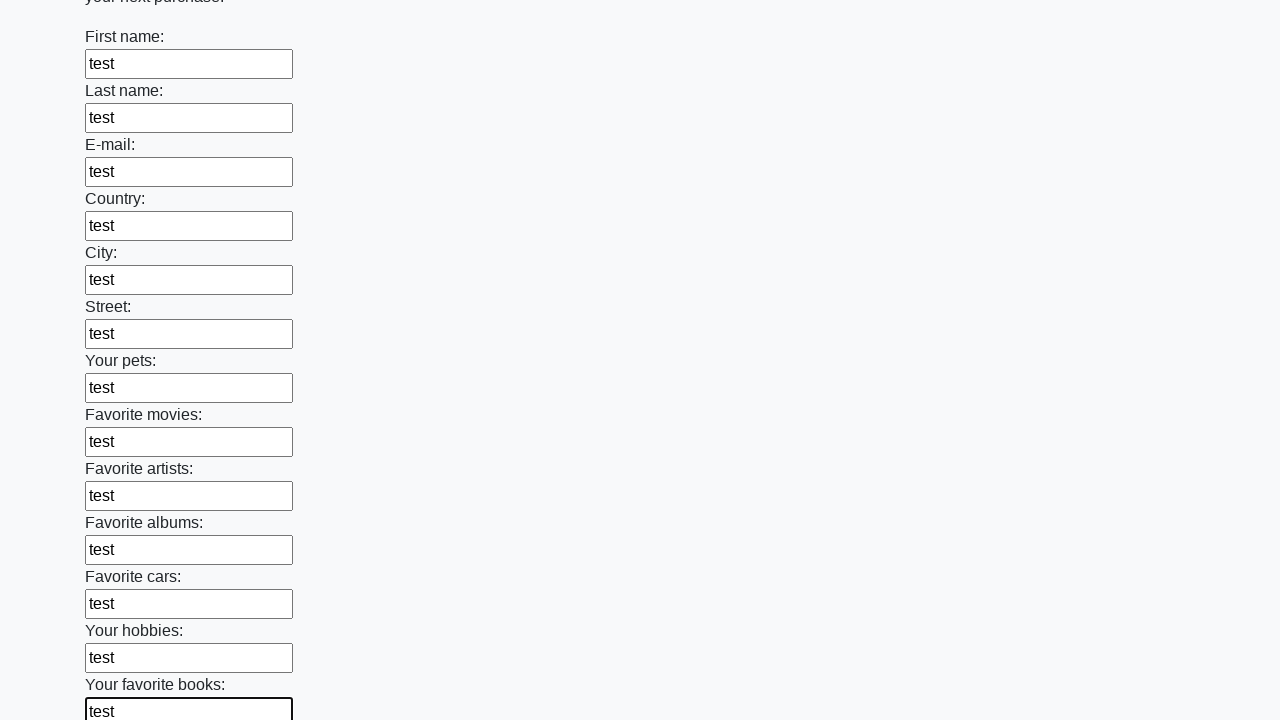

Filled input field 14 of 100 with test data on input >> nth=13
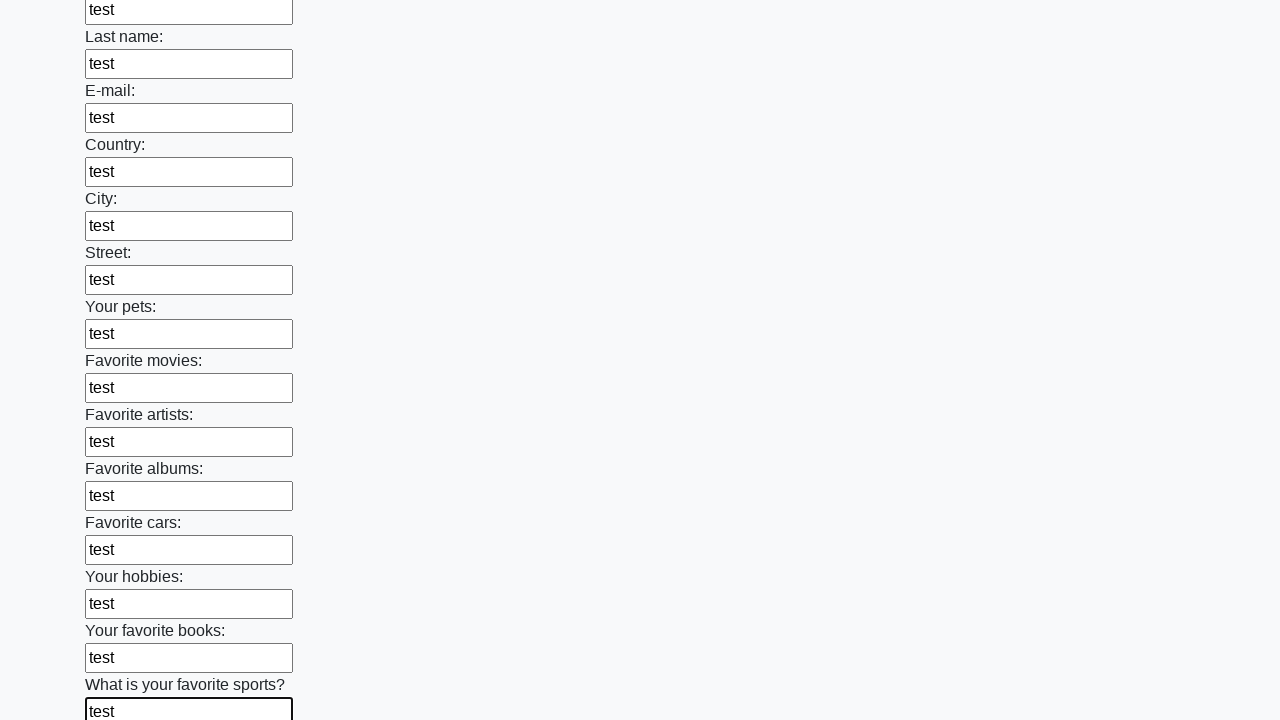

Filled input field 15 of 100 with test data on input >> nth=14
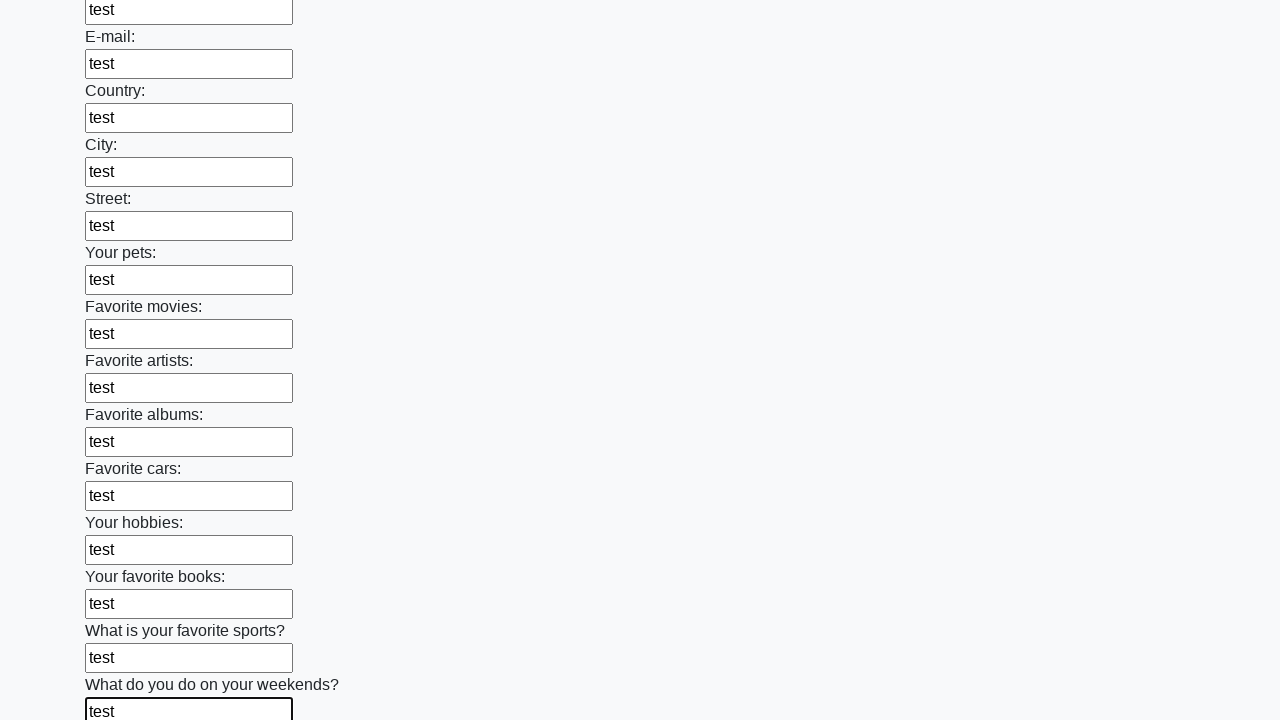

Filled input field 16 of 100 with test data on input >> nth=15
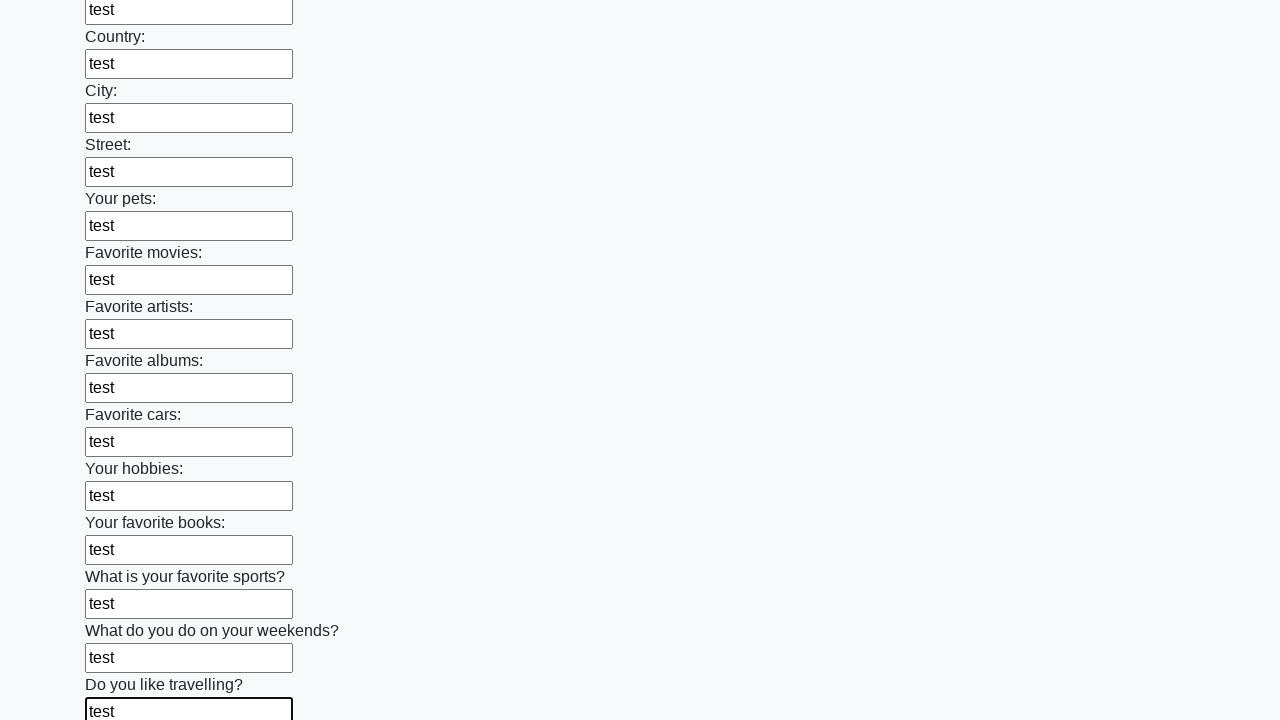

Filled input field 17 of 100 with test data on input >> nth=16
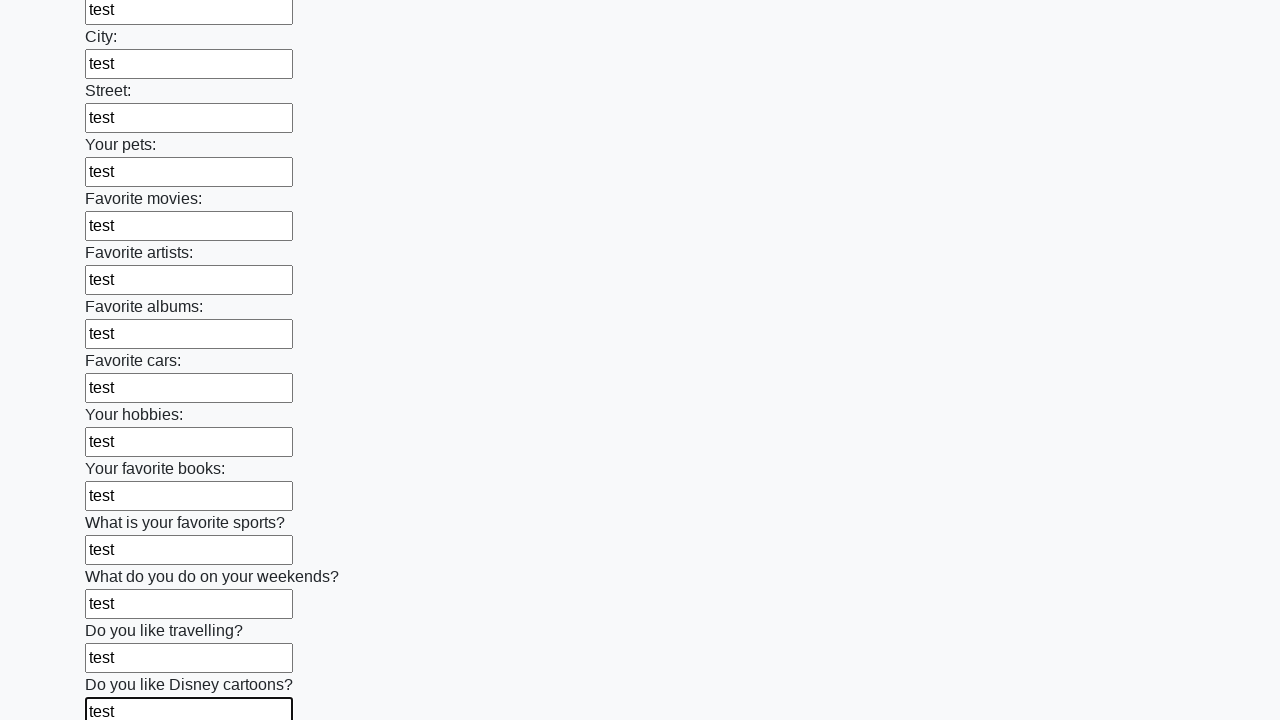

Filled input field 18 of 100 with test data on input >> nth=17
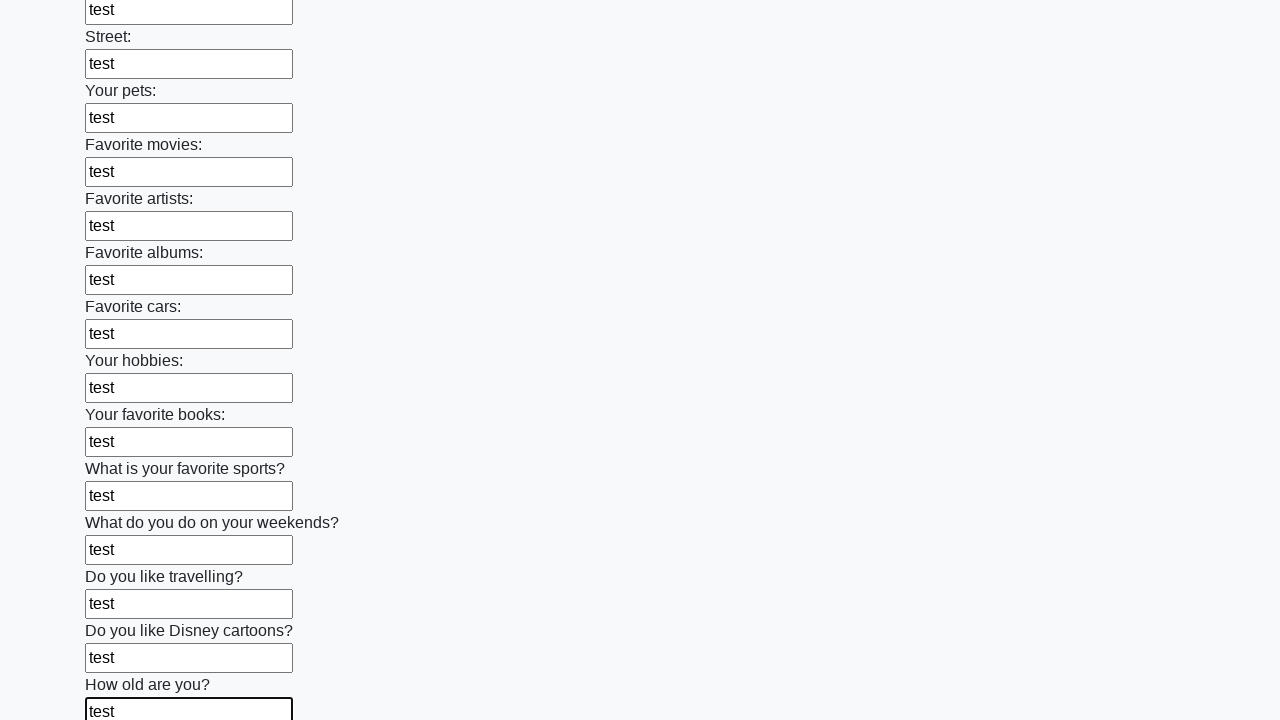

Filled input field 19 of 100 with test data on input >> nth=18
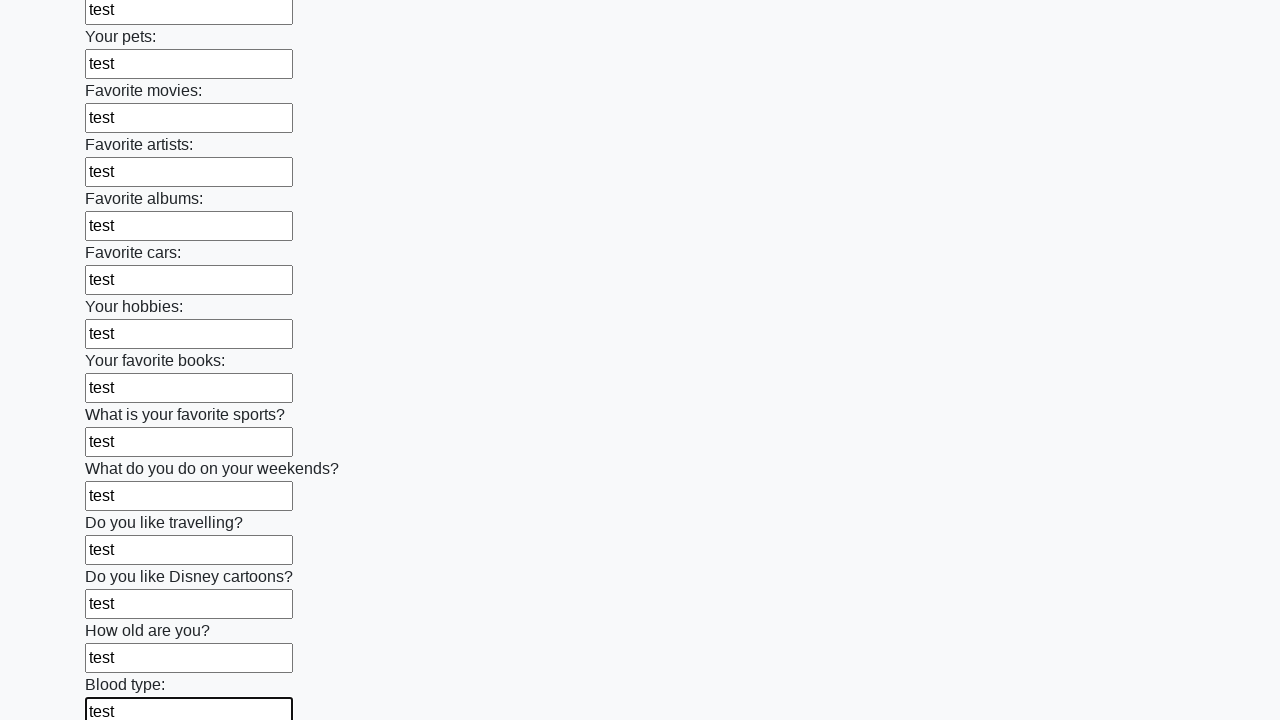

Filled input field 20 of 100 with test data on input >> nth=19
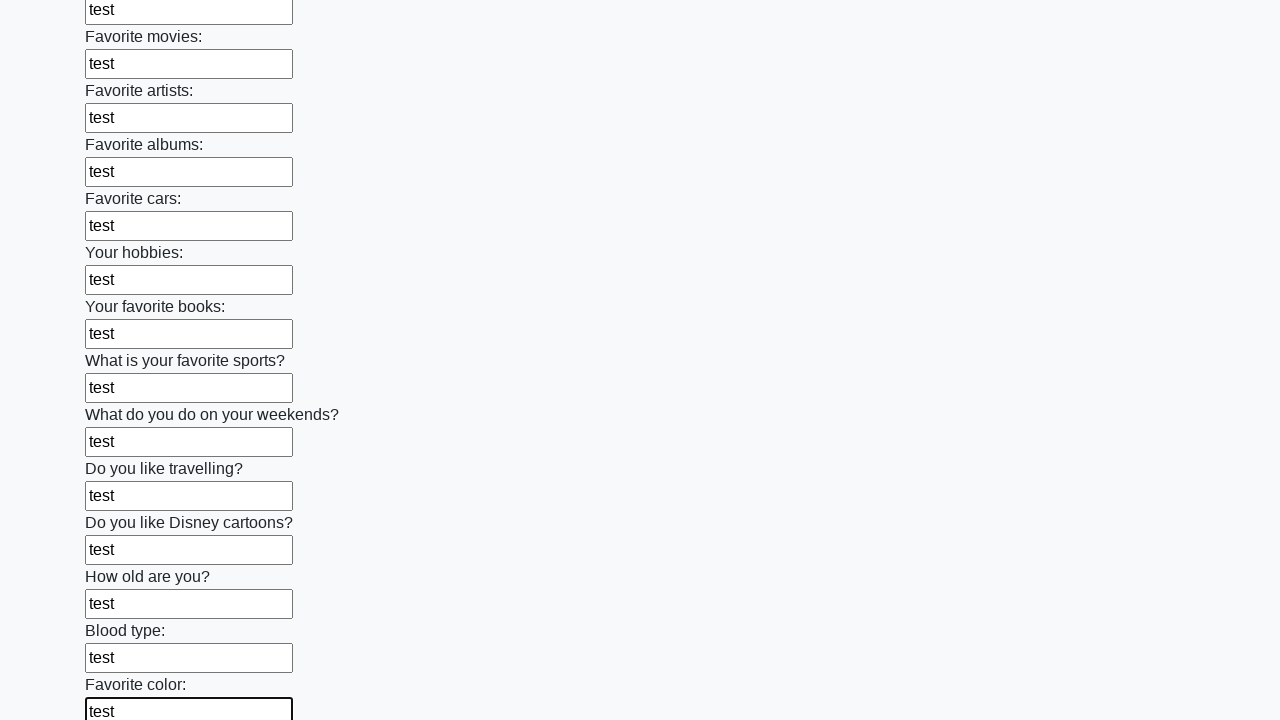

Filled input field 21 of 100 with test data on input >> nth=20
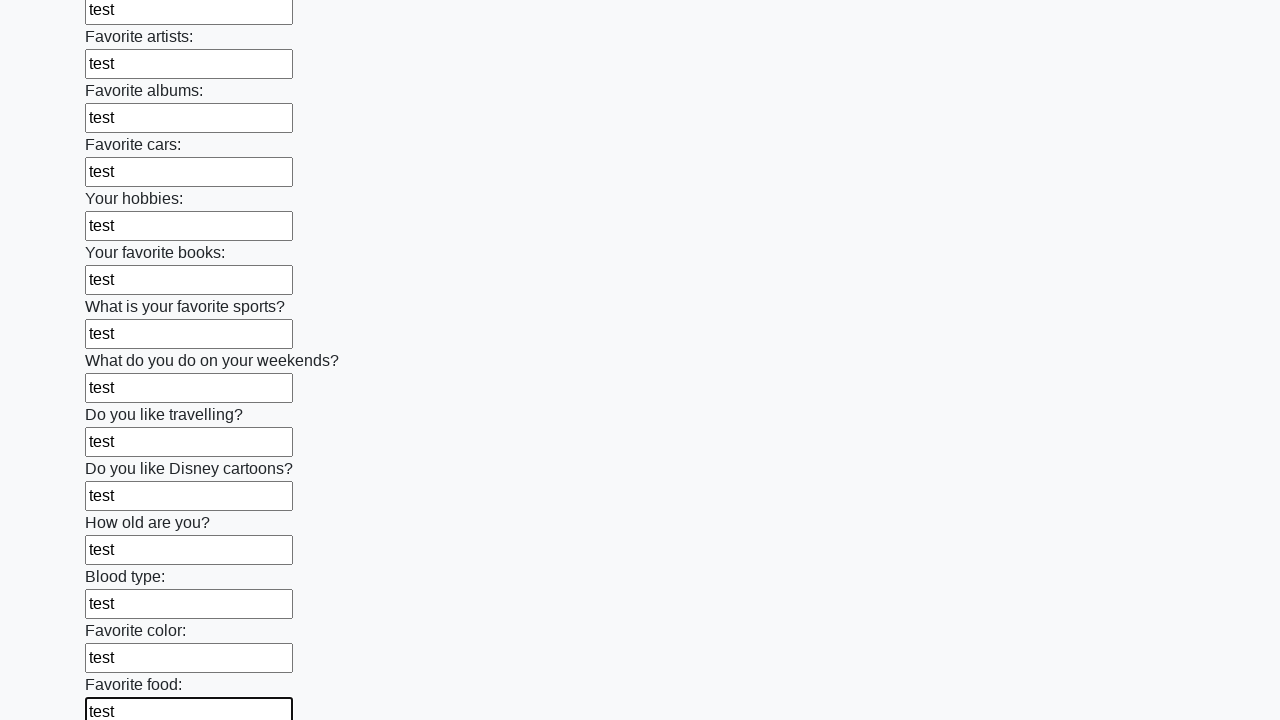

Filled input field 22 of 100 with test data on input >> nth=21
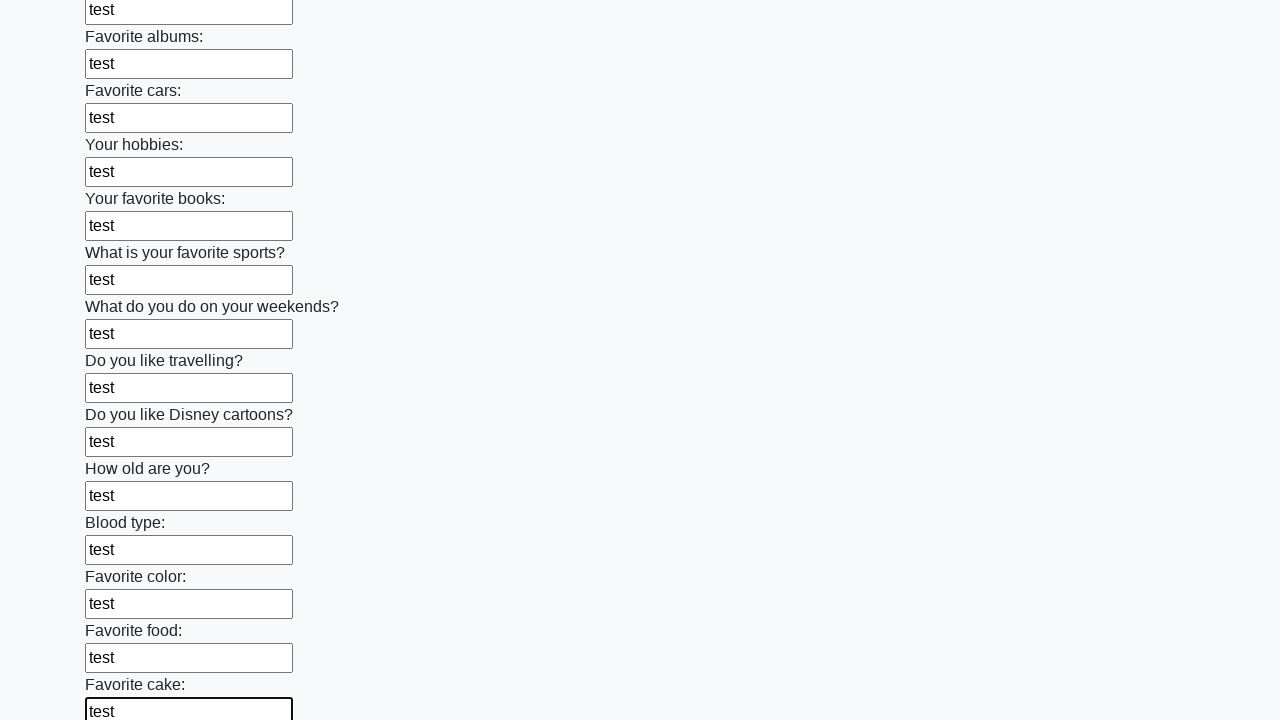

Filled input field 23 of 100 with test data on input >> nth=22
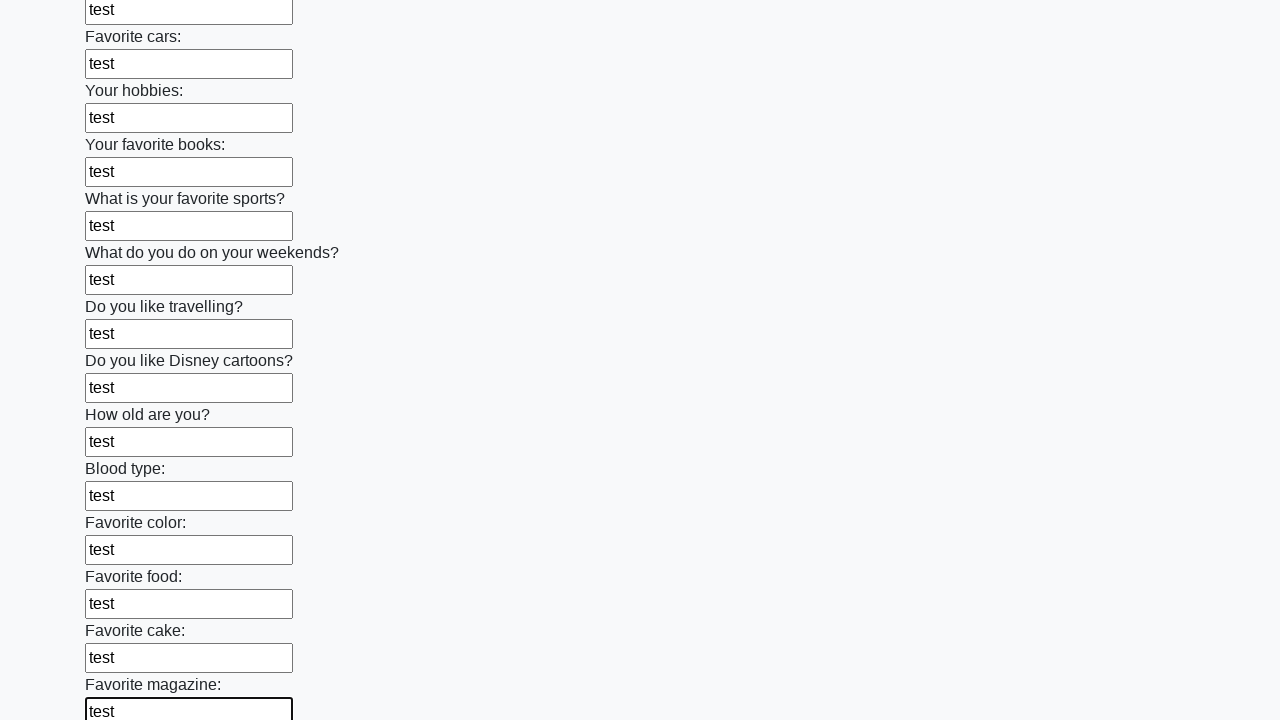

Filled input field 24 of 100 with test data on input >> nth=23
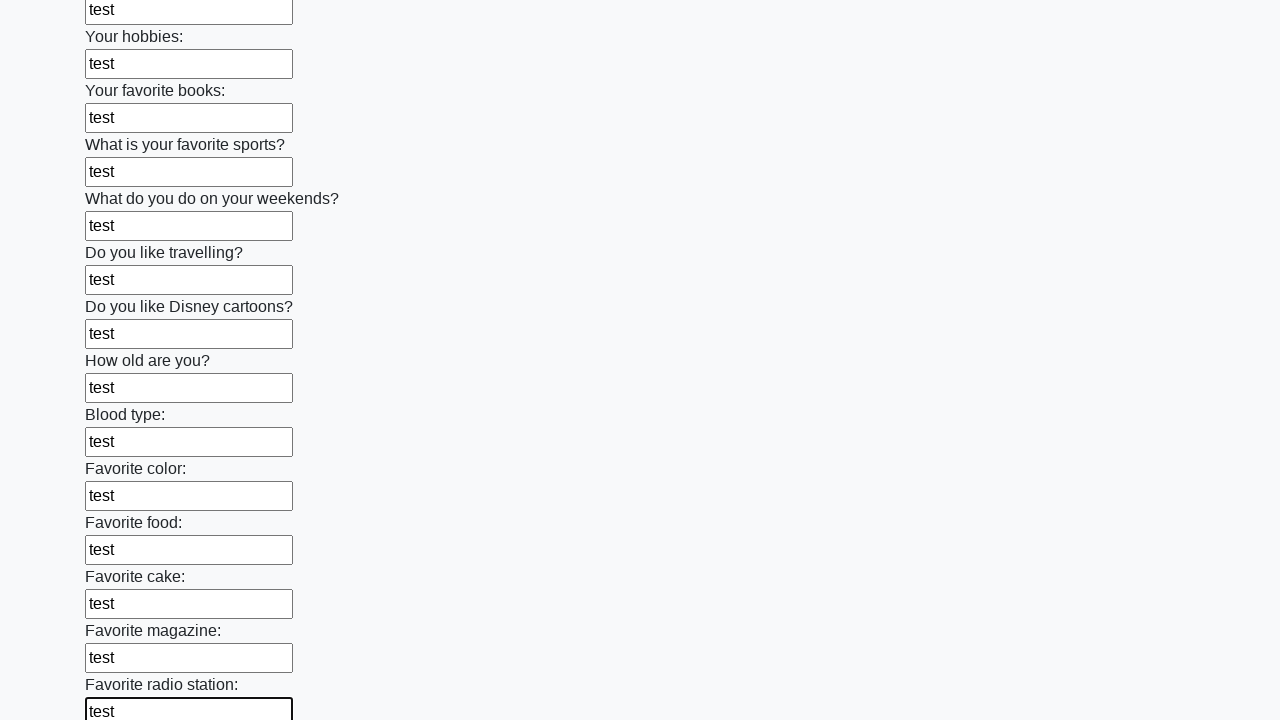

Filled input field 25 of 100 with test data on input >> nth=24
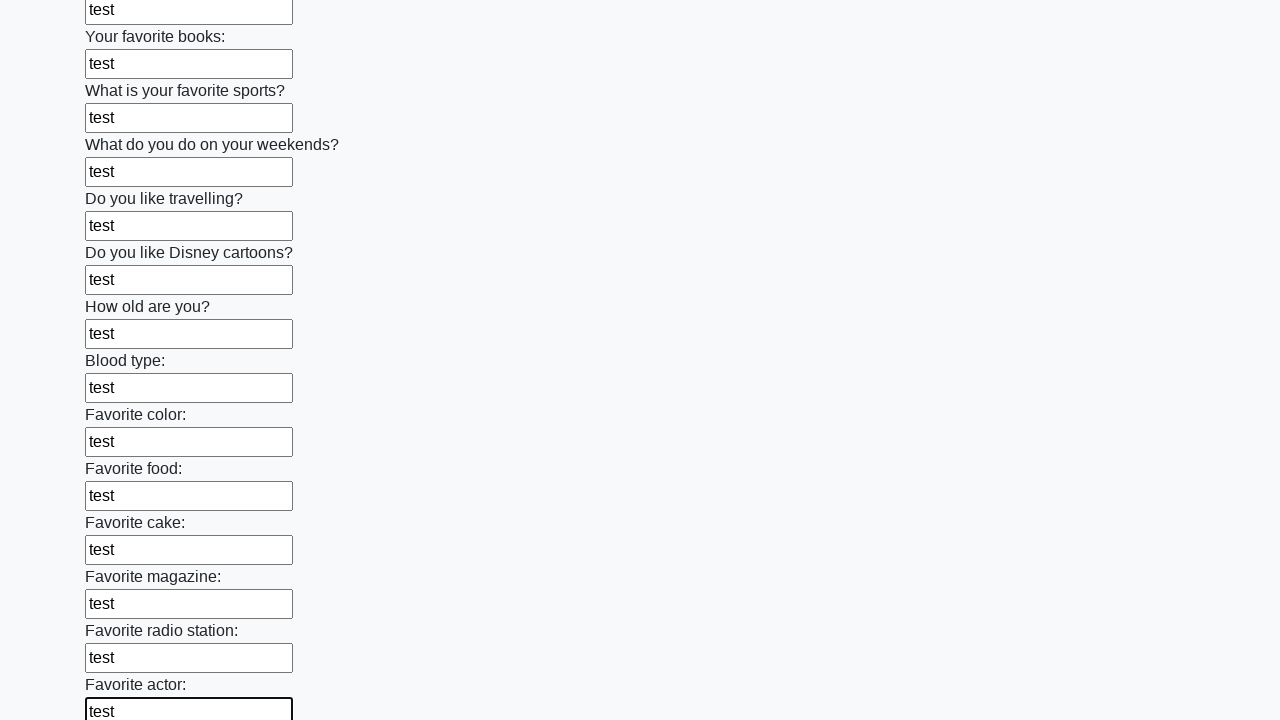

Filled input field 26 of 100 with test data on input >> nth=25
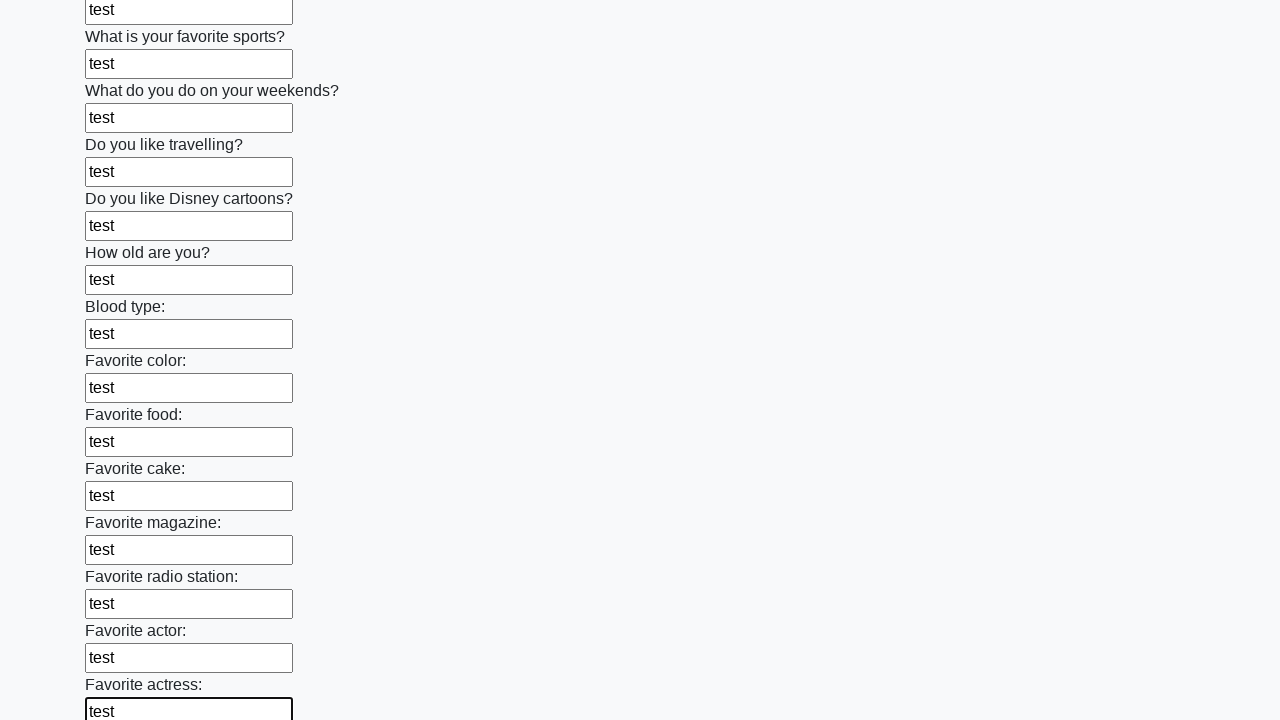

Filled input field 27 of 100 with test data on input >> nth=26
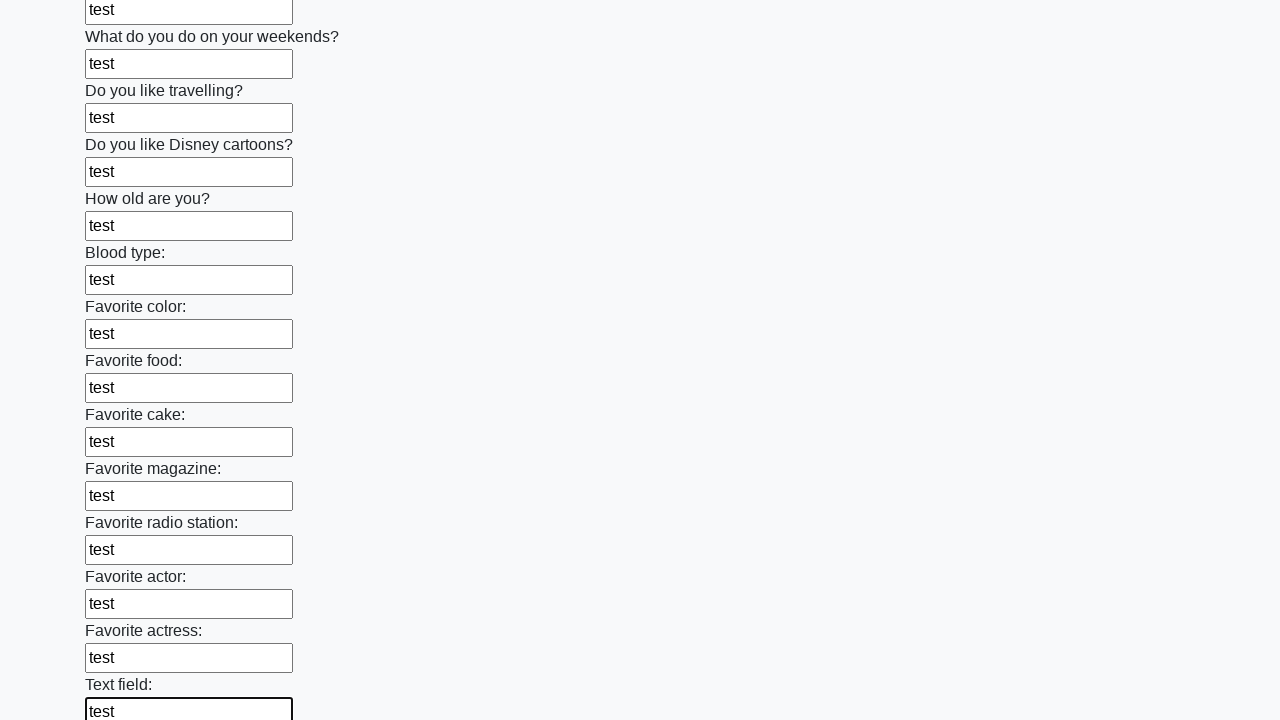

Filled input field 28 of 100 with test data on input >> nth=27
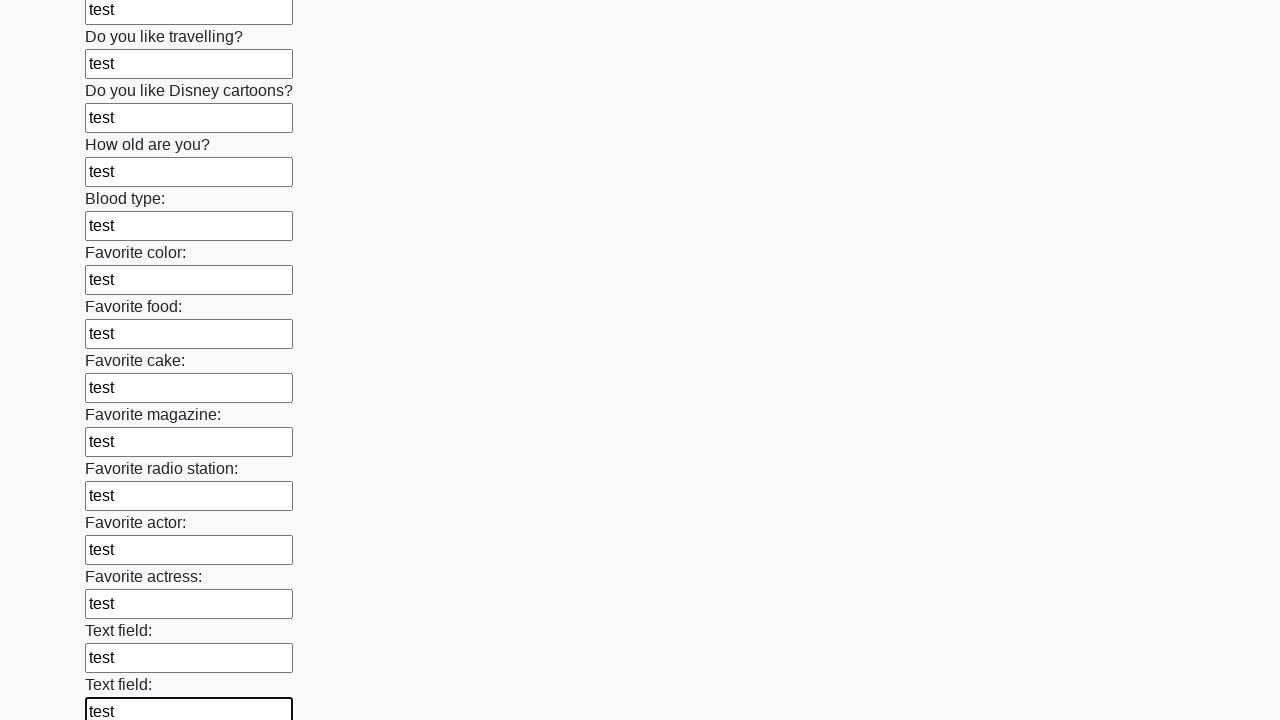

Filled input field 29 of 100 with test data on input >> nth=28
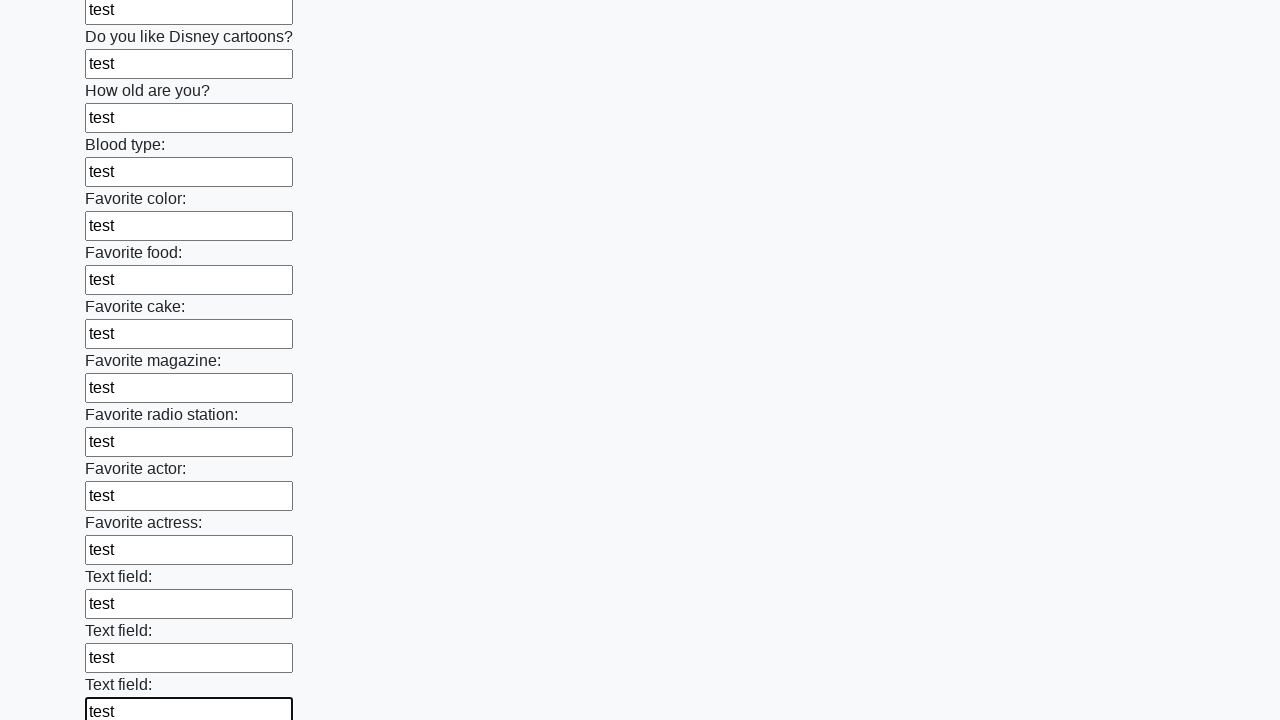

Filled input field 30 of 100 with test data on input >> nth=29
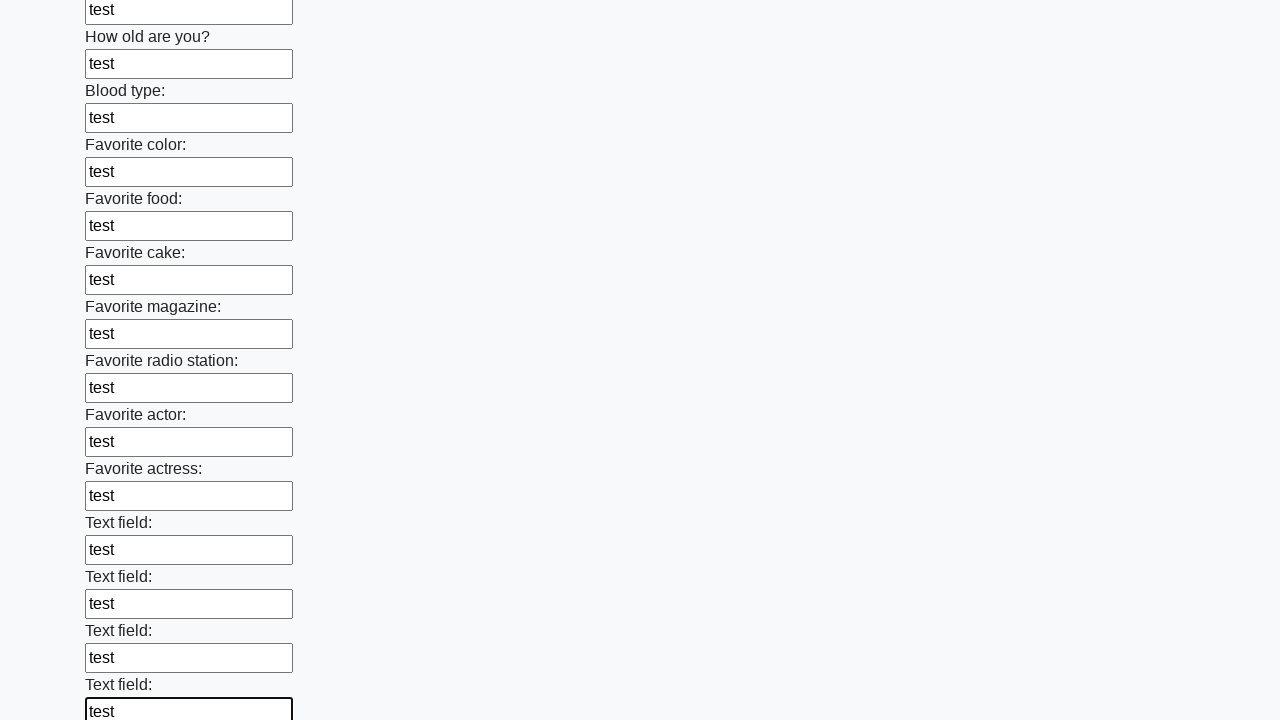

Filled input field 31 of 100 with test data on input >> nth=30
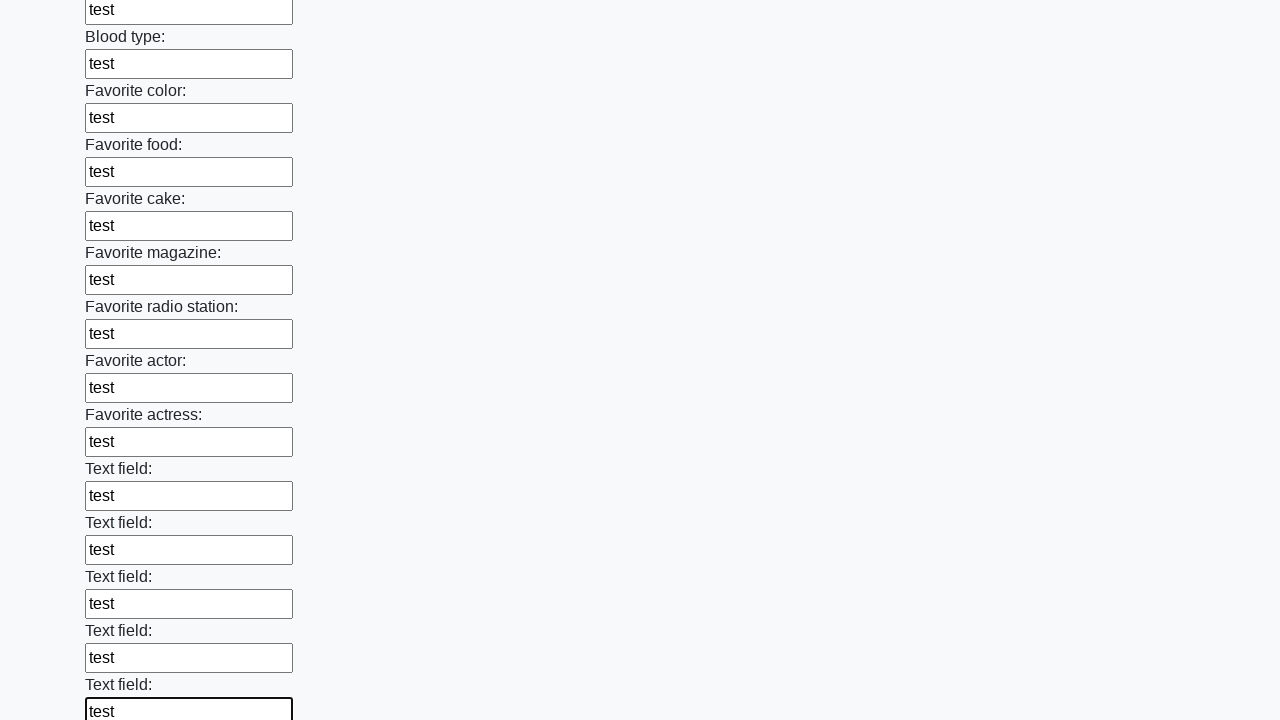

Filled input field 32 of 100 with test data on input >> nth=31
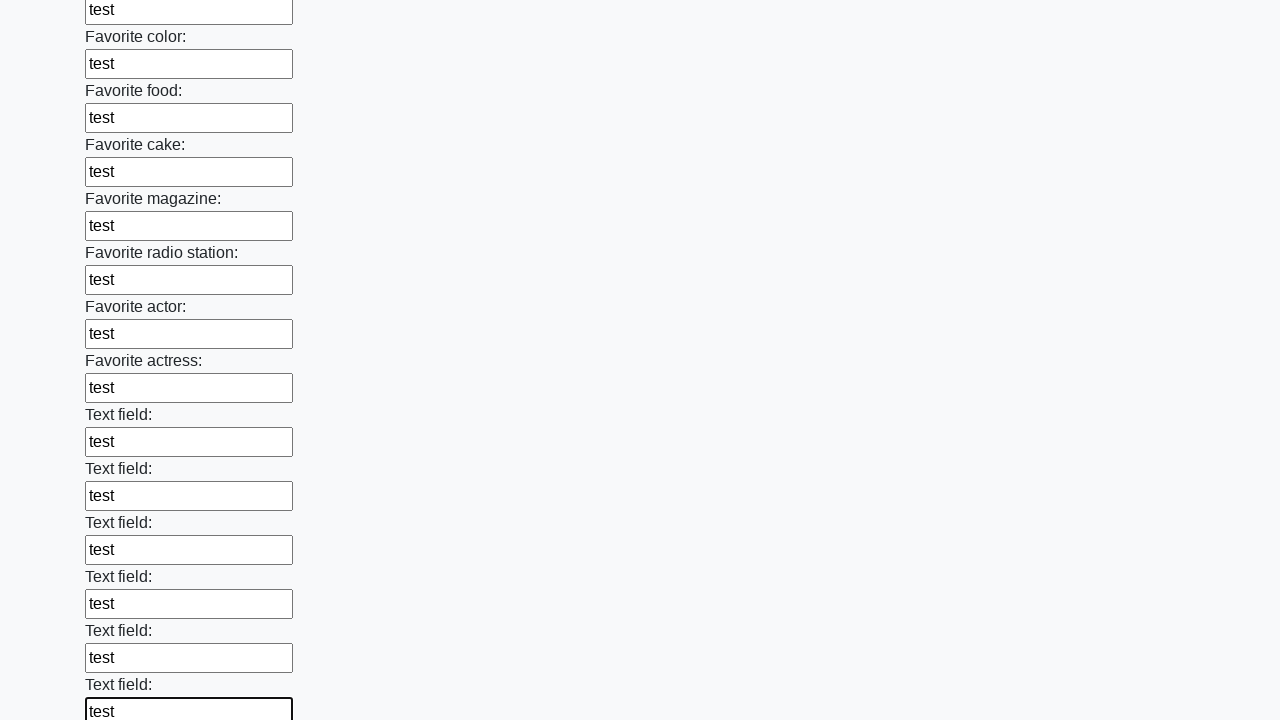

Filled input field 33 of 100 with test data on input >> nth=32
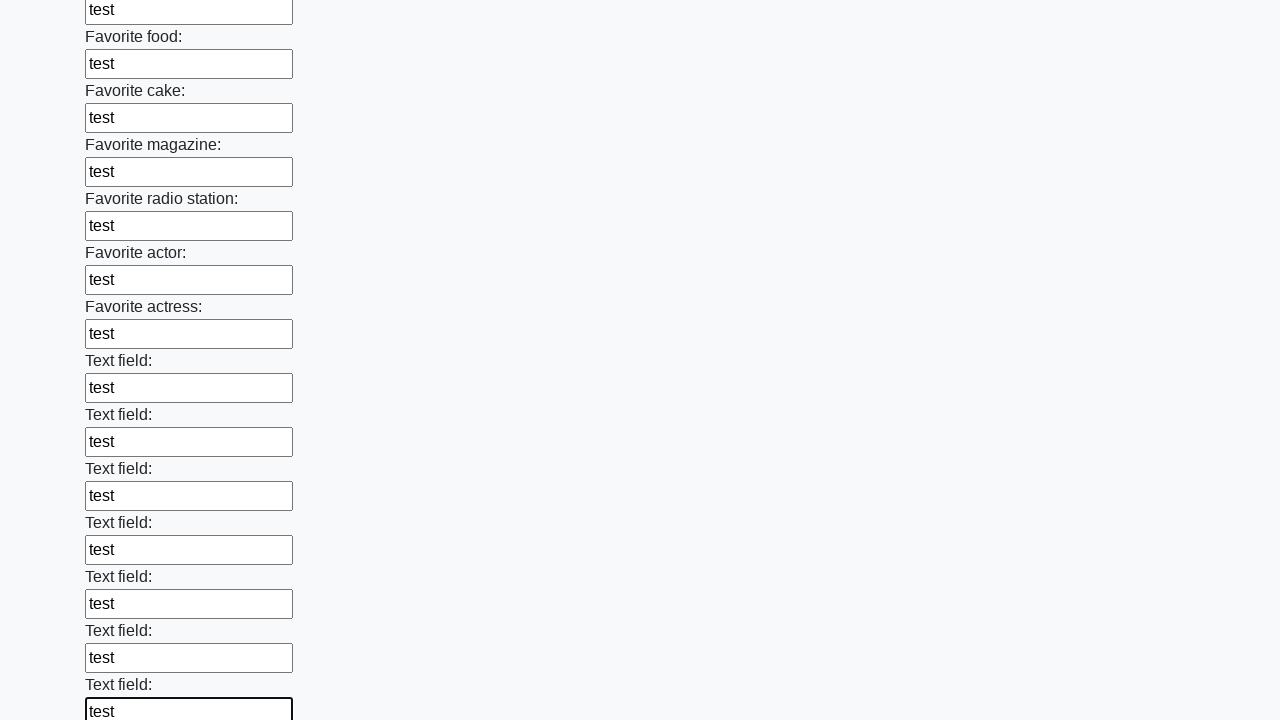

Filled input field 34 of 100 with test data on input >> nth=33
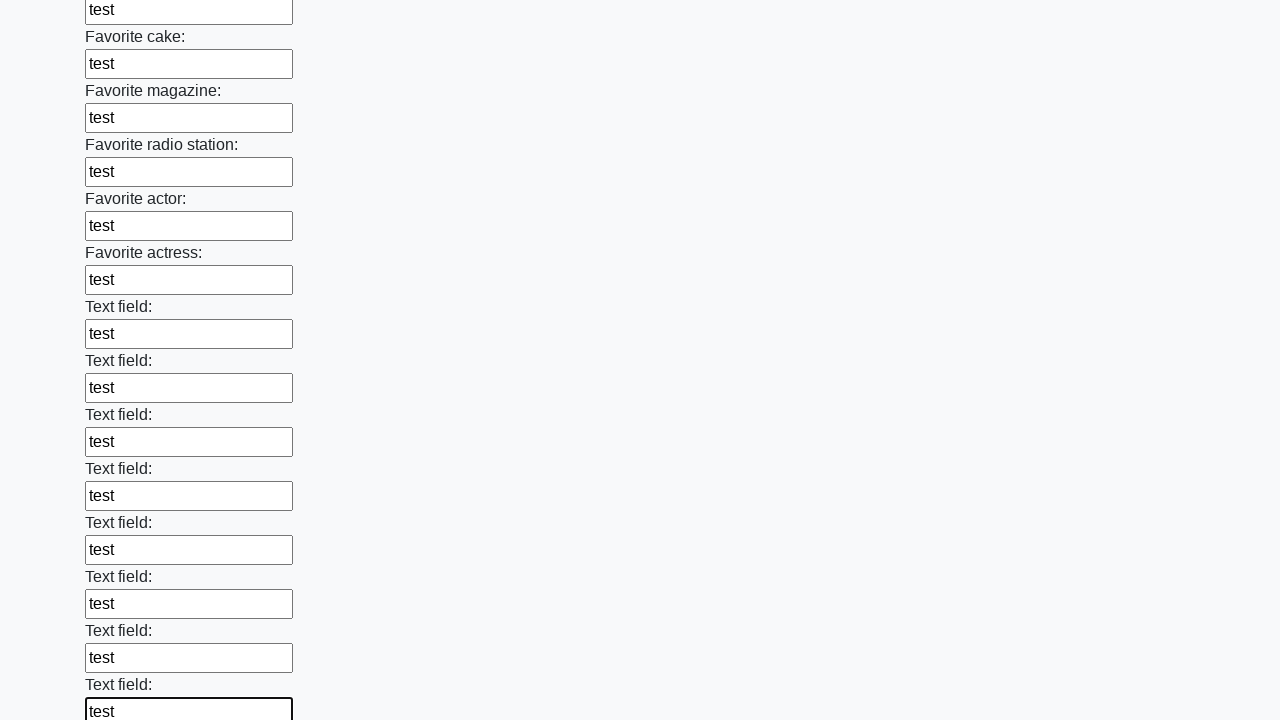

Filled input field 35 of 100 with test data on input >> nth=34
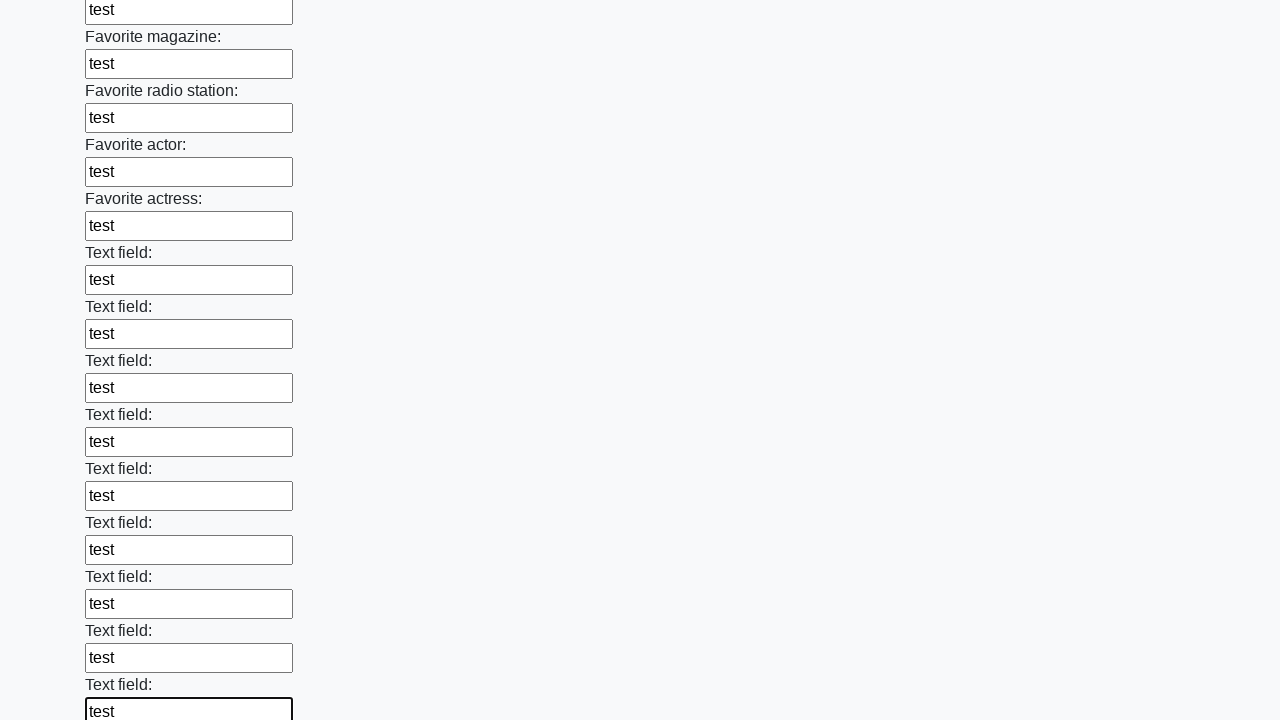

Filled input field 36 of 100 with test data on input >> nth=35
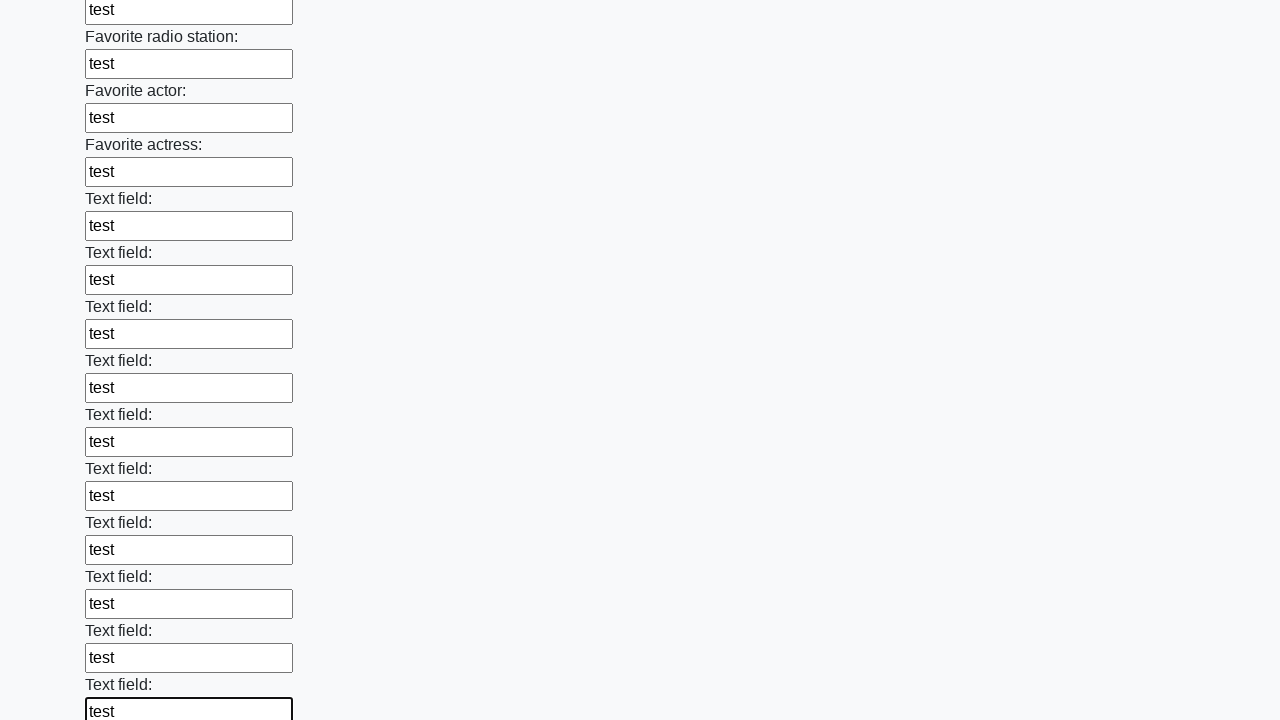

Filled input field 37 of 100 with test data on input >> nth=36
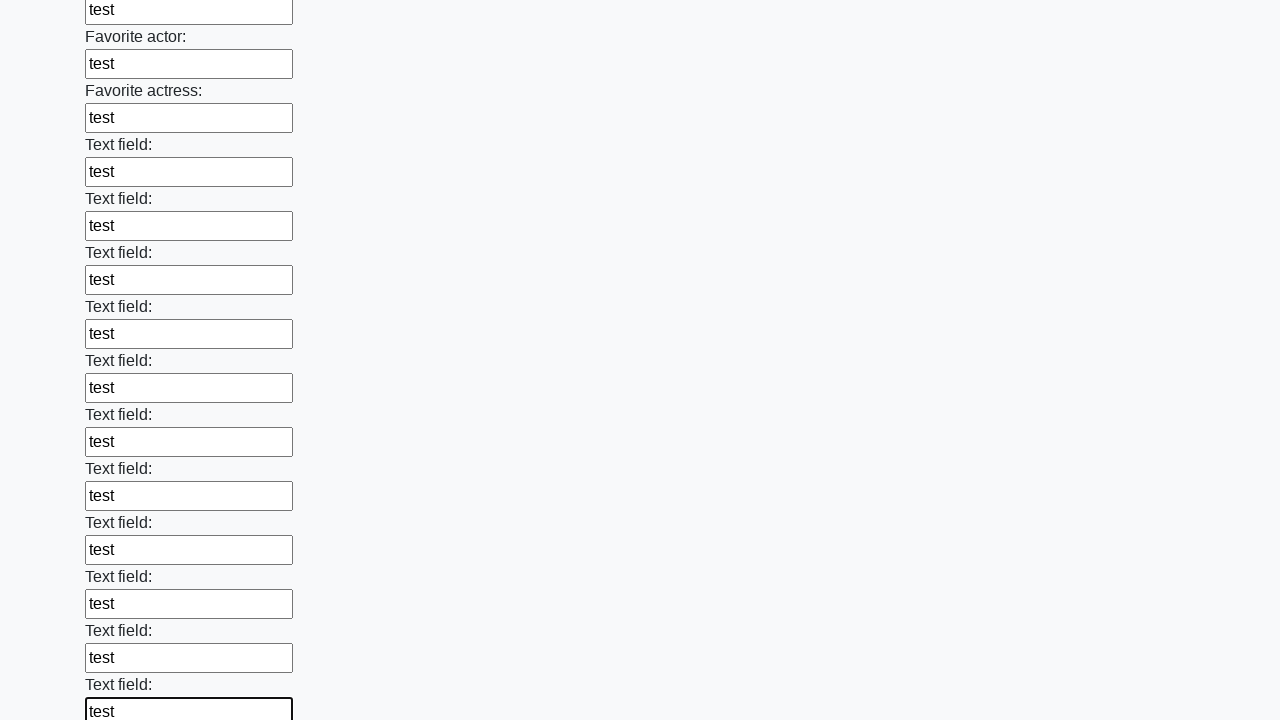

Filled input field 38 of 100 with test data on input >> nth=37
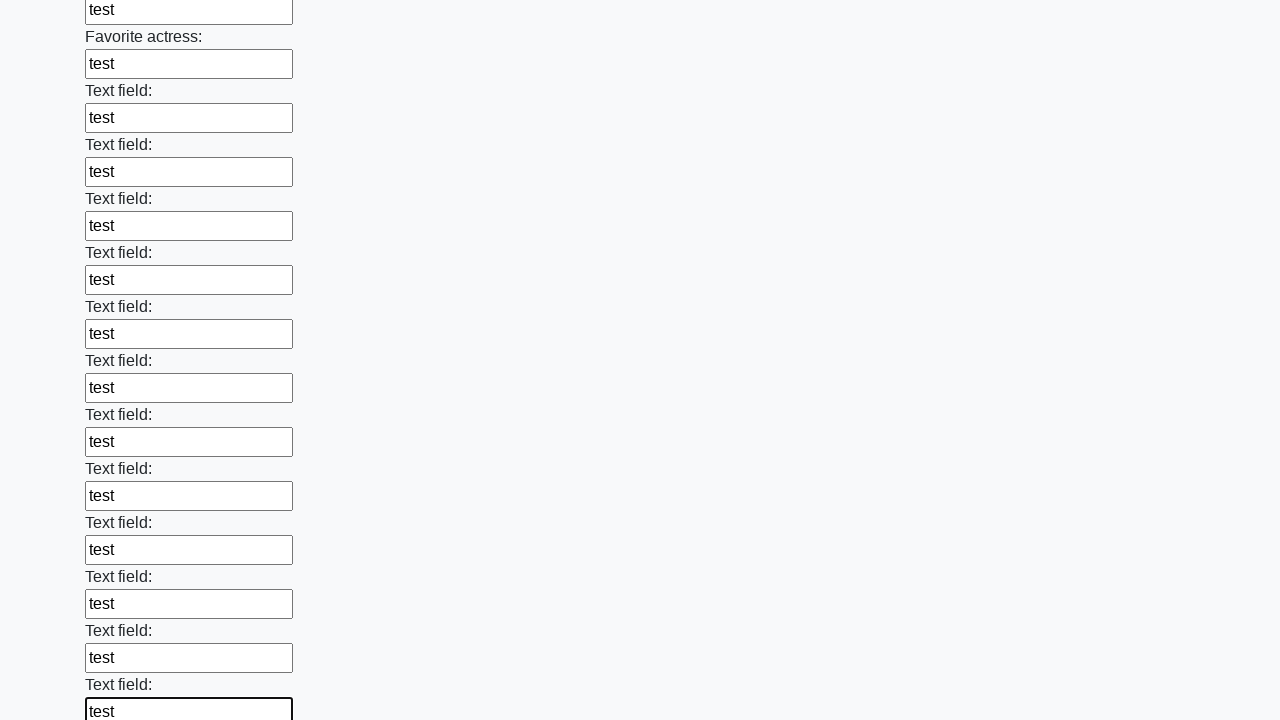

Filled input field 39 of 100 with test data on input >> nth=38
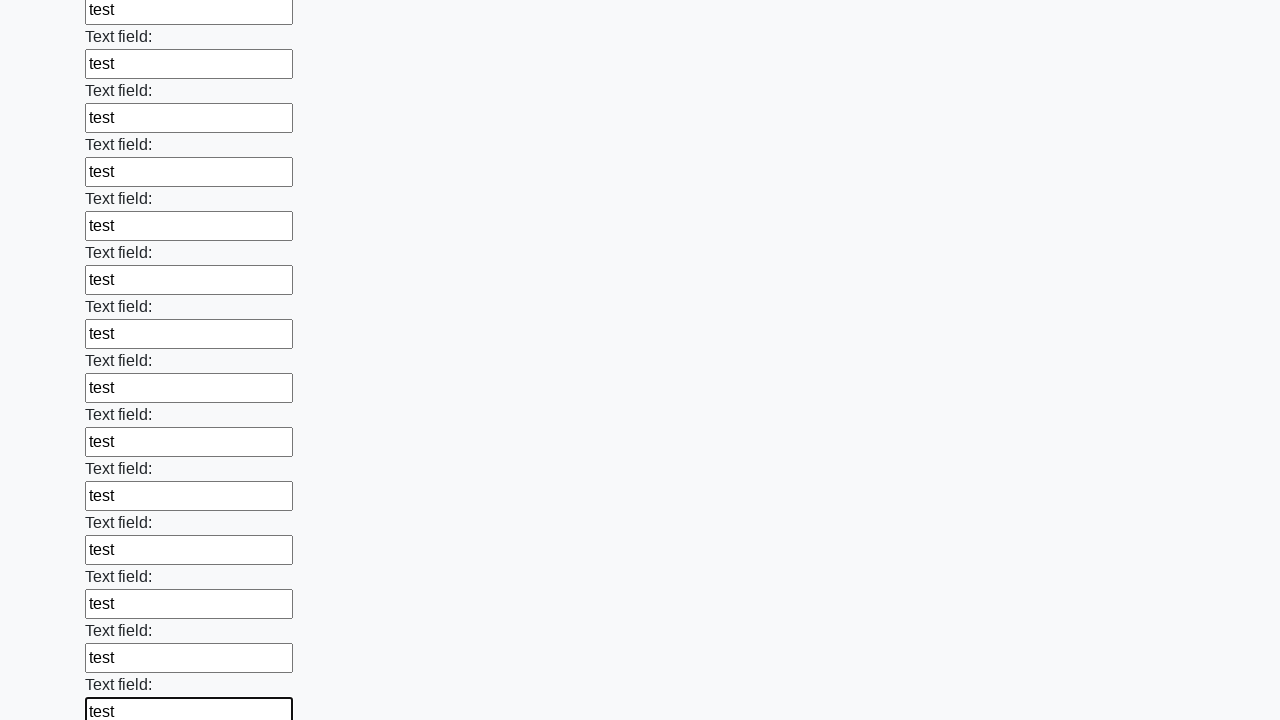

Filled input field 40 of 100 with test data on input >> nth=39
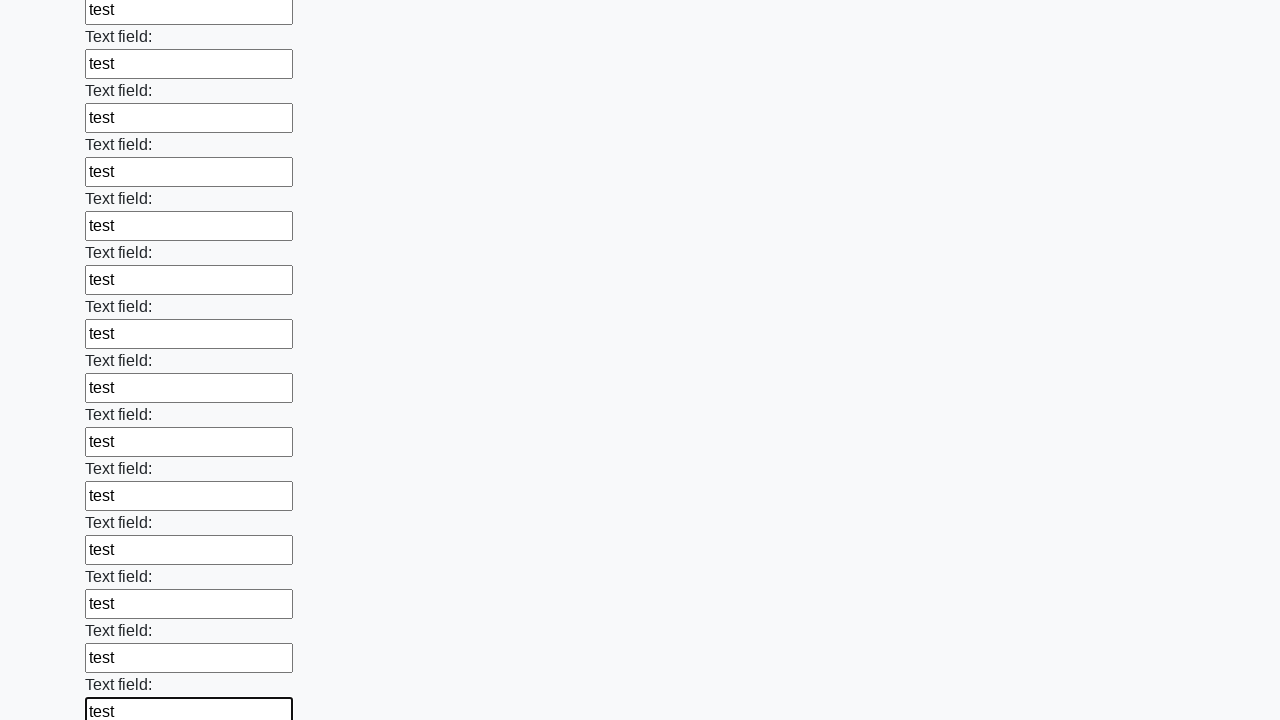

Filled input field 41 of 100 with test data on input >> nth=40
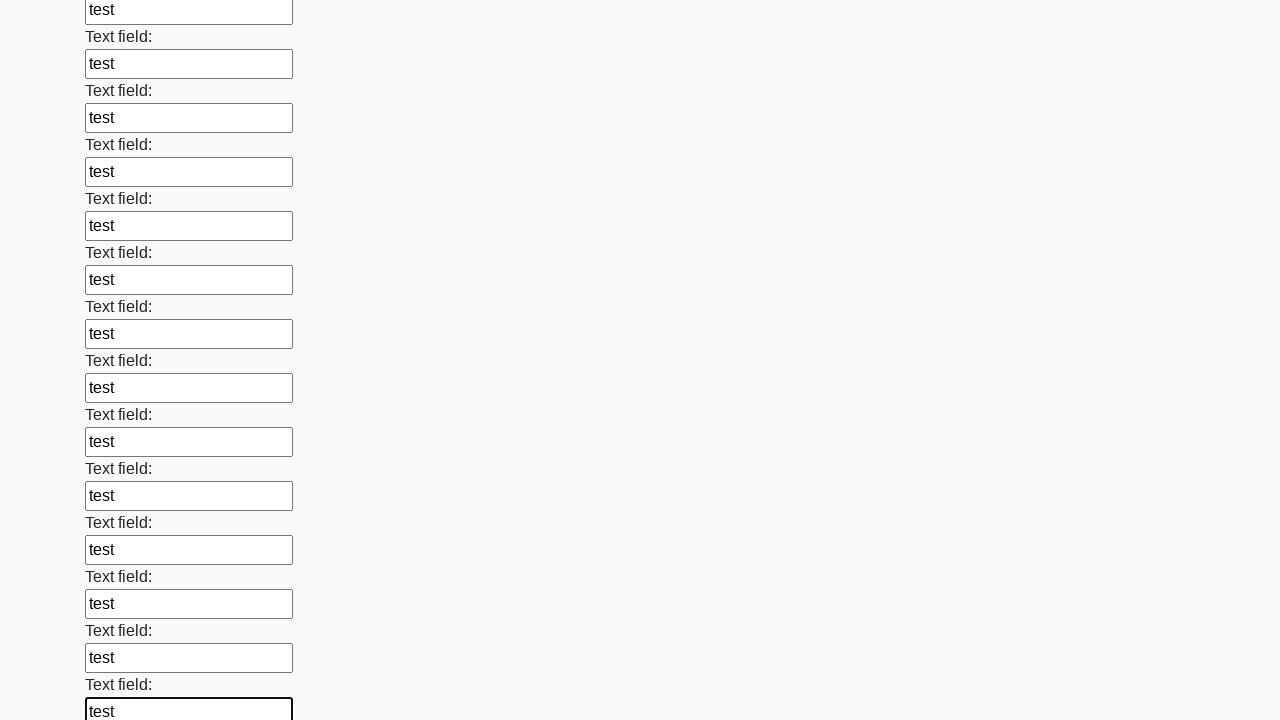

Filled input field 42 of 100 with test data on input >> nth=41
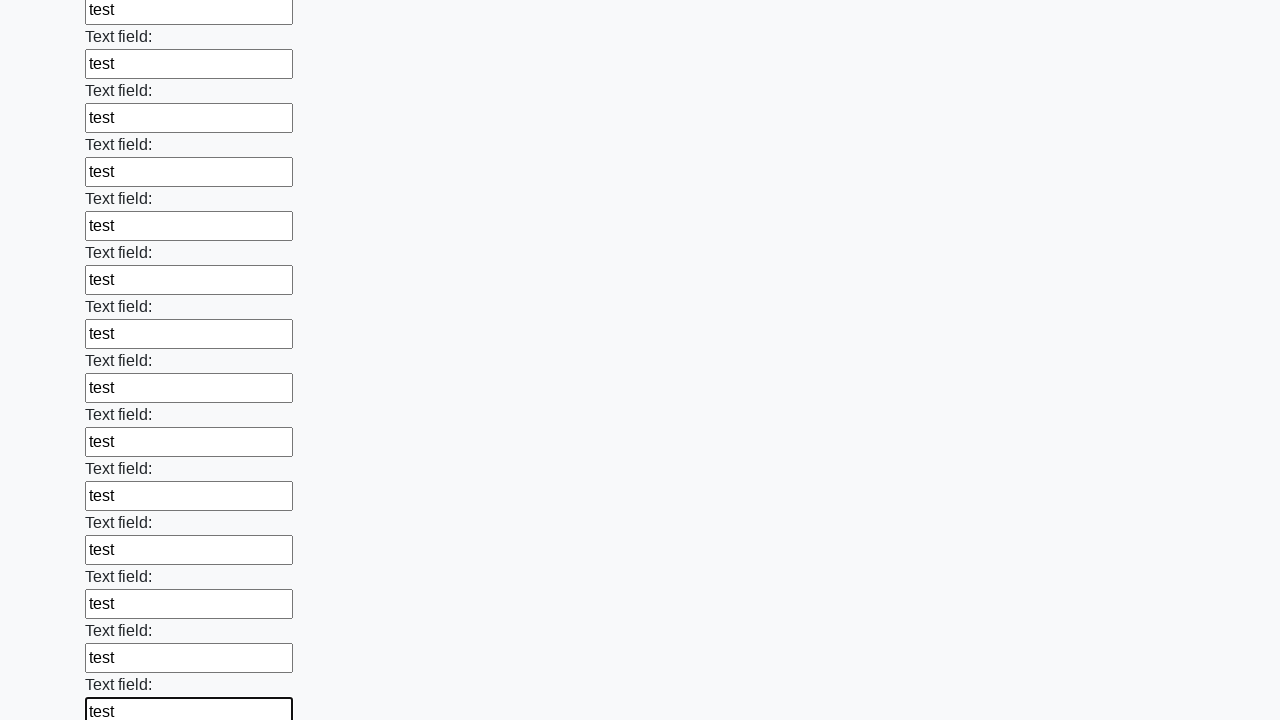

Filled input field 43 of 100 with test data on input >> nth=42
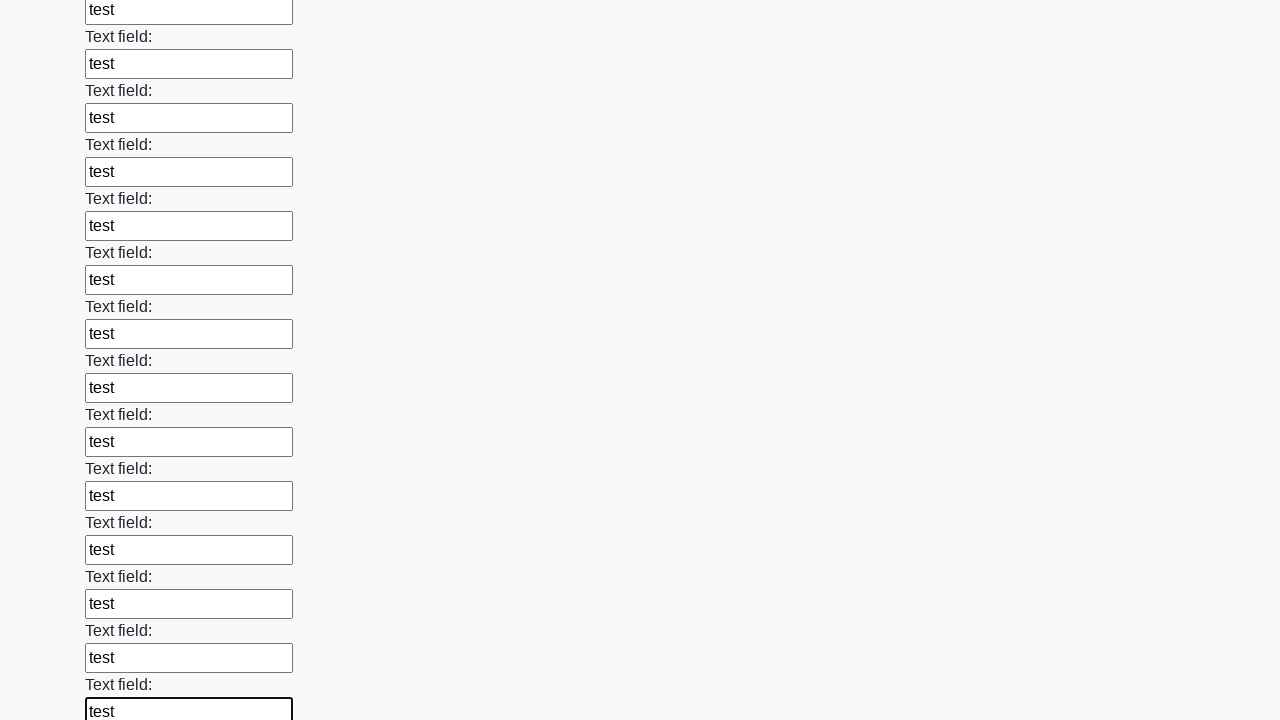

Filled input field 44 of 100 with test data on input >> nth=43
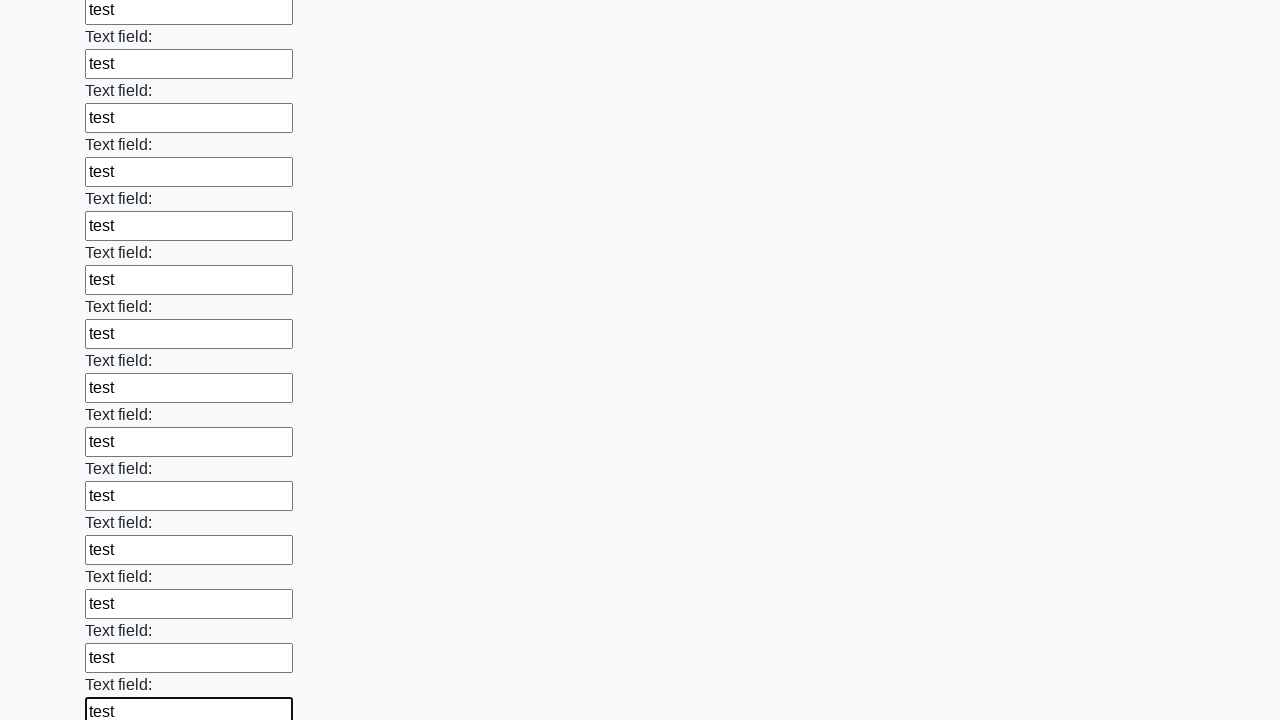

Filled input field 45 of 100 with test data on input >> nth=44
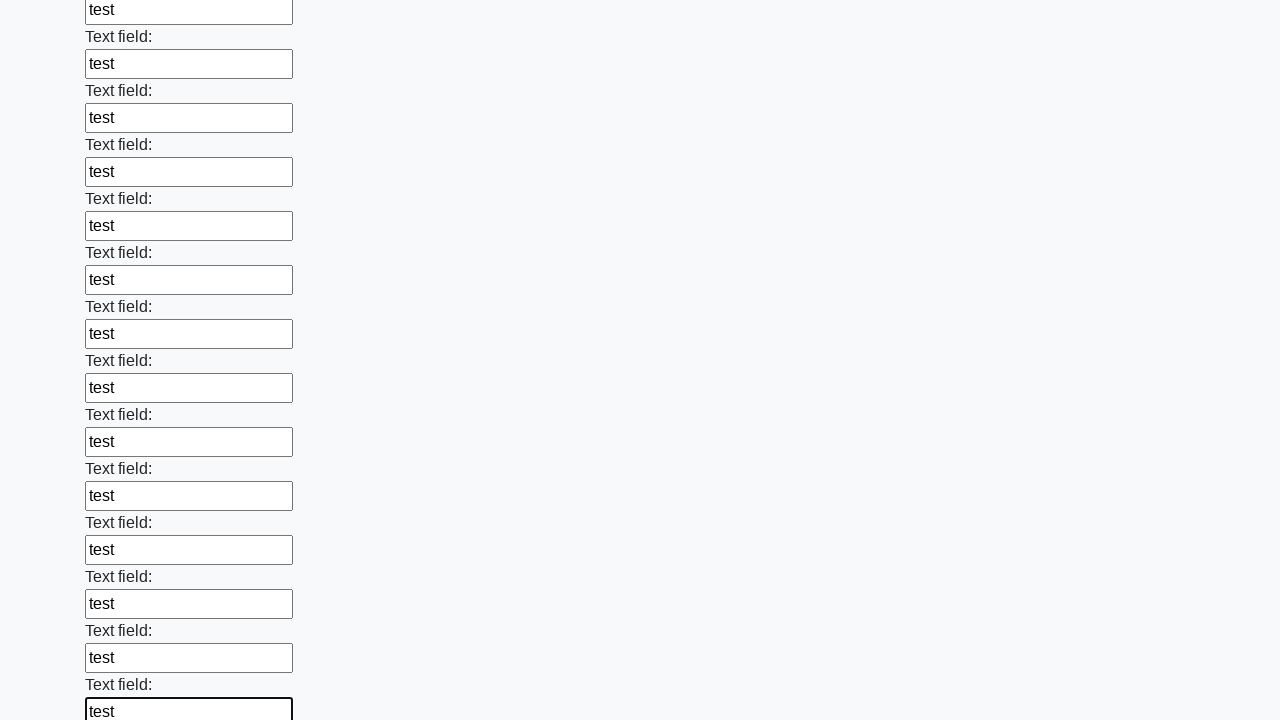

Filled input field 46 of 100 with test data on input >> nth=45
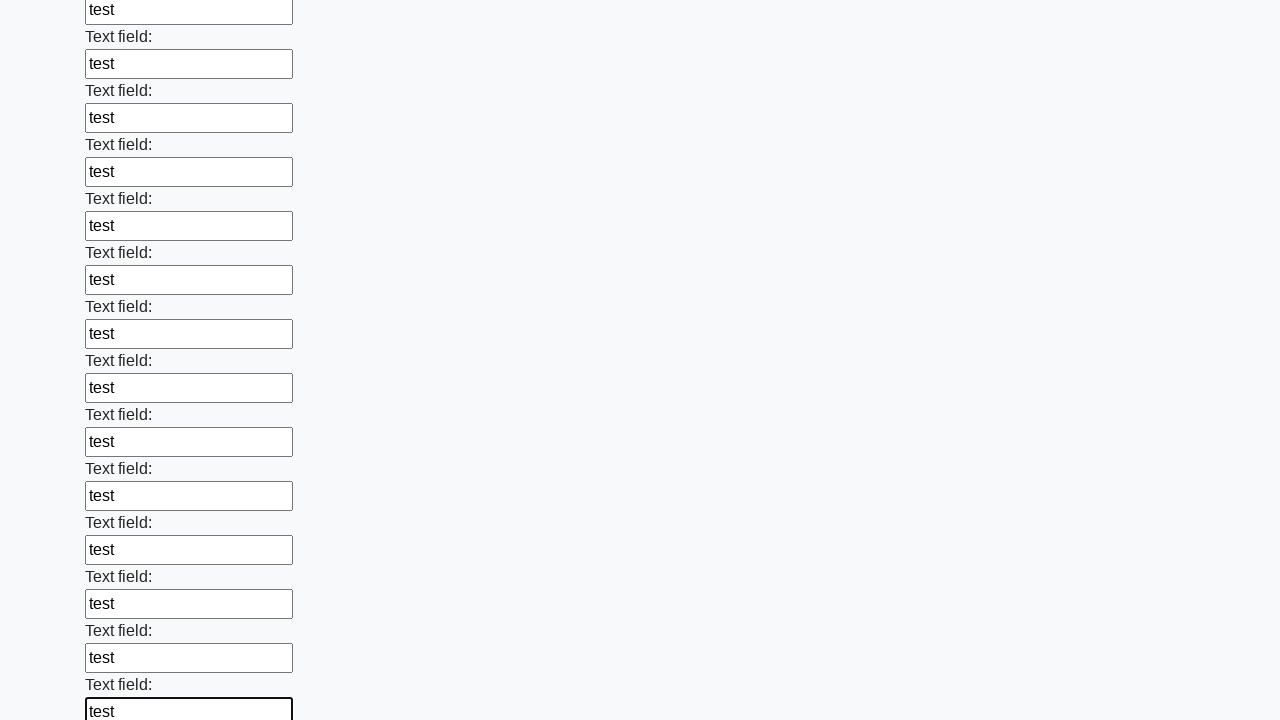

Filled input field 47 of 100 with test data on input >> nth=46
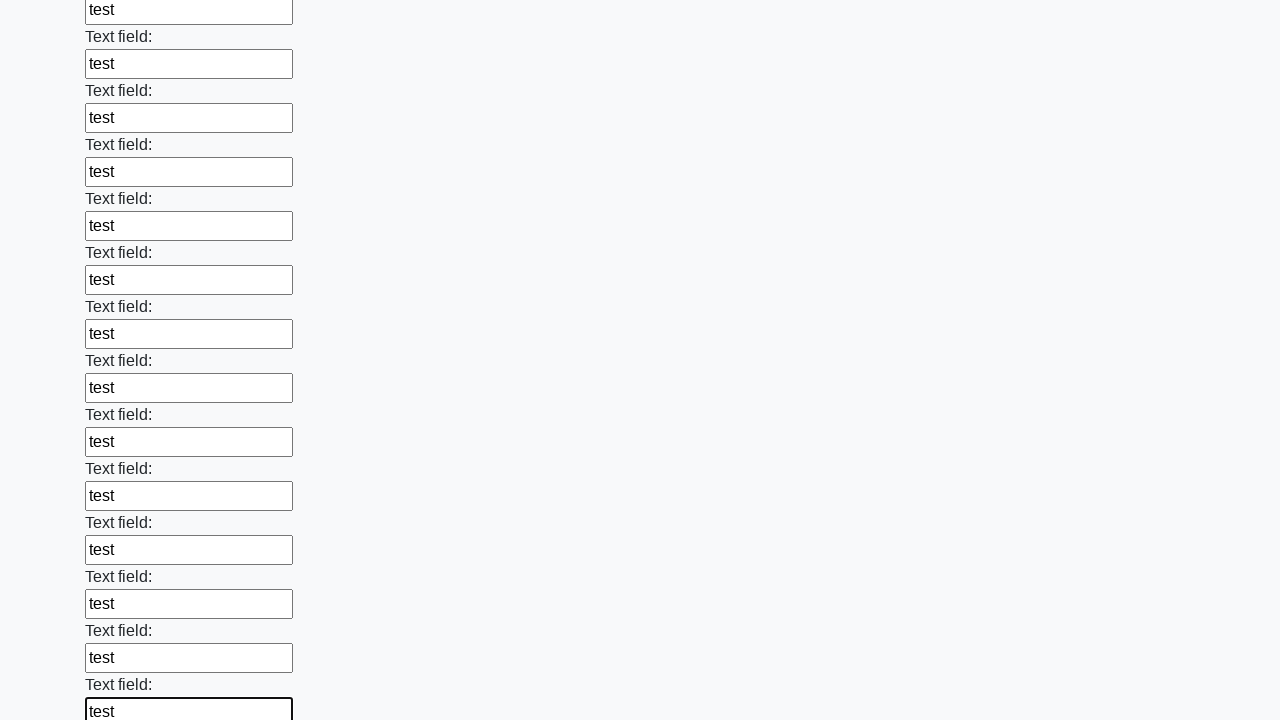

Filled input field 48 of 100 with test data on input >> nth=47
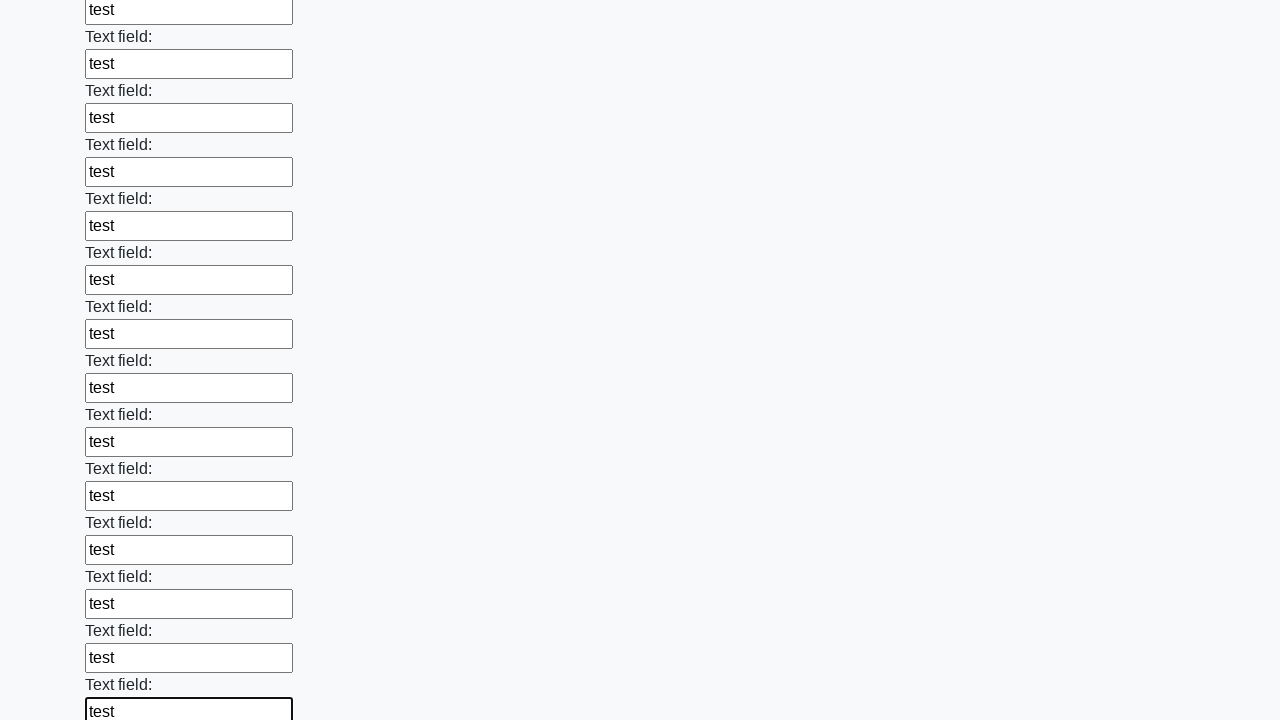

Filled input field 49 of 100 with test data on input >> nth=48
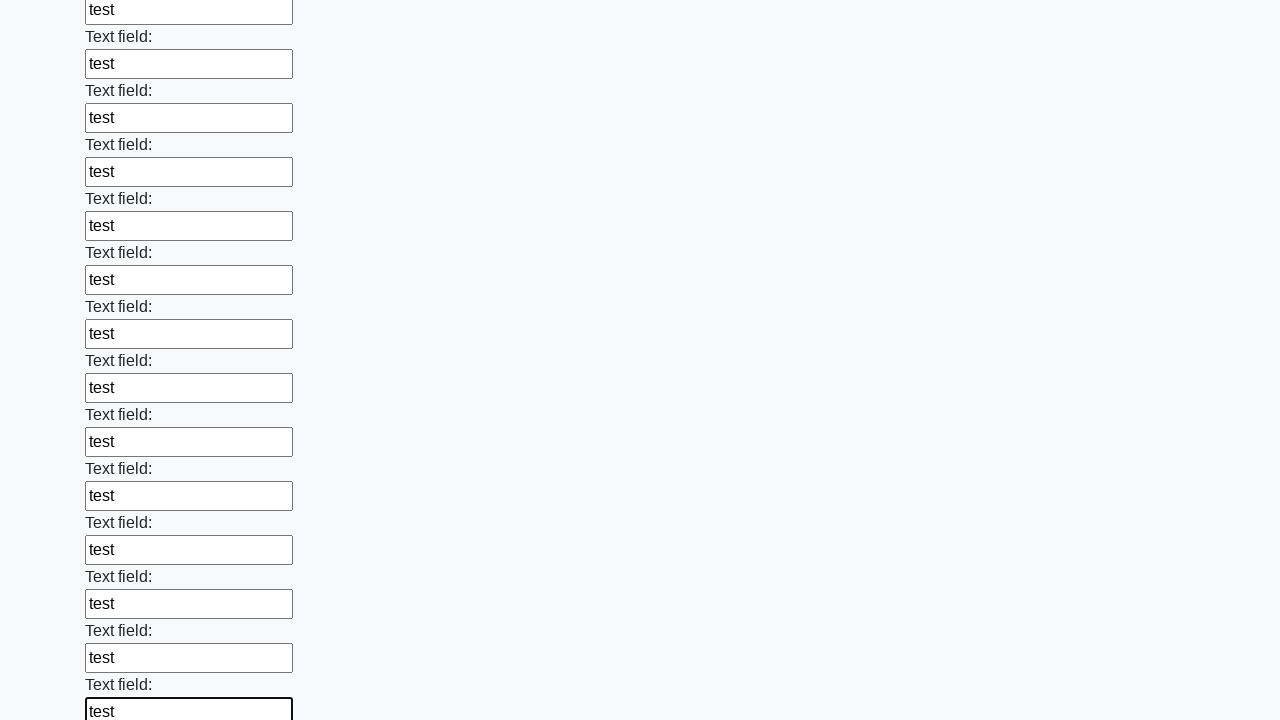

Filled input field 50 of 100 with test data on input >> nth=49
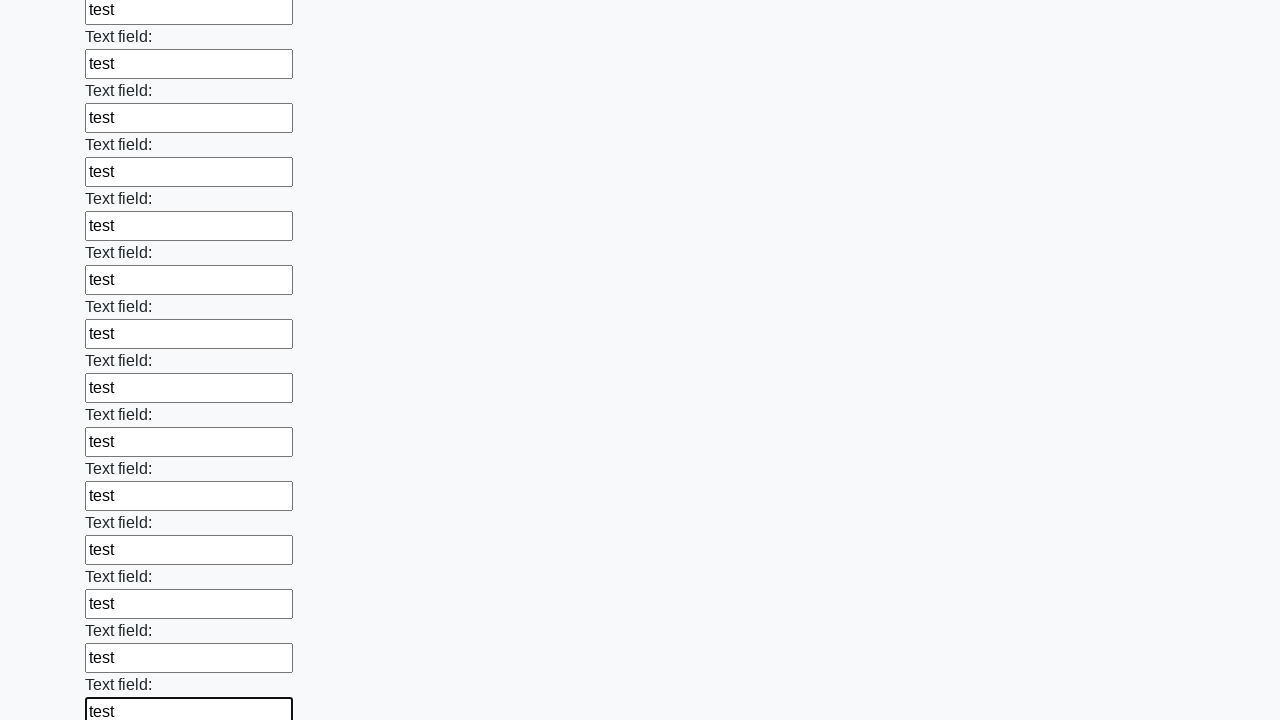

Filled input field 51 of 100 with test data on input >> nth=50
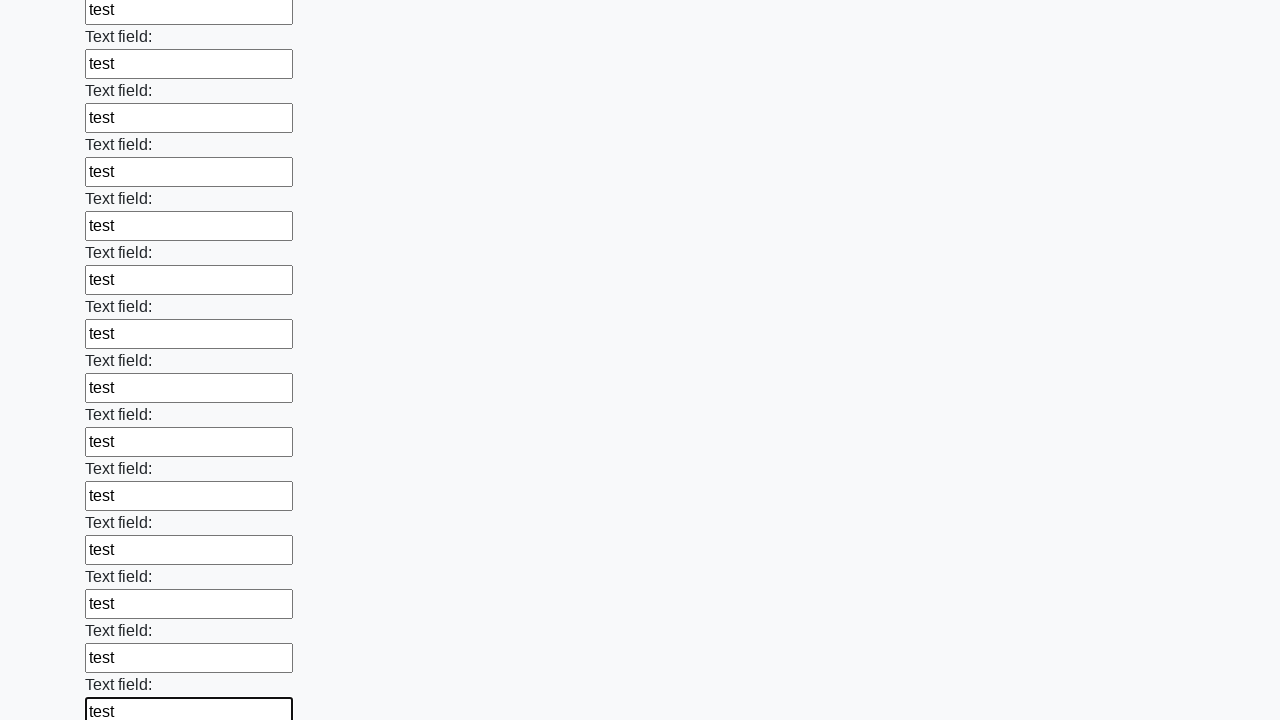

Filled input field 52 of 100 with test data on input >> nth=51
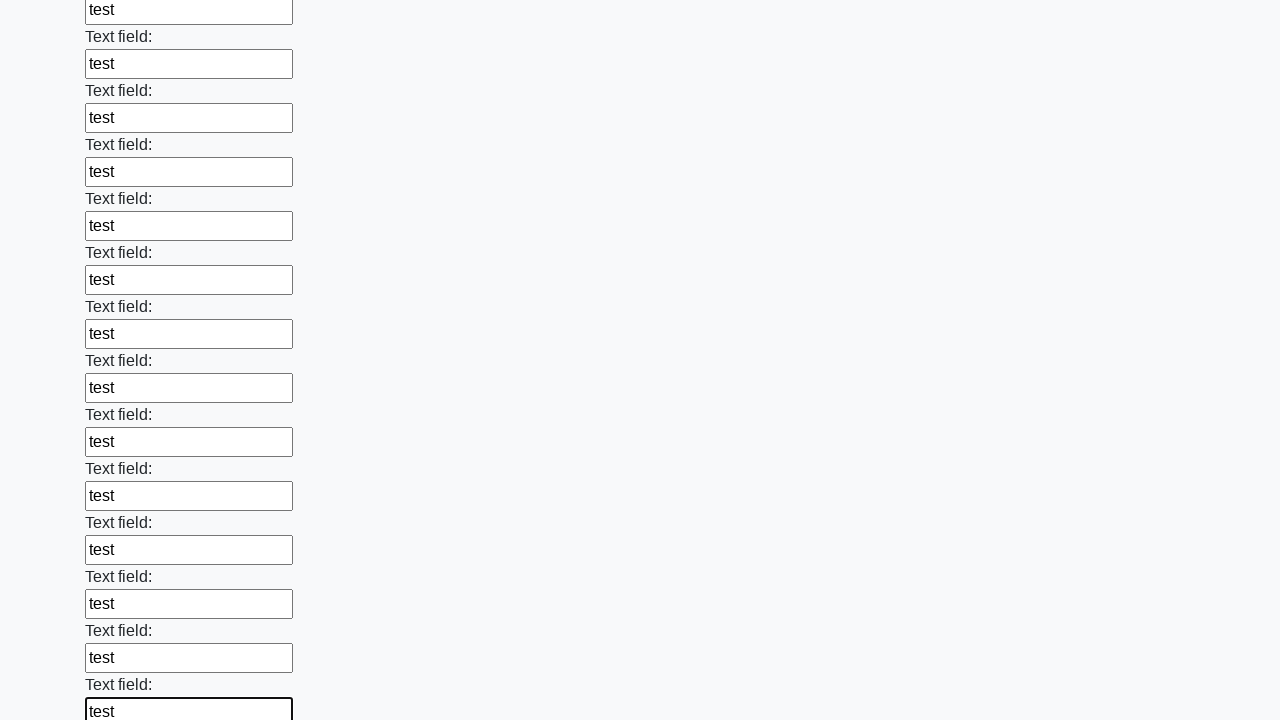

Filled input field 53 of 100 with test data on input >> nth=52
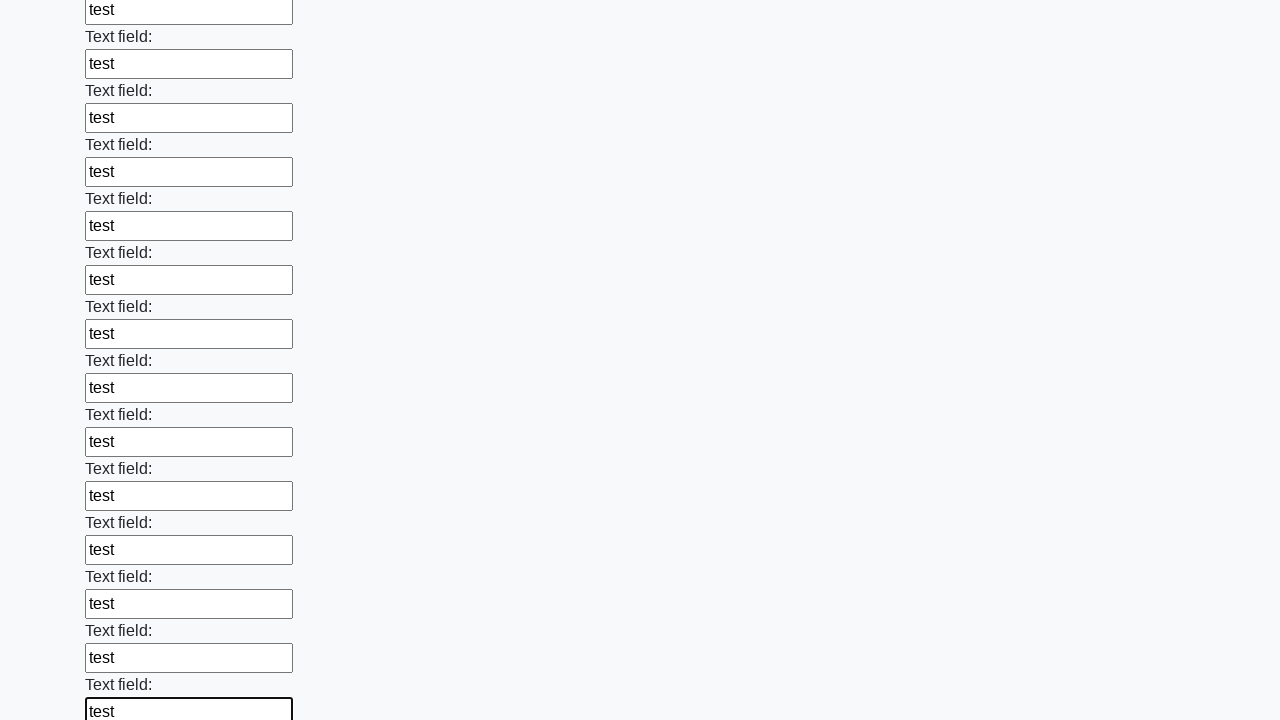

Filled input field 54 of 100 with test data on input >> nth=53
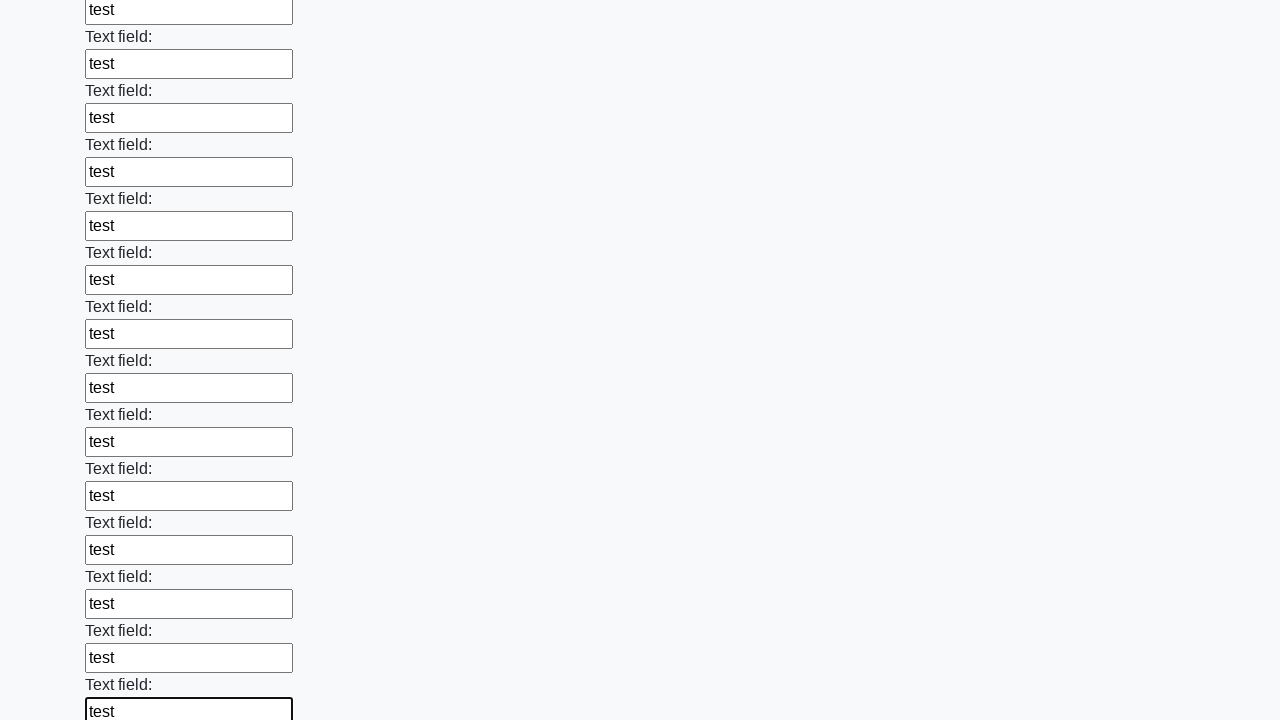

Filled input field 55 of 100 with test data on input >> nth=54
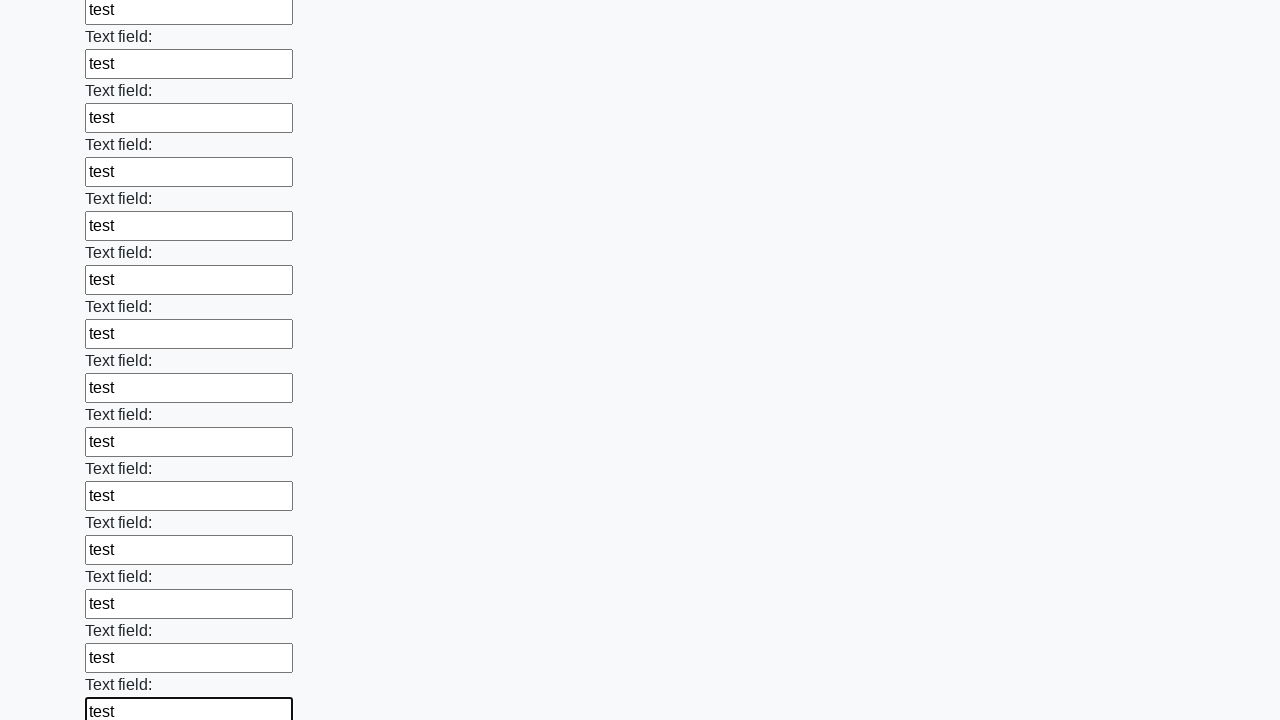

Filled input field 56 of 100 with test data on input >> nth=55
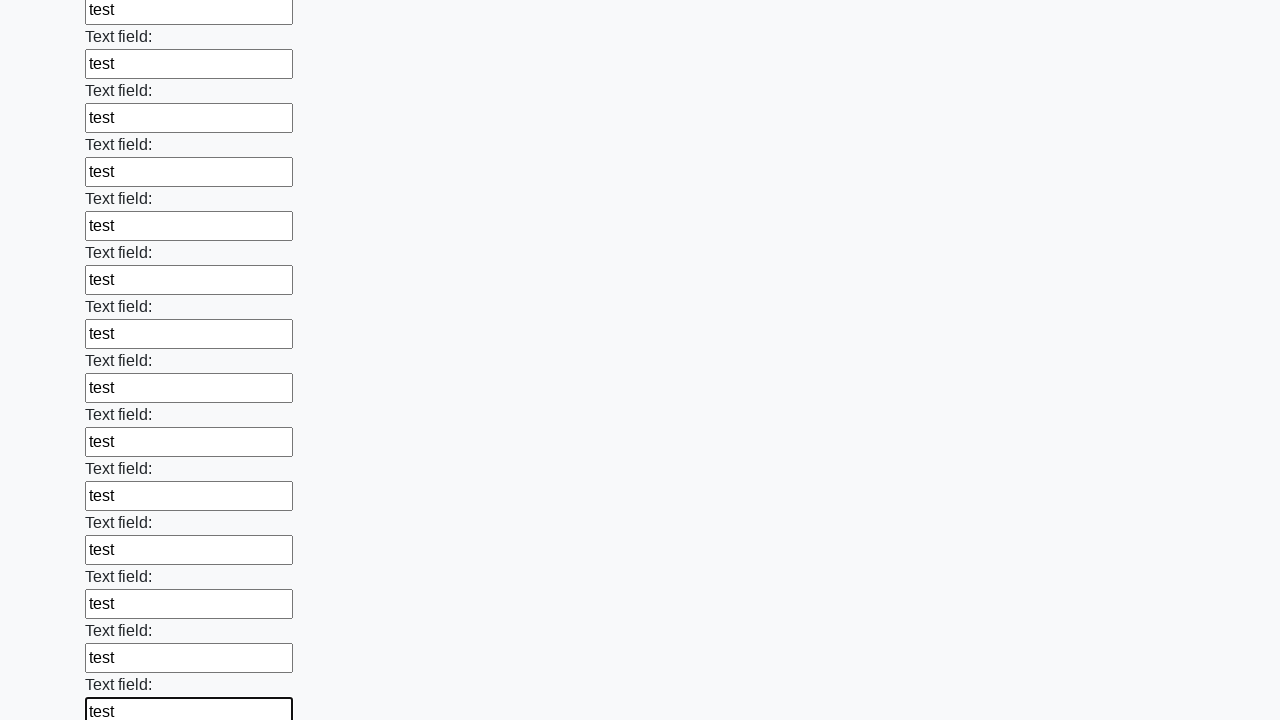

Filled input field 57 of 100 with test data on input >> nth=56
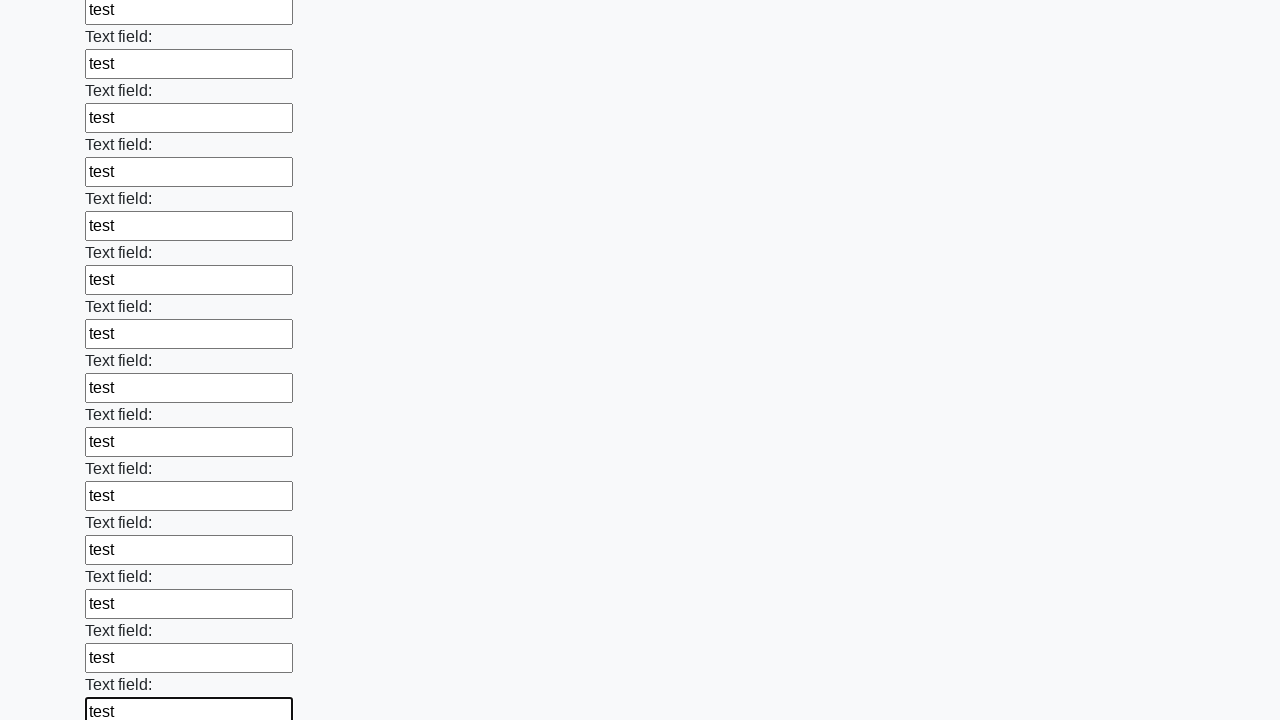

Filled input field 58 of 100 with test data on input >> nth=57
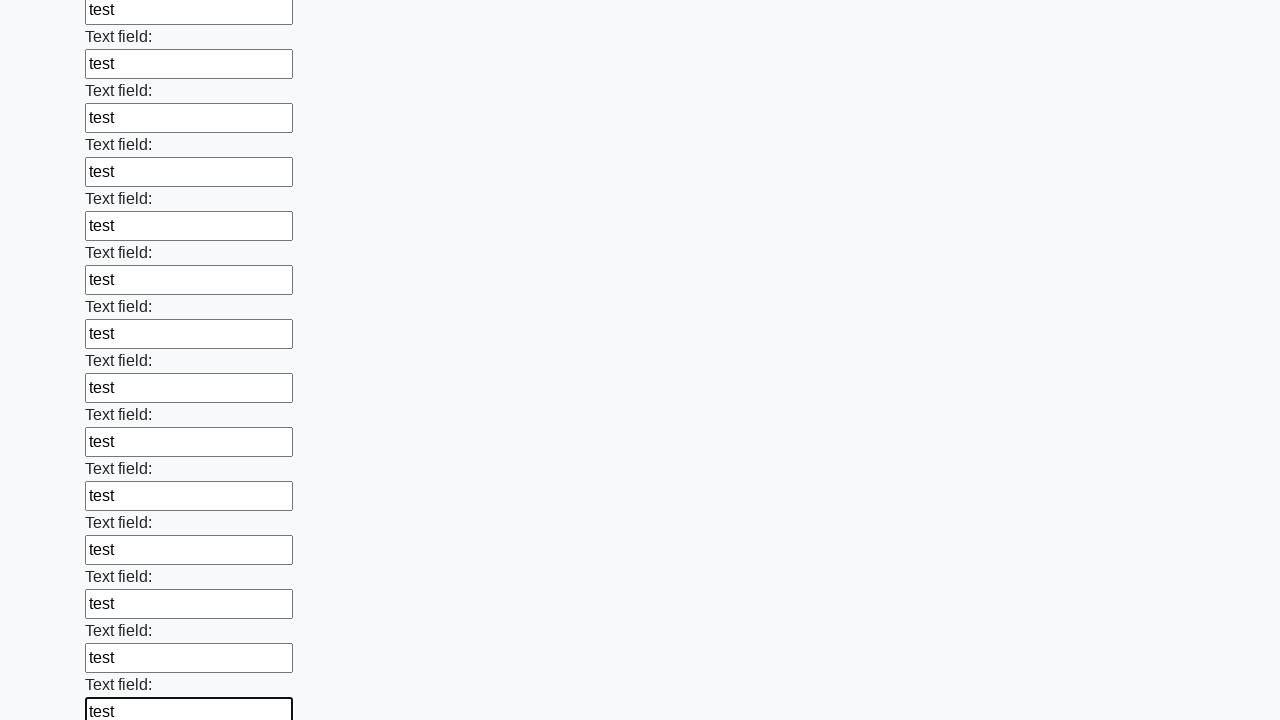

Filled input field 59 of 100 with test data on input >> nth=58
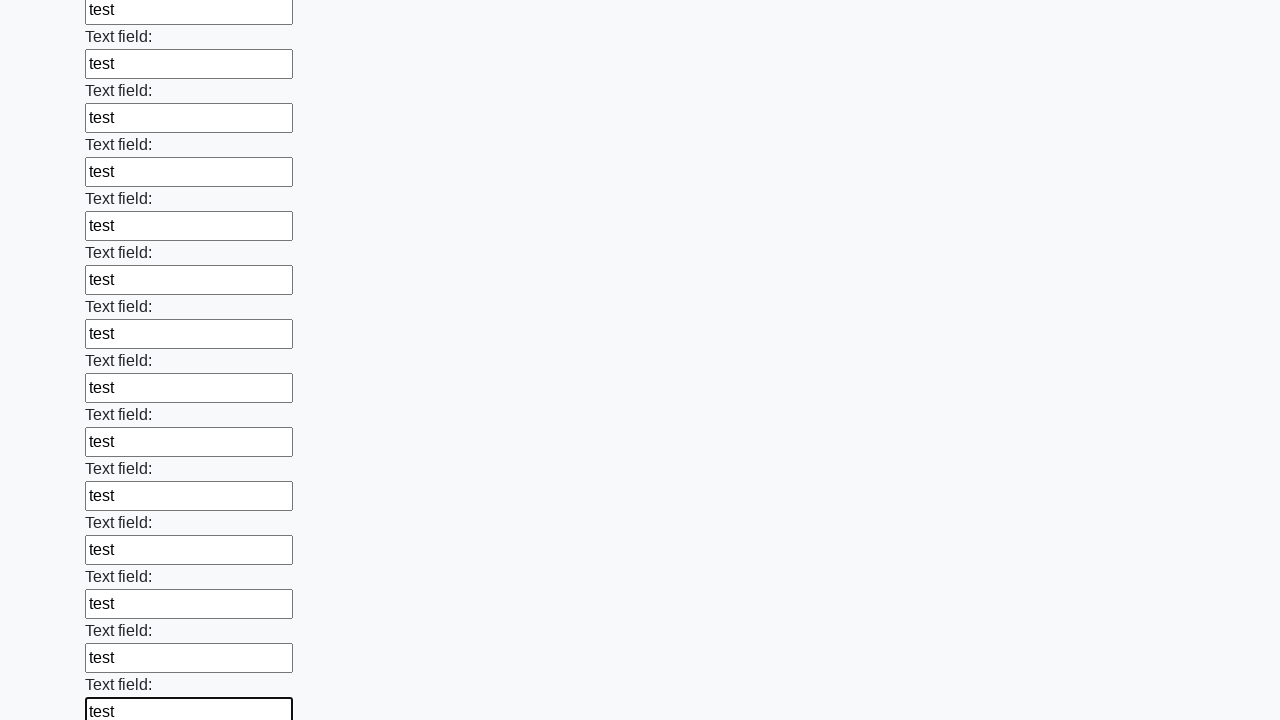

Filled input field 60 of 100 with test data on input >> nth=59
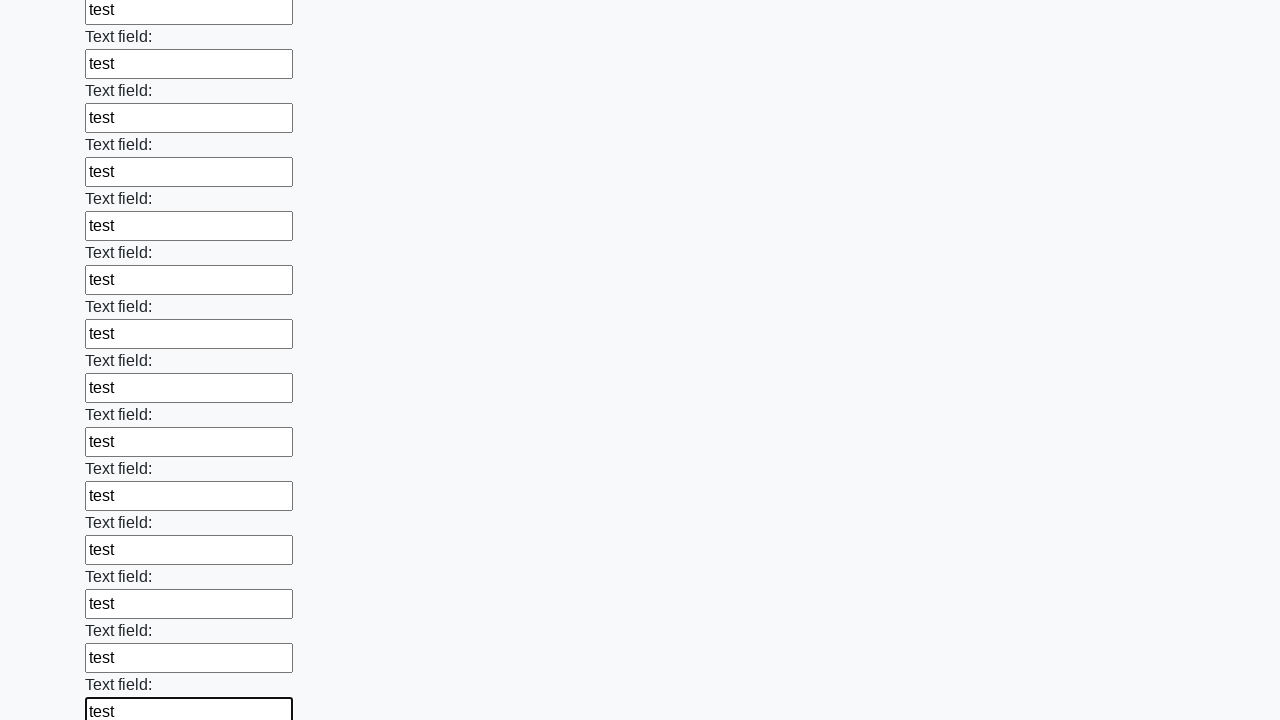

Filled input field 61 of 100 with test data on input >> nth=60
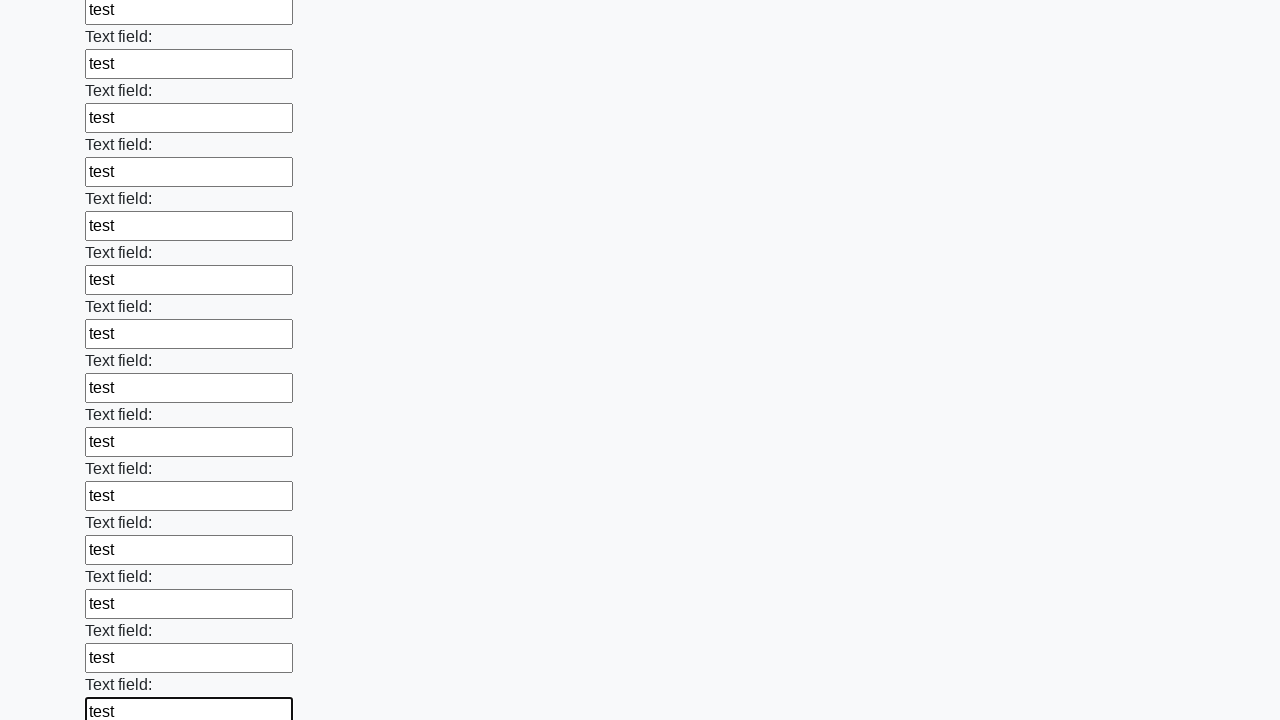

Filled input field 62 of 100 with test data on input >> nth=61
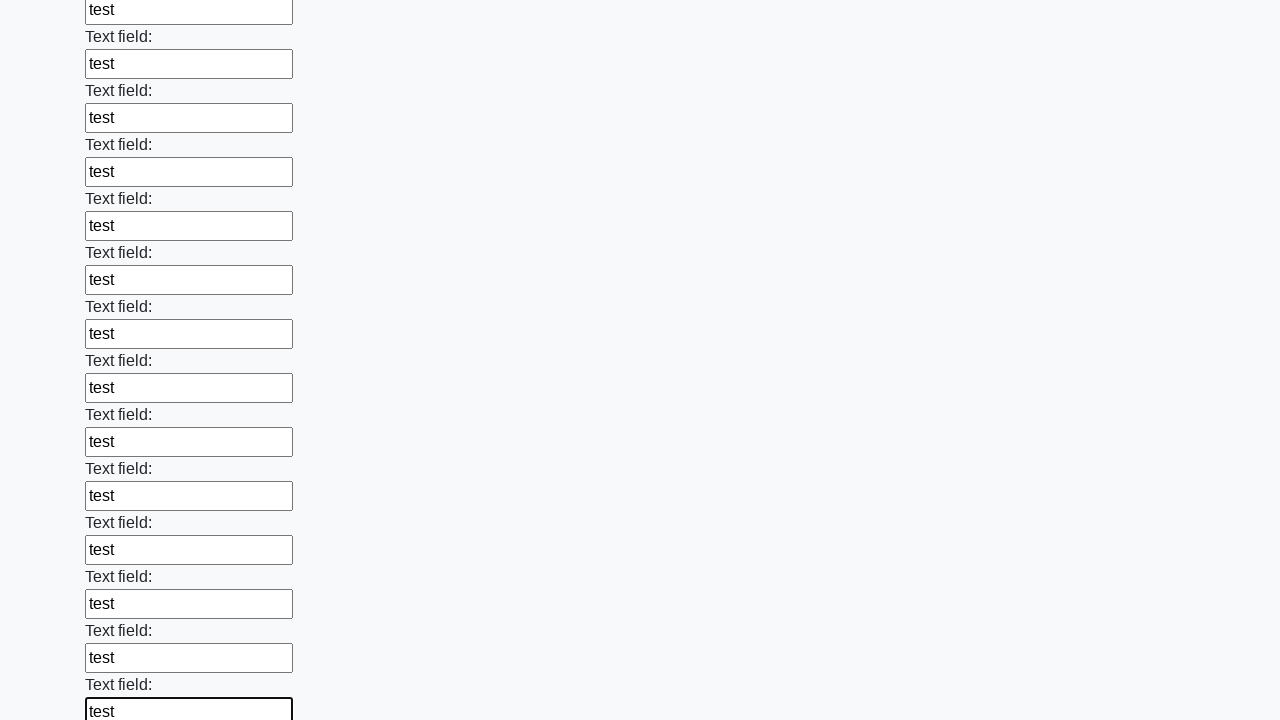

Filled input field 63 of 100 with test data on input >> nth=62
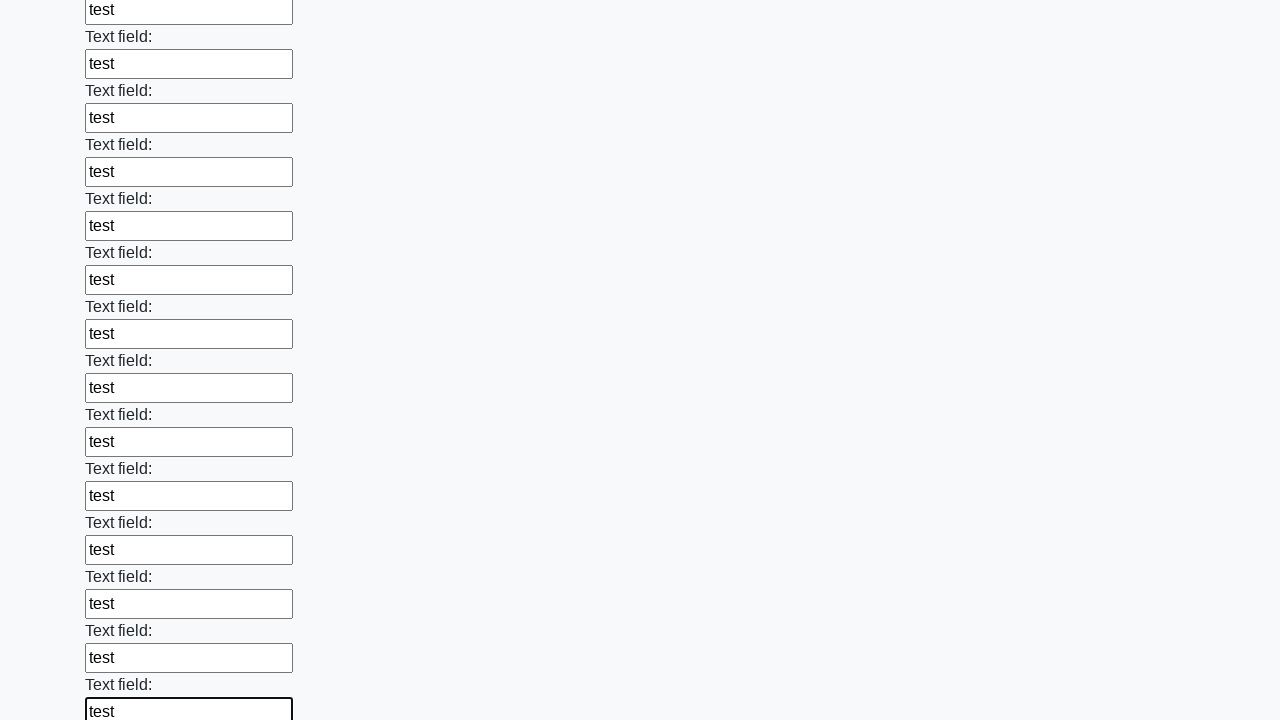

Filled input field 64 of 100 with test data on input >> nth=63
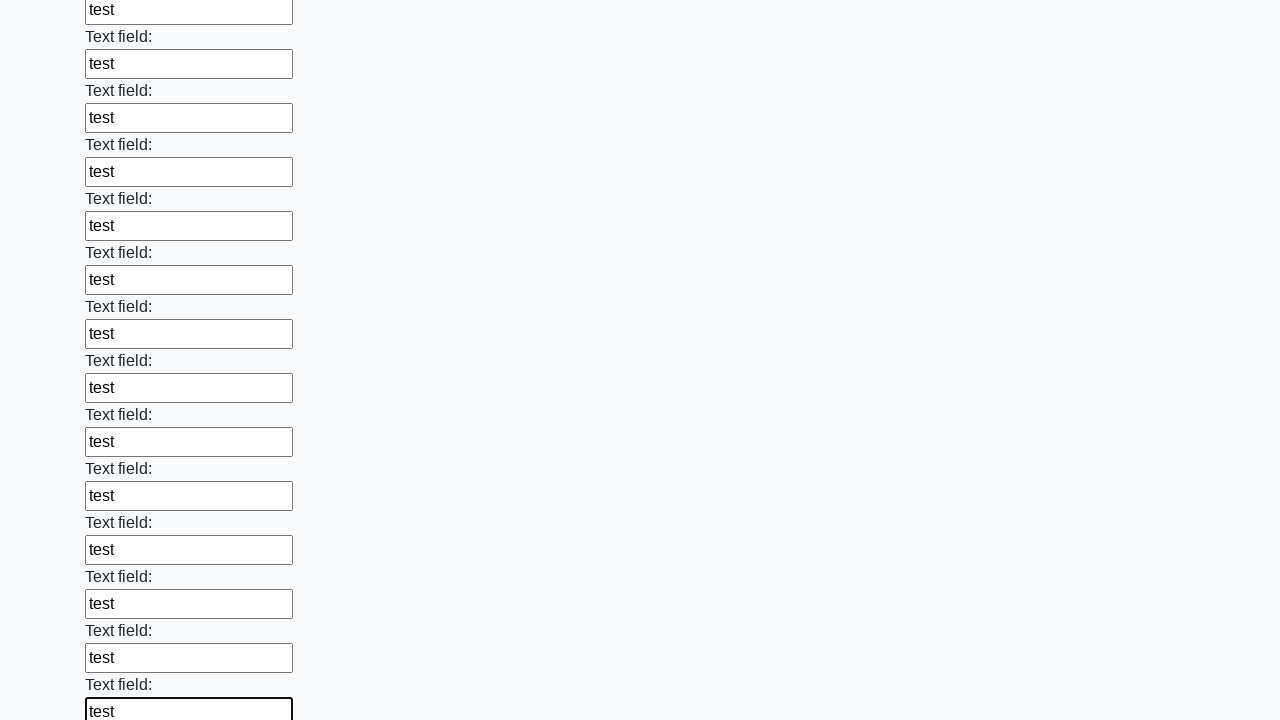

Filled input field 65 of 100 with test data on input >> nth=64
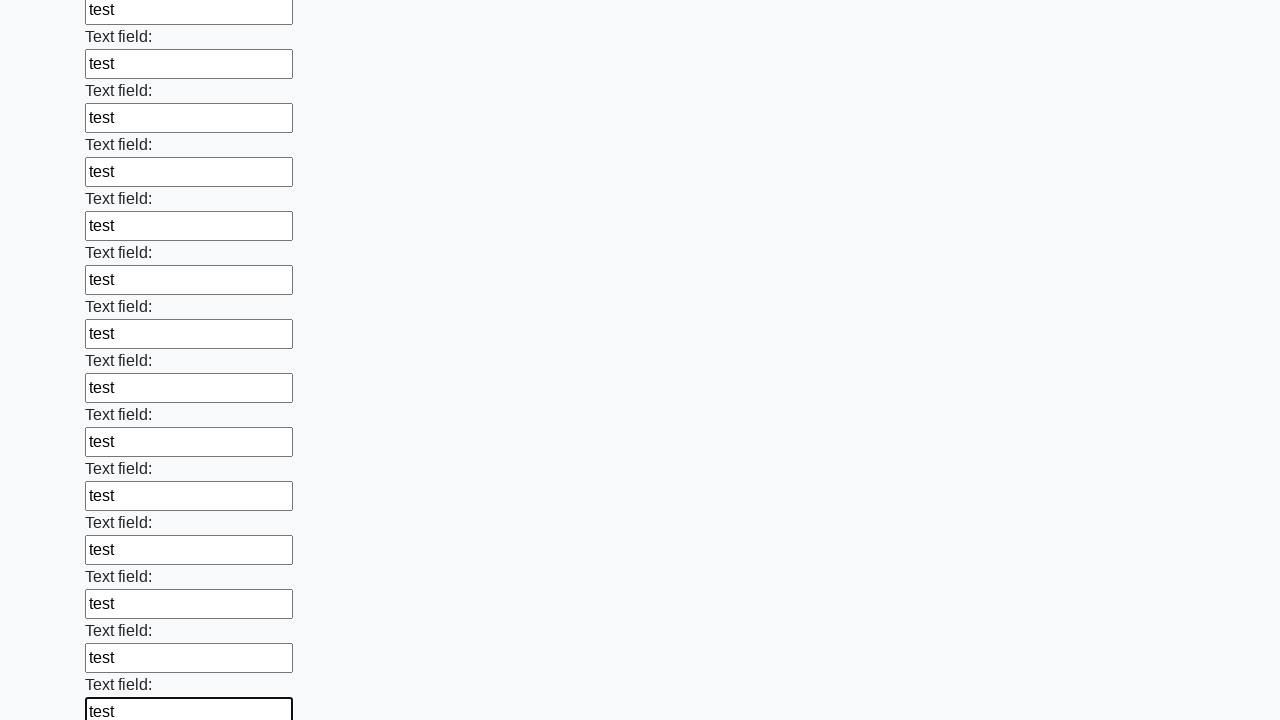

Filled input field 66 of 100 with test data on input >> nth=65
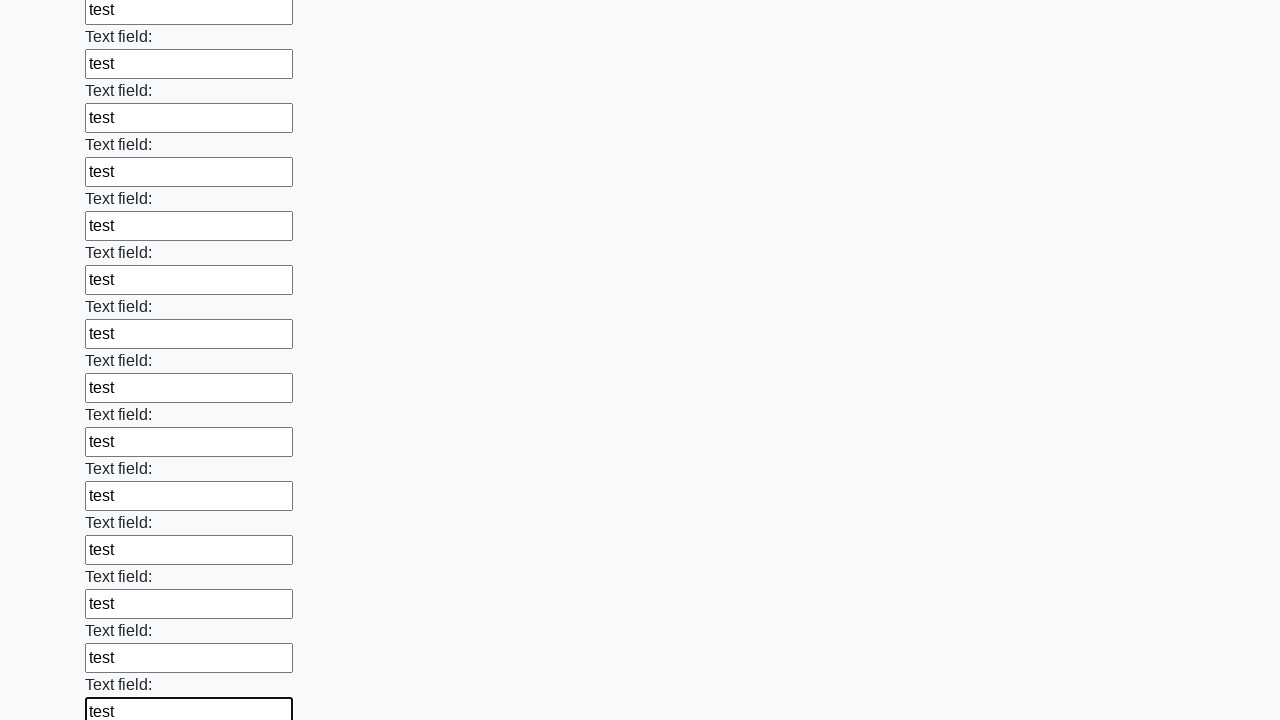

Filled input field 67 of 100 with test data on input >> nth=66
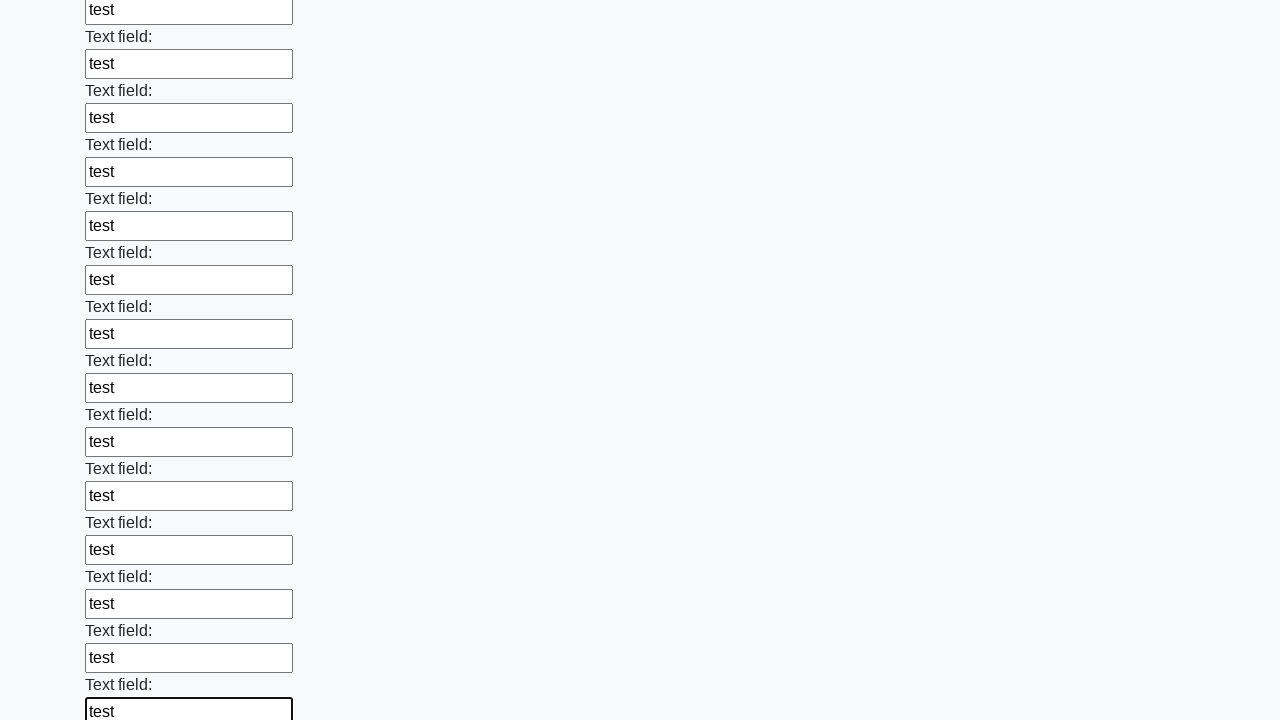

Filled input field 68 of 100 with test data on input >> nth=67
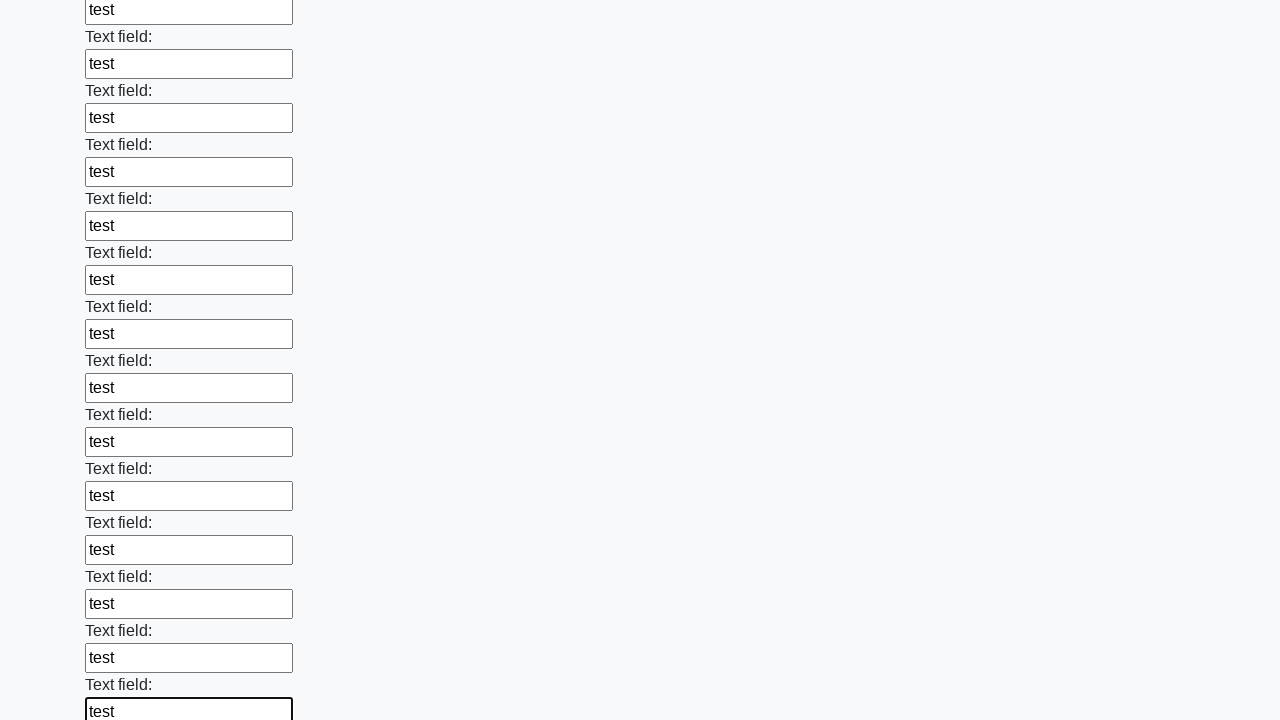

Filled input field 69 of 100 with test data on input >> nth=68
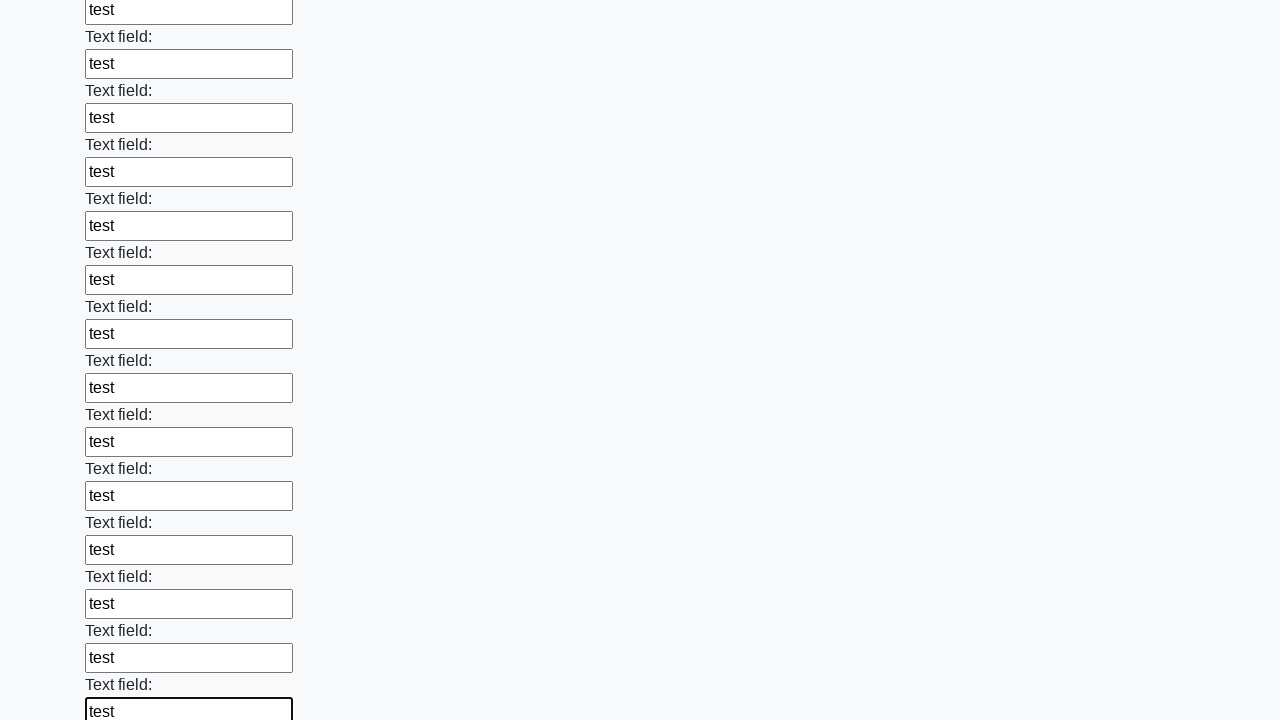

Filled input field 70 of 100 with test data on input >> nth=69
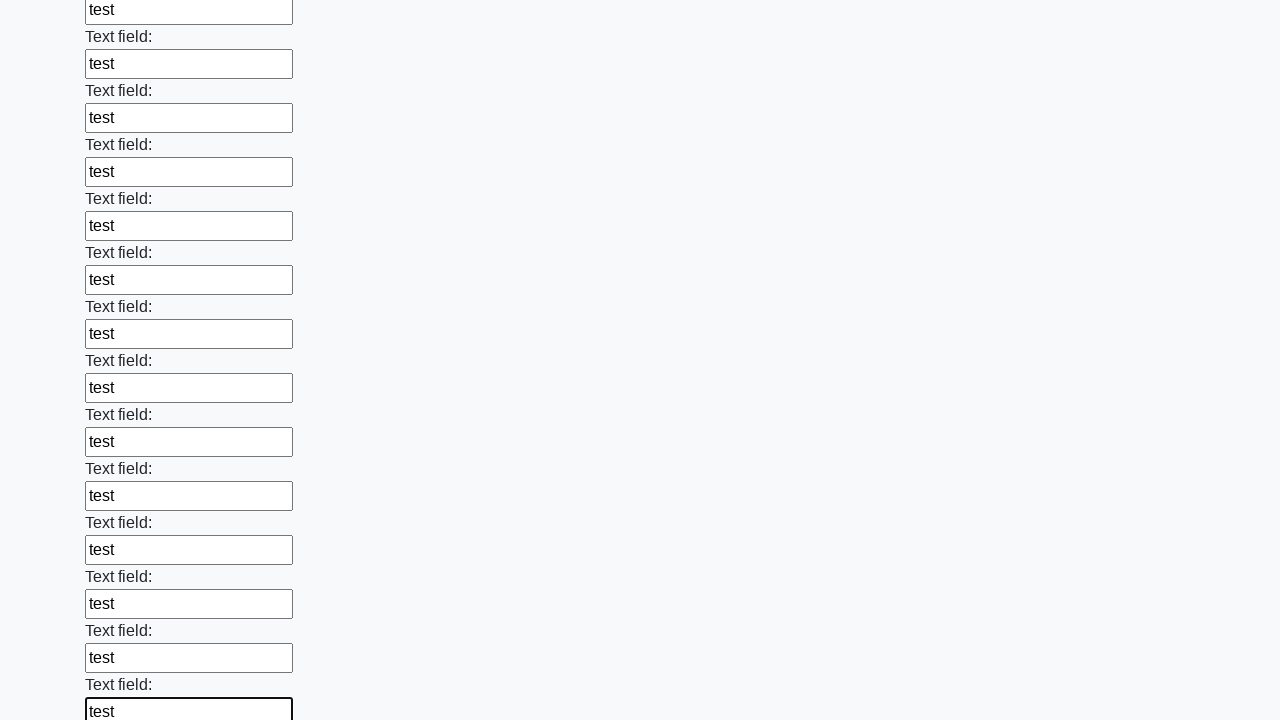

Filled input field 71 of 100 with test data on input >> nth=70
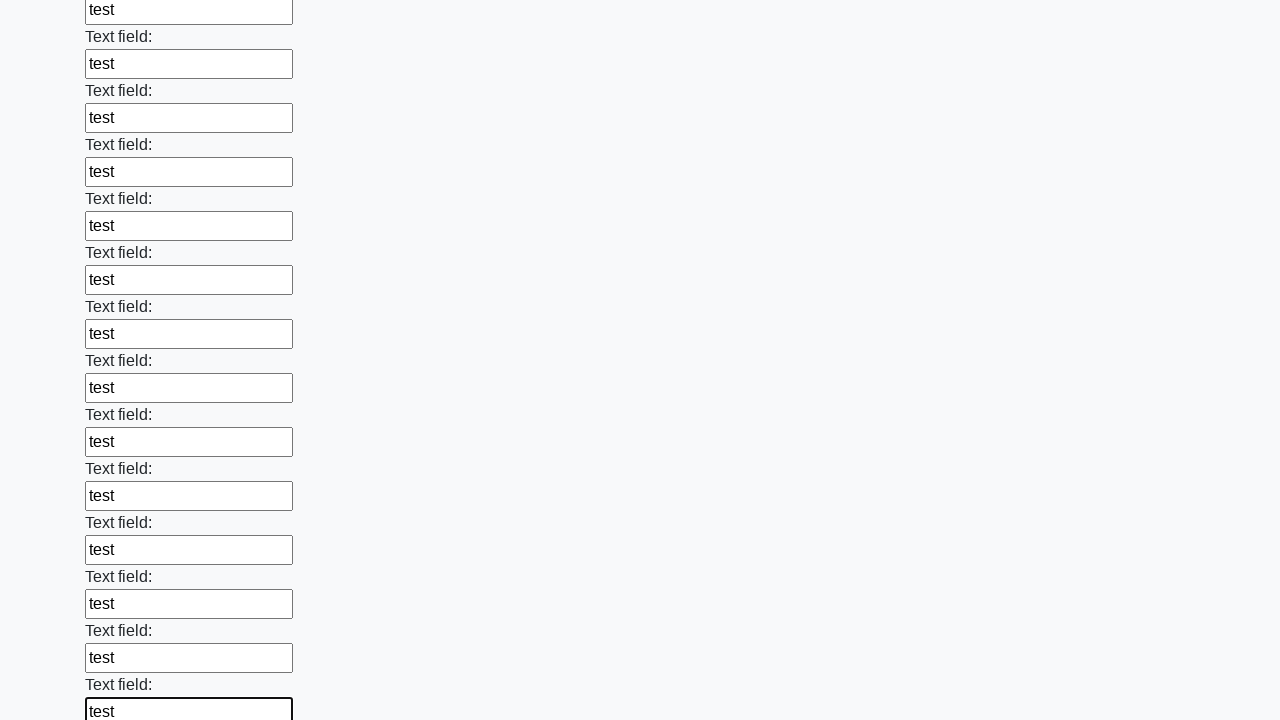

Filled input field 72 of 100 with test data on input >> nth=71
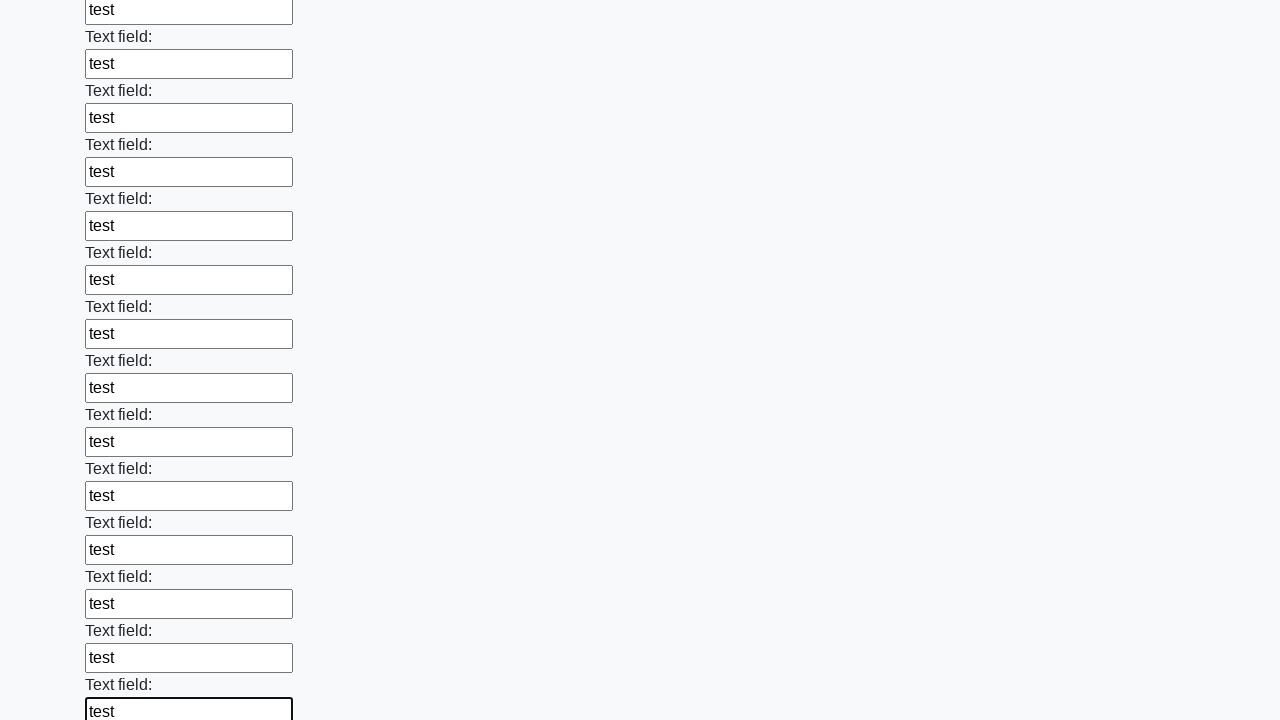

Filled input field 73 of 100 with test data on input >> nth=72
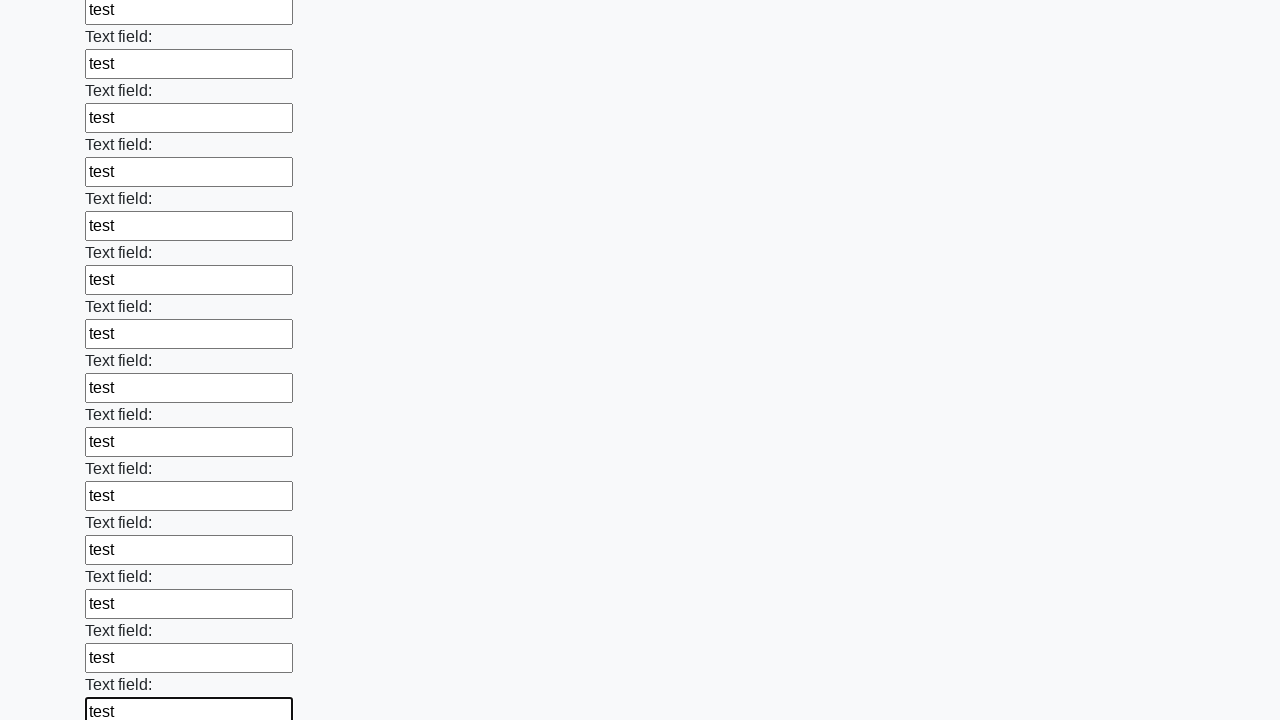

Filled input field 74 of 100 with test data on input >> nth=73
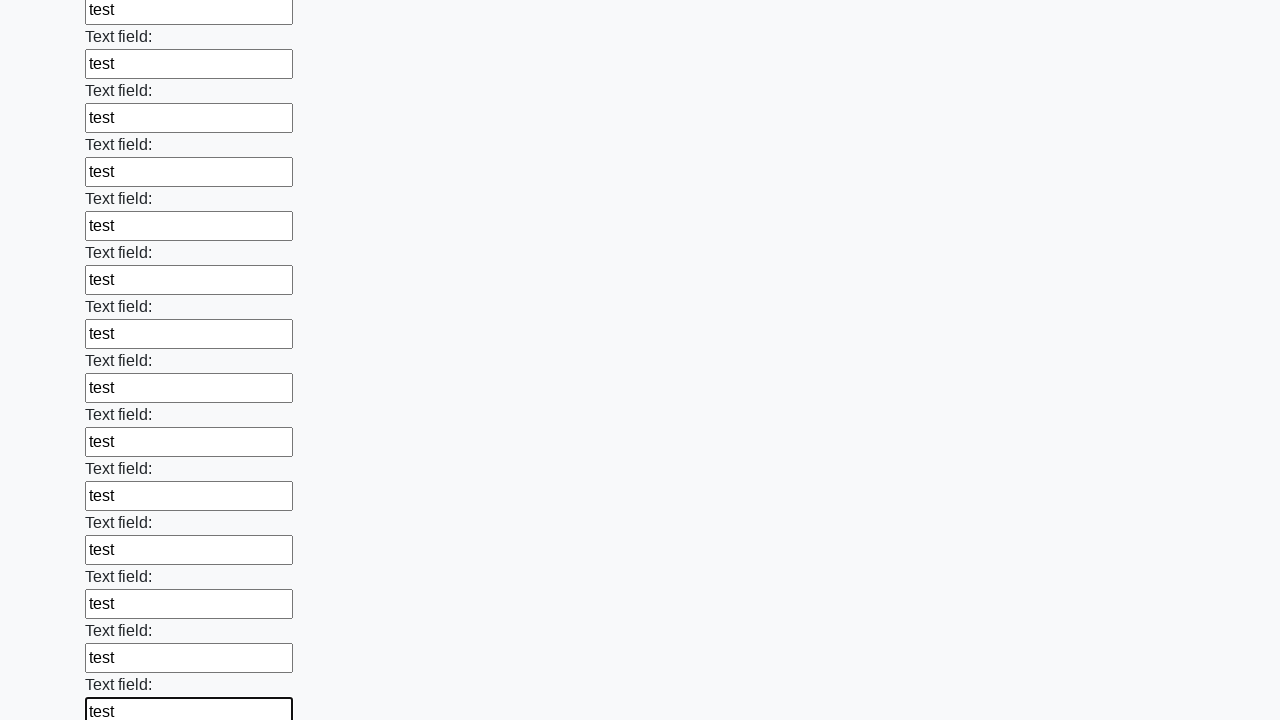

Filled input field 75 of 100 with test data on input >> nth=74
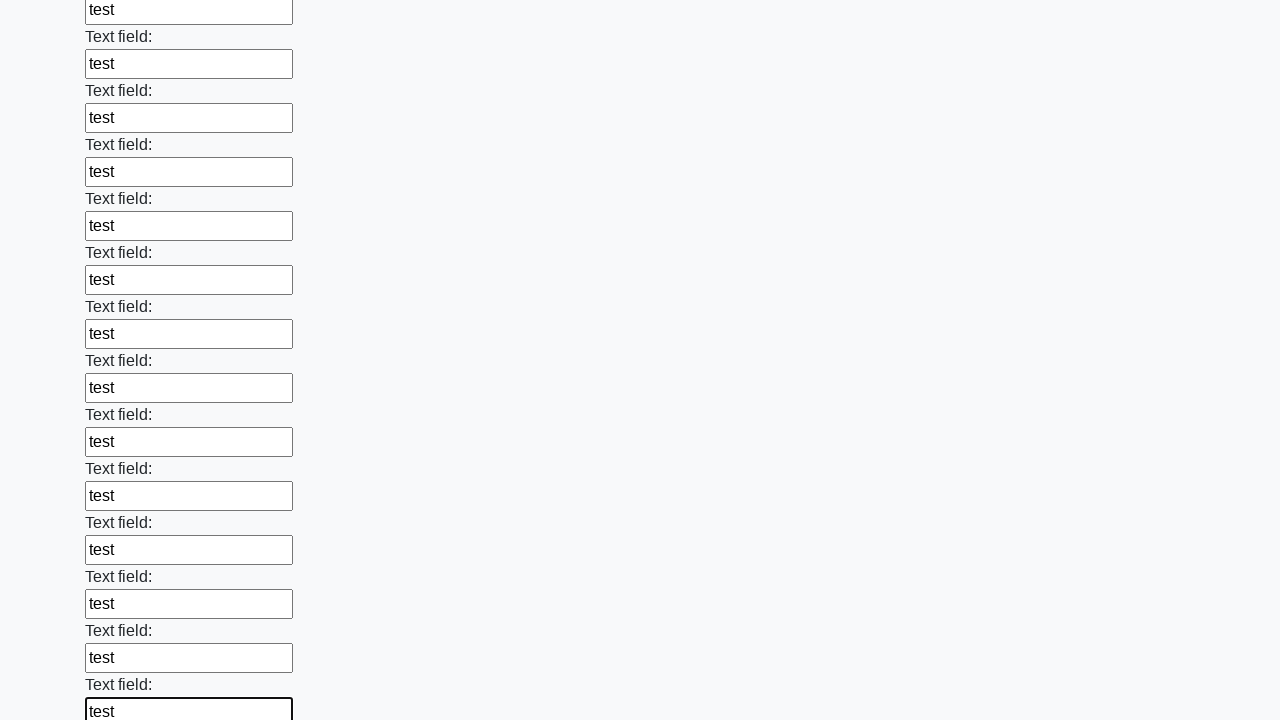

Filled input field 76 of 100 with test data on input >> nth=75
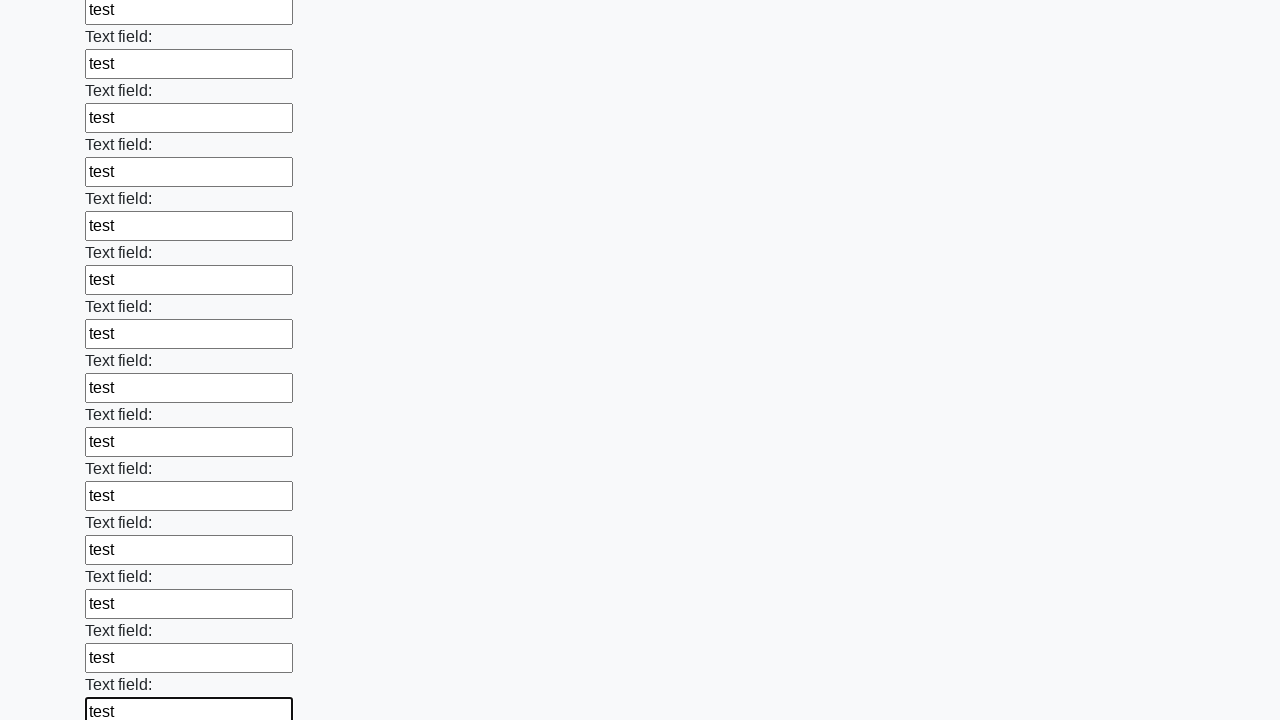

Filled input field 77 of 100 with test data on input >> nth=76
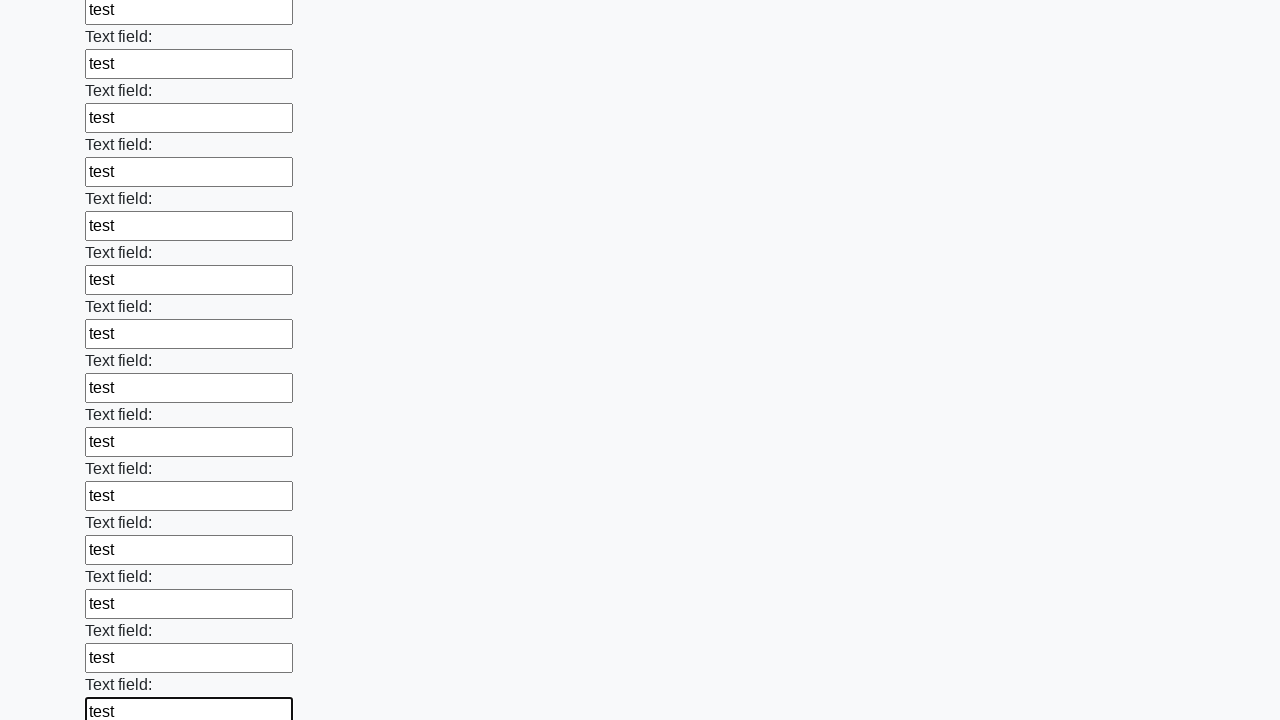

Filled input field 78 of 100 with test data on input >> nth=77
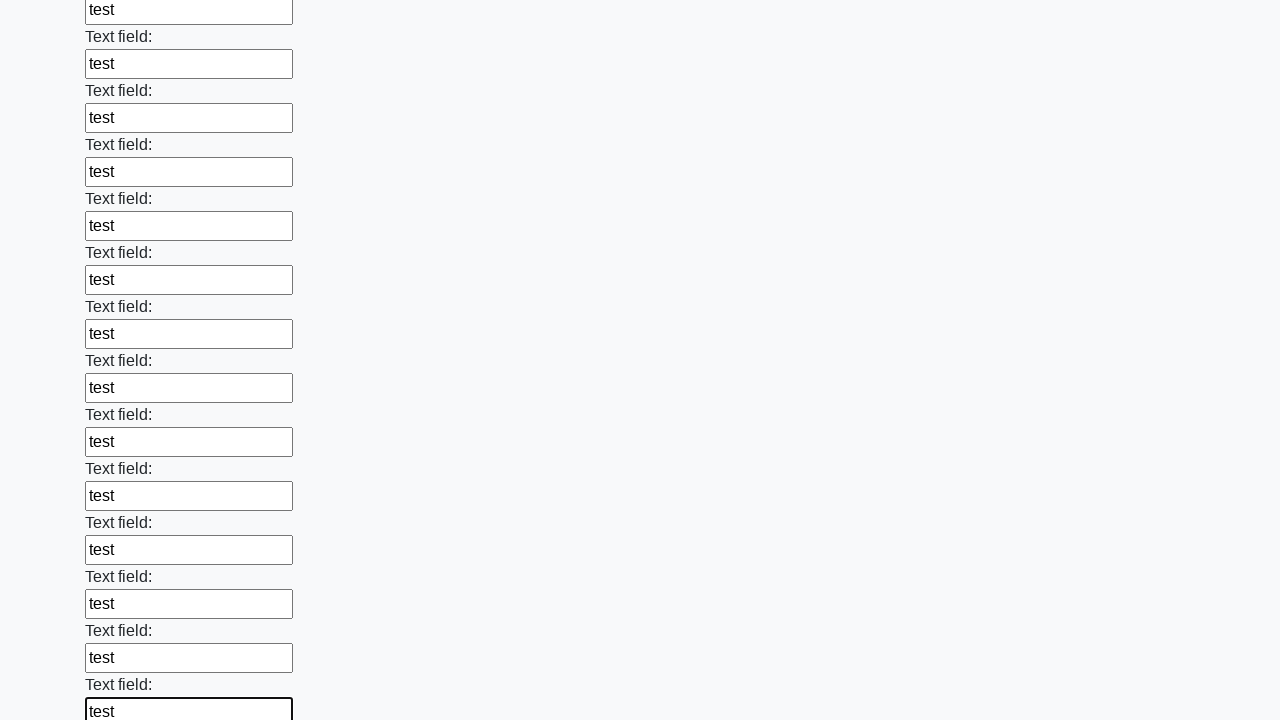

Filled input field 79 of 100 with test data on input >> nth=78
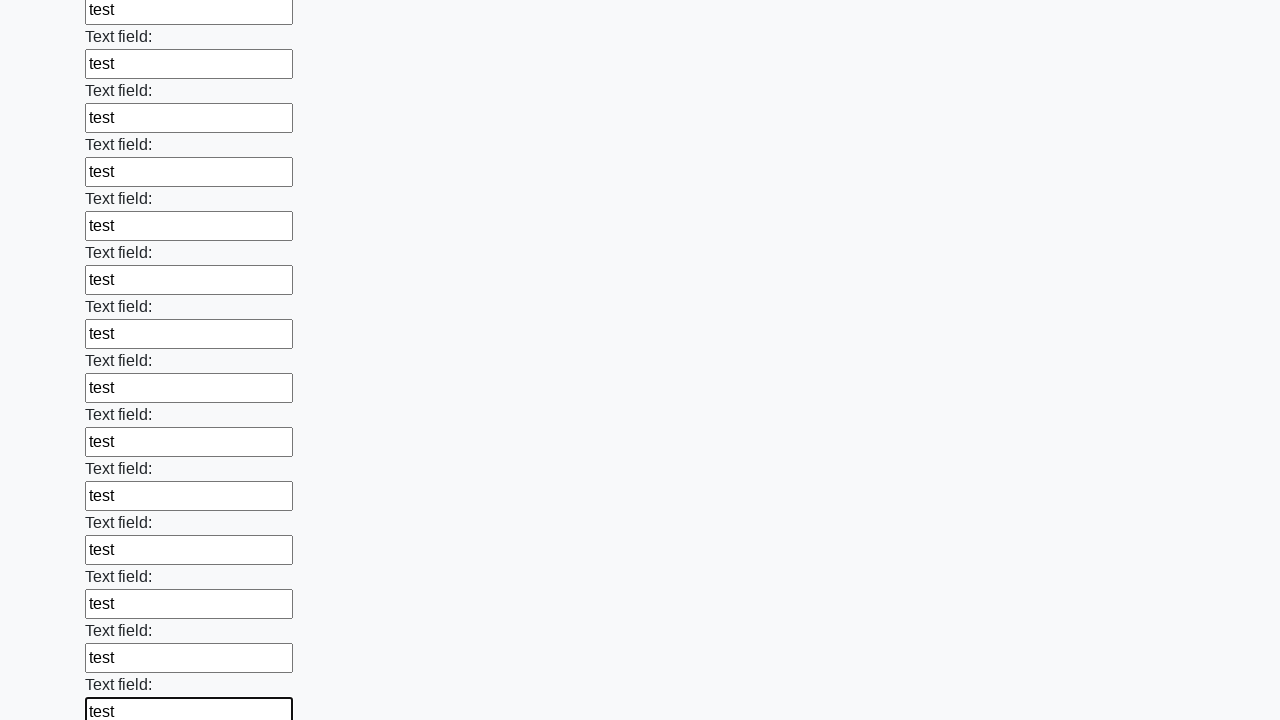

Filled input field 80 of 100 with test data on input >> nth=79
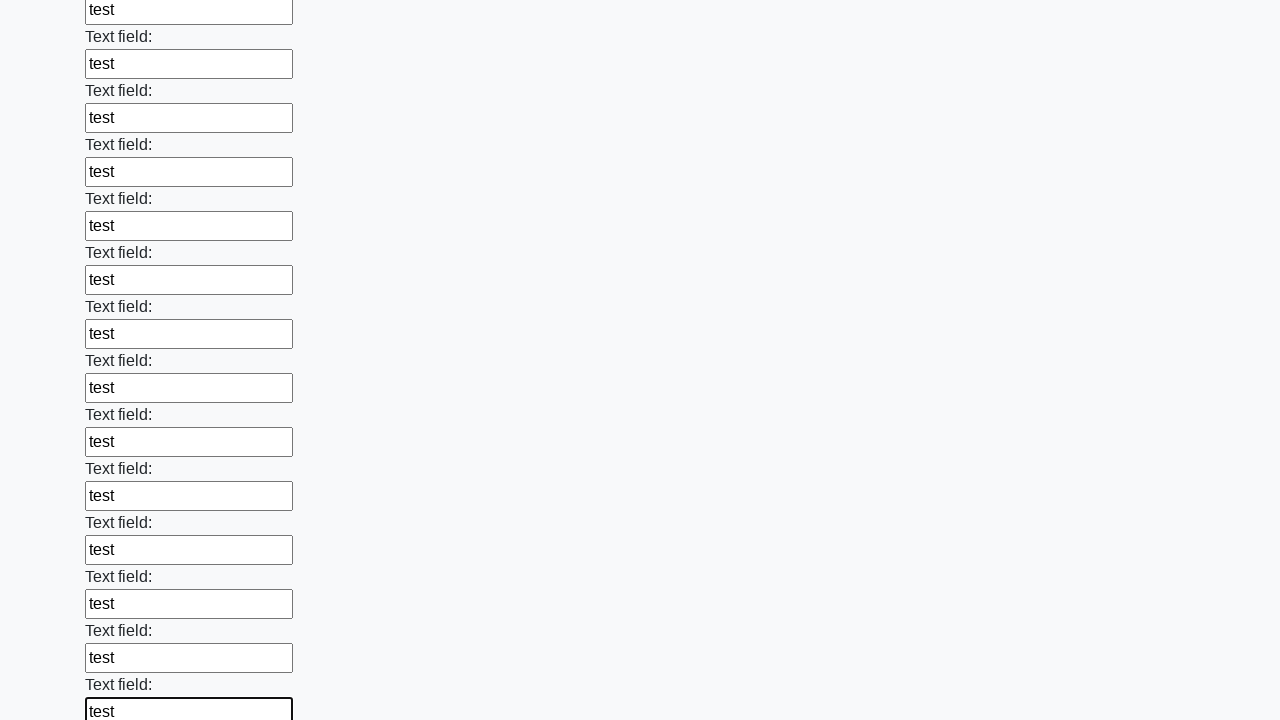

Filled input field 81 of 100 with test data on input >> nth=80
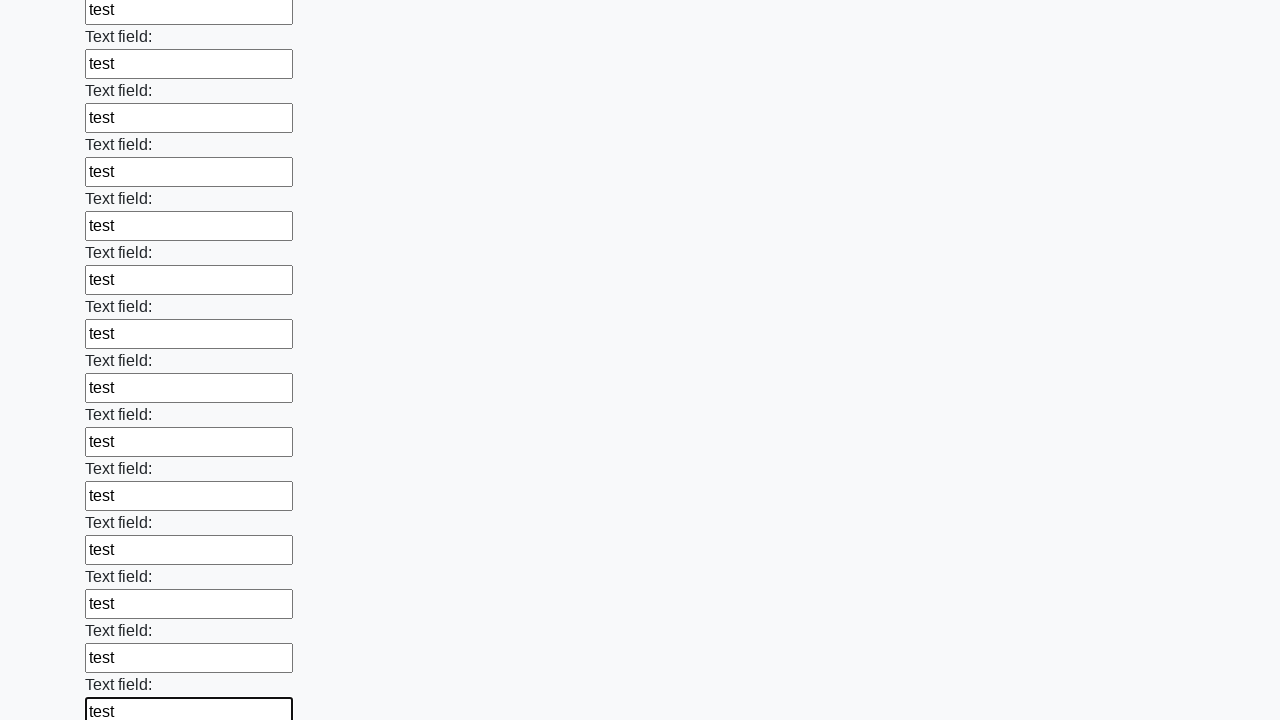

Filled input field 82 of 100 with test data on input >> nth=81
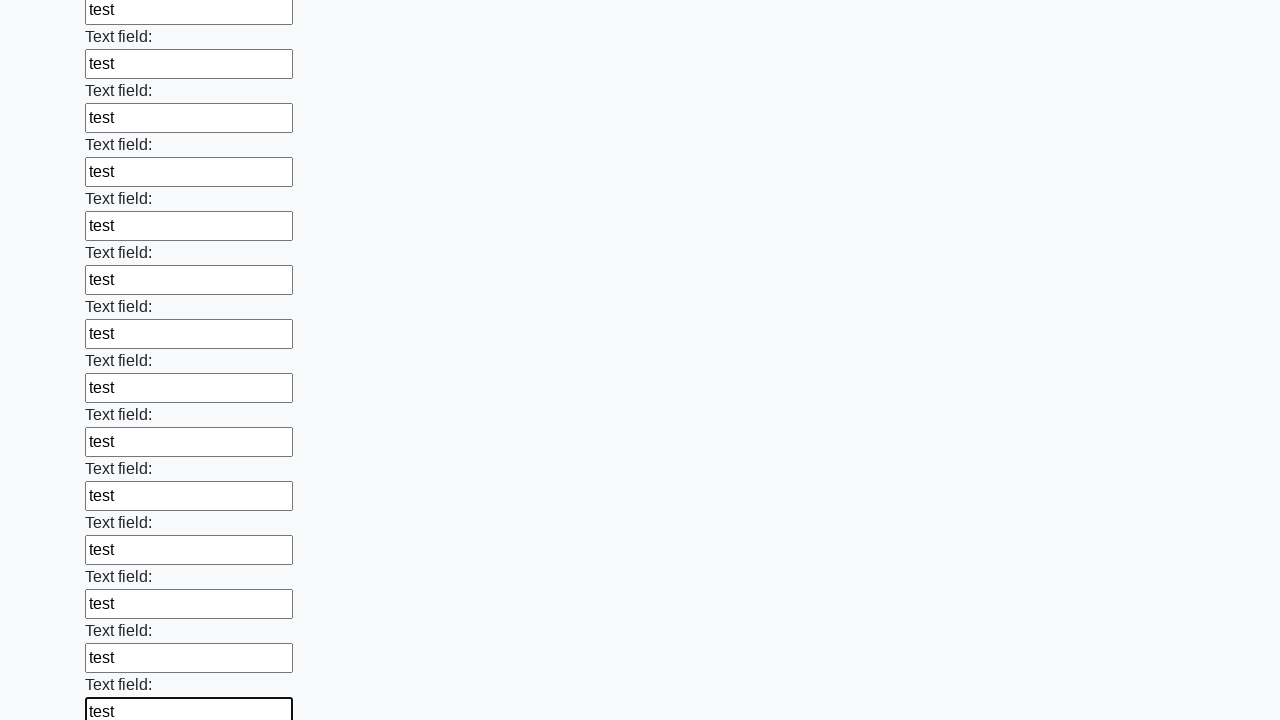

Filled input field 83 of 100 with test data on input >> nth=82
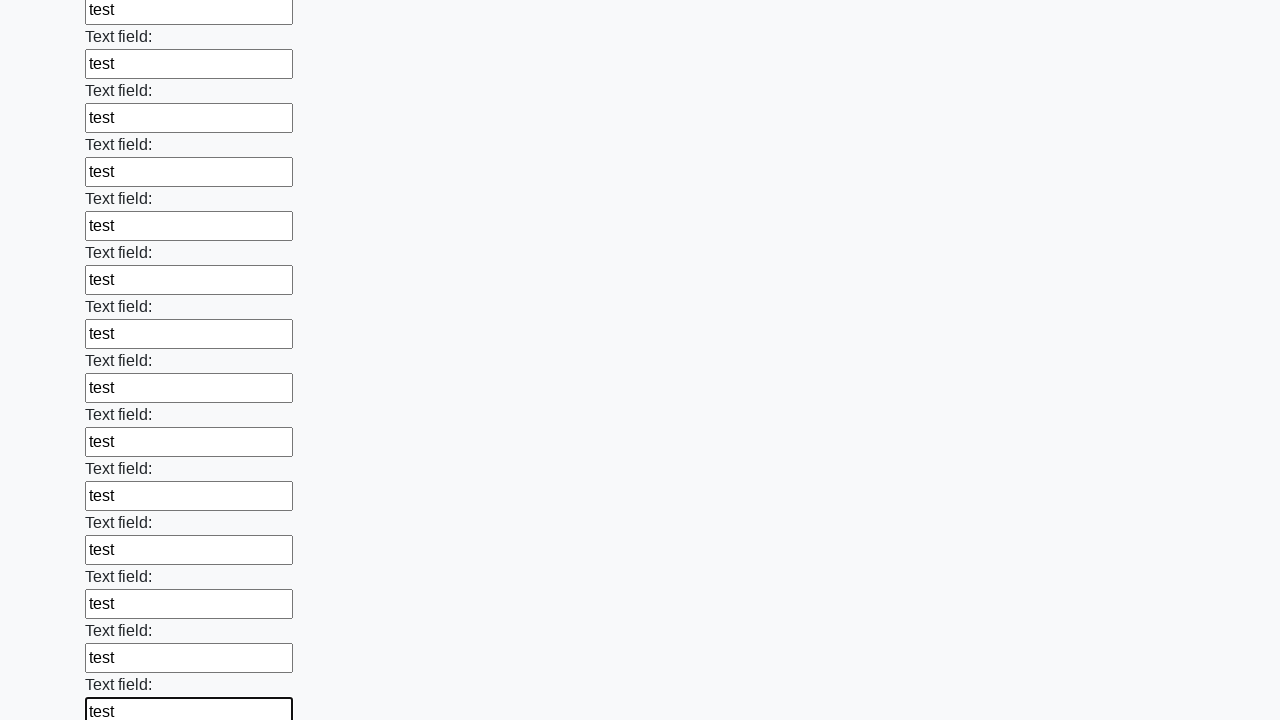

Filled input field 84 of 100 with test data on input >> nth=83
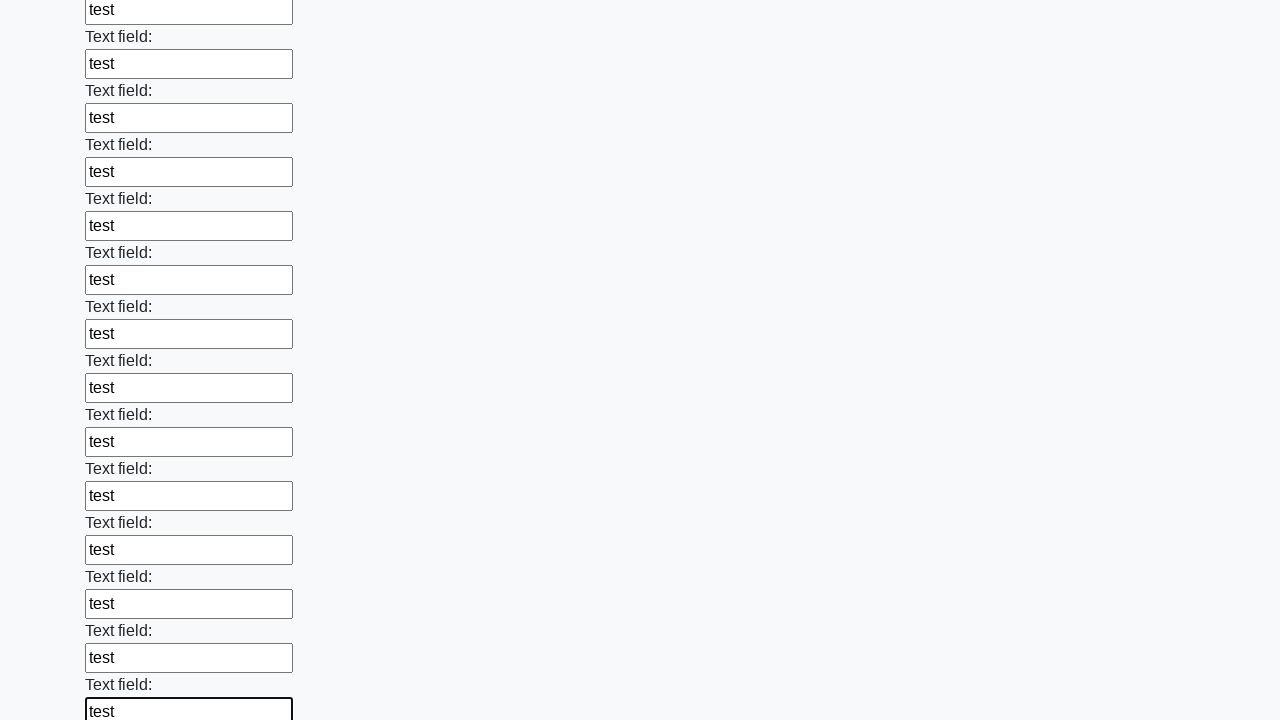

Filled input field 85 of 100 with test data on input >> nth=84
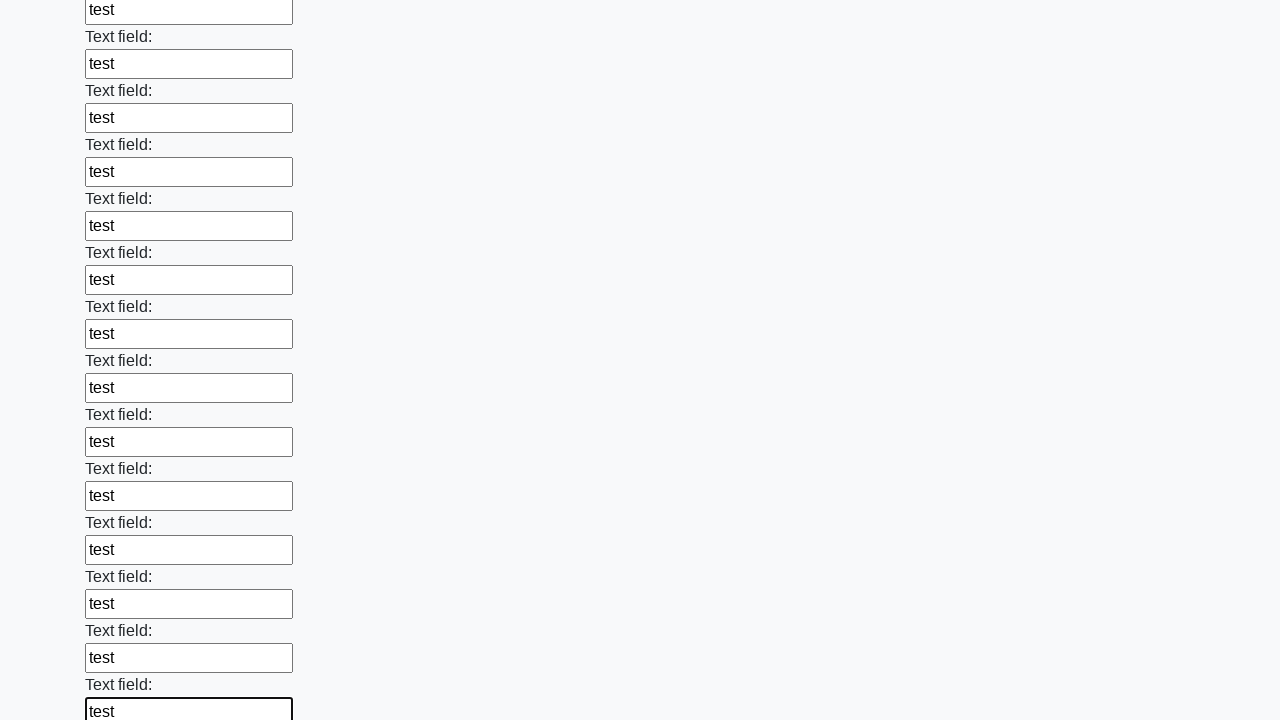

Filled input field 86 of 100 with test data on input >> nth=85
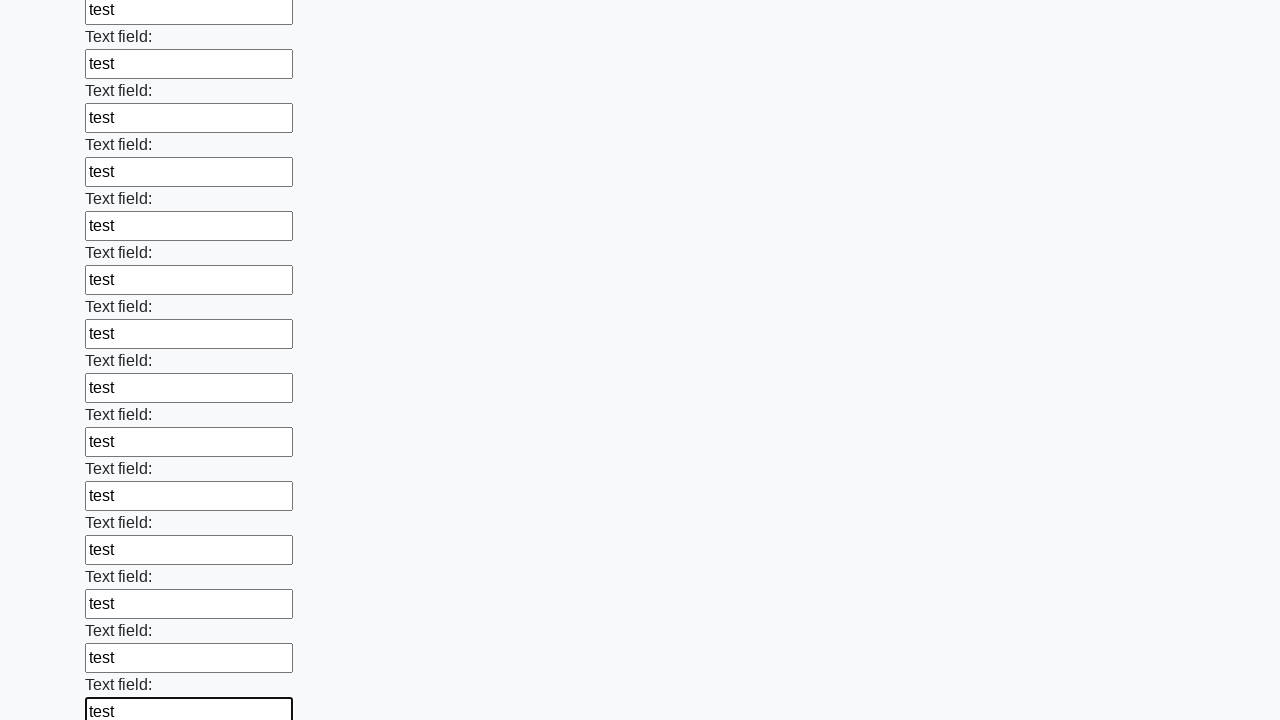

Filled input field 87 of 100 with test data on input >> nth=86
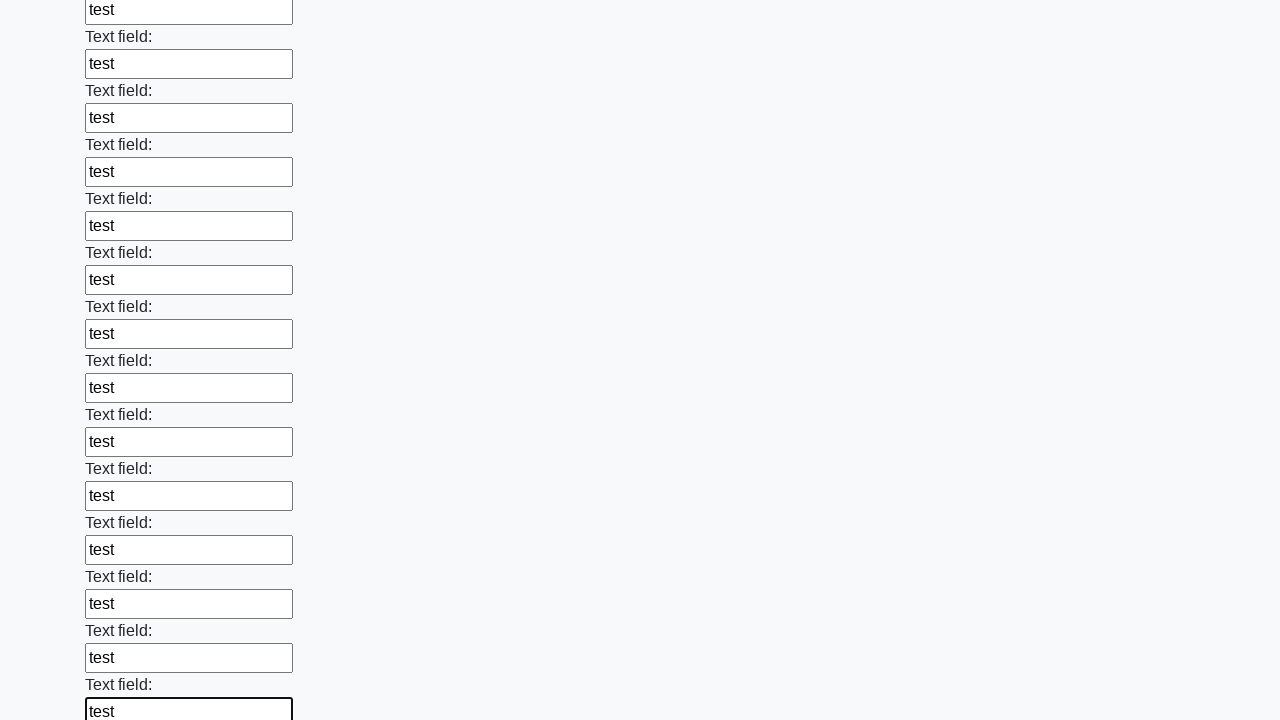

Filled input field 88 of 100 with test data on input >> nth=87
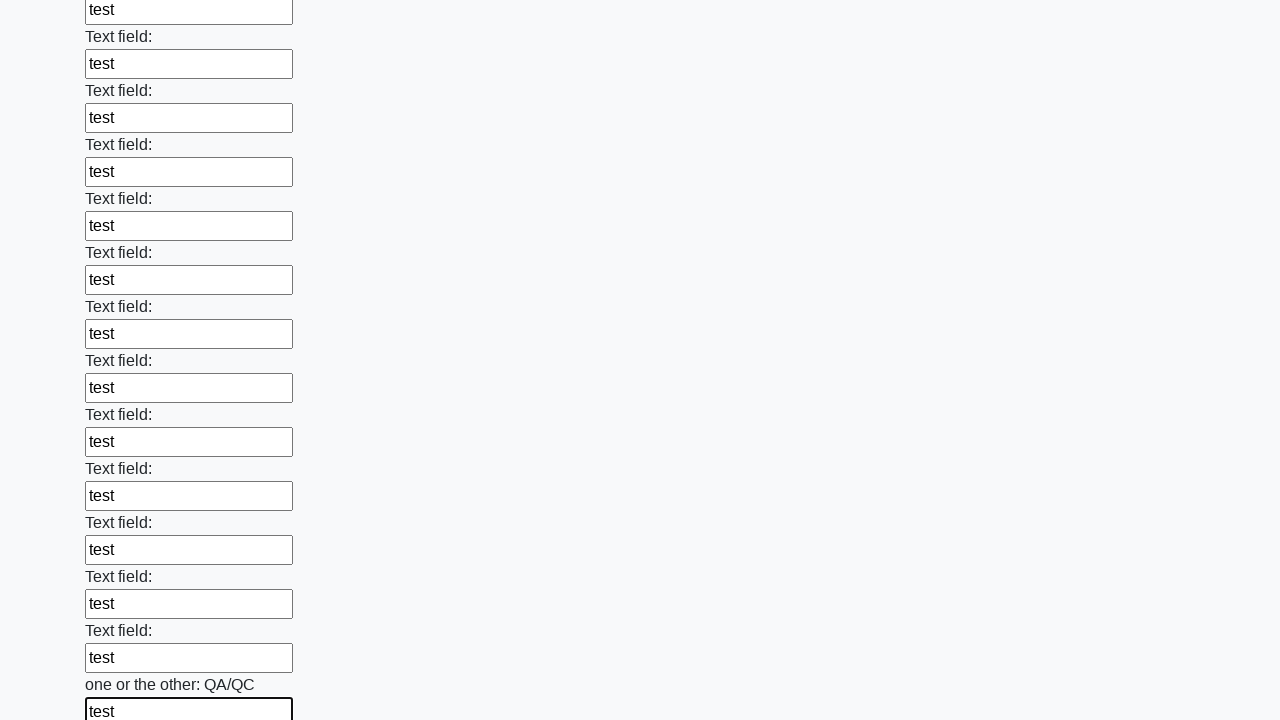

Filled input field 89 of 100 with test data on input >> nth=88
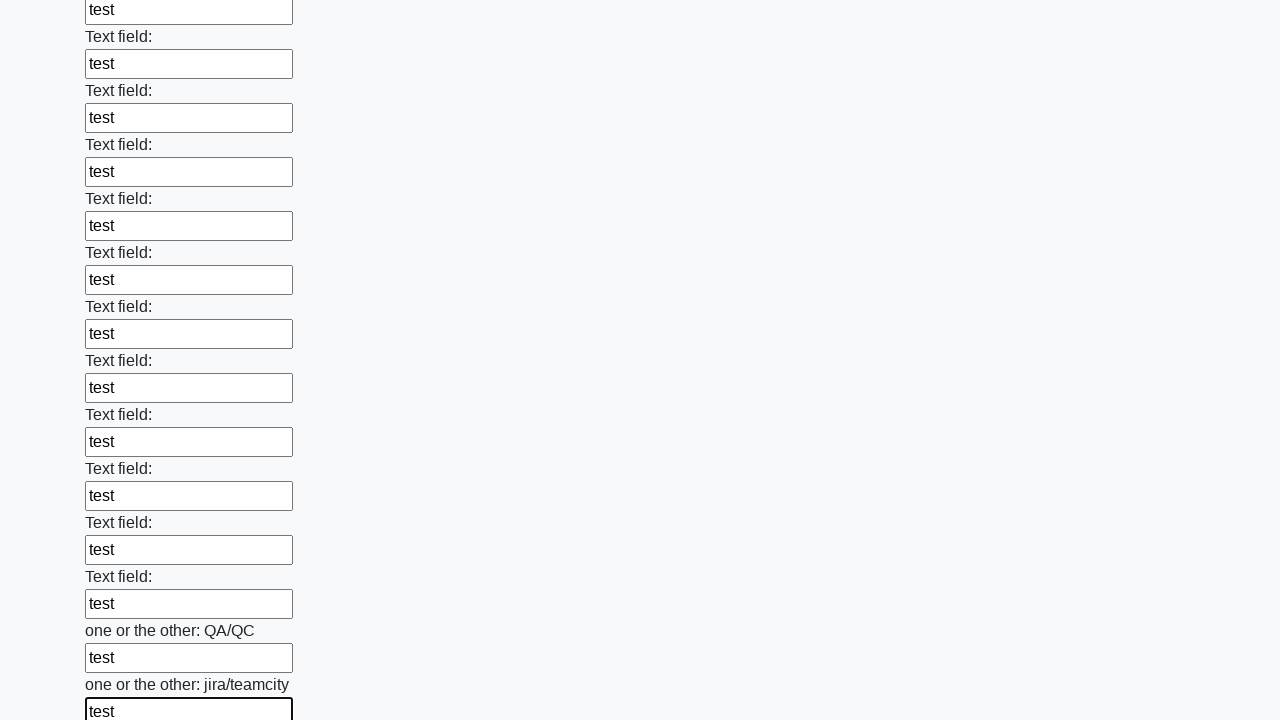

Filled input field 90 of 100 with test data on input >> nth=89
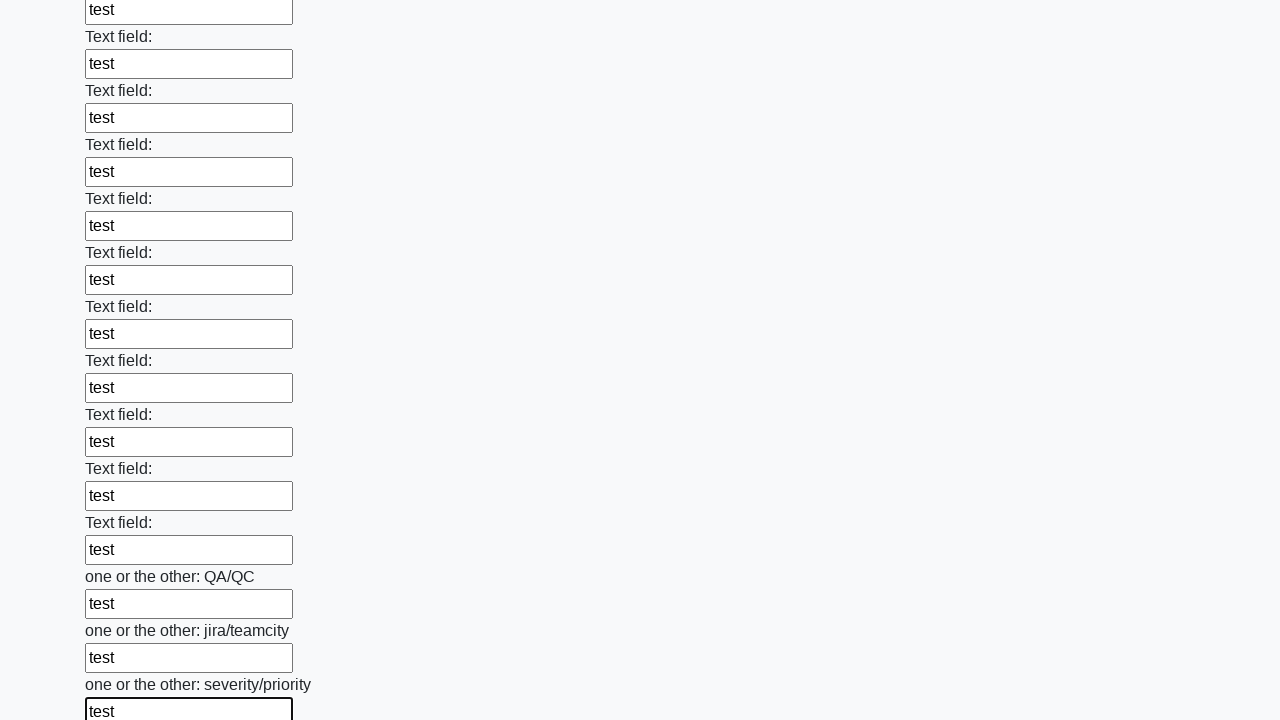

Filled input field 91 of 100 with test data on input >> nth=90
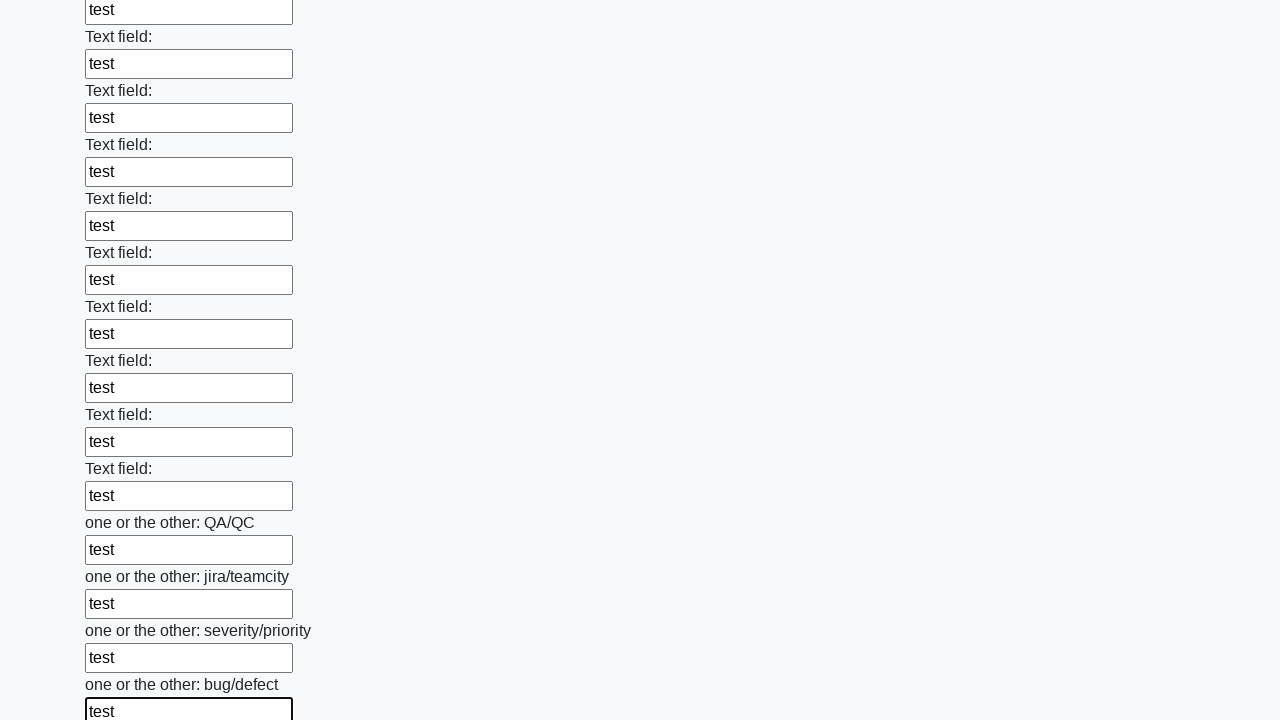

Filled input field 92 of 100 with test data on input >> nth=91
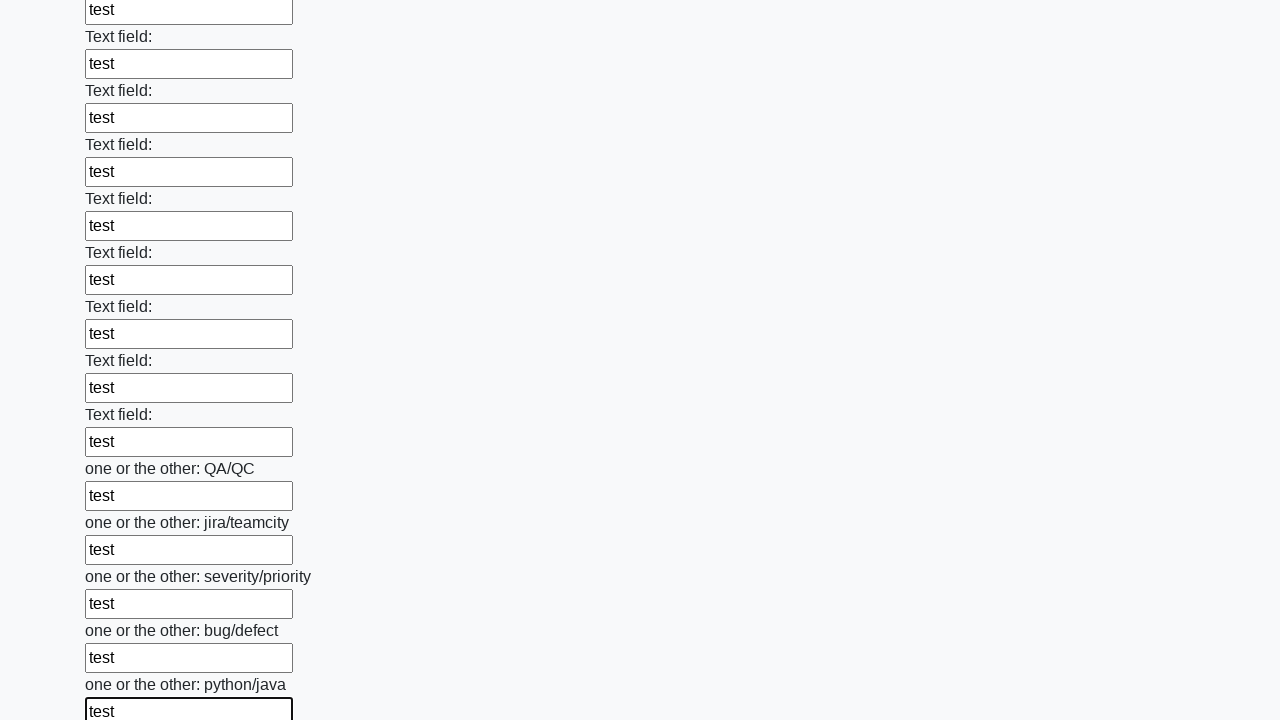

Filled input field 93 of 100 with test data on input >> nth=92
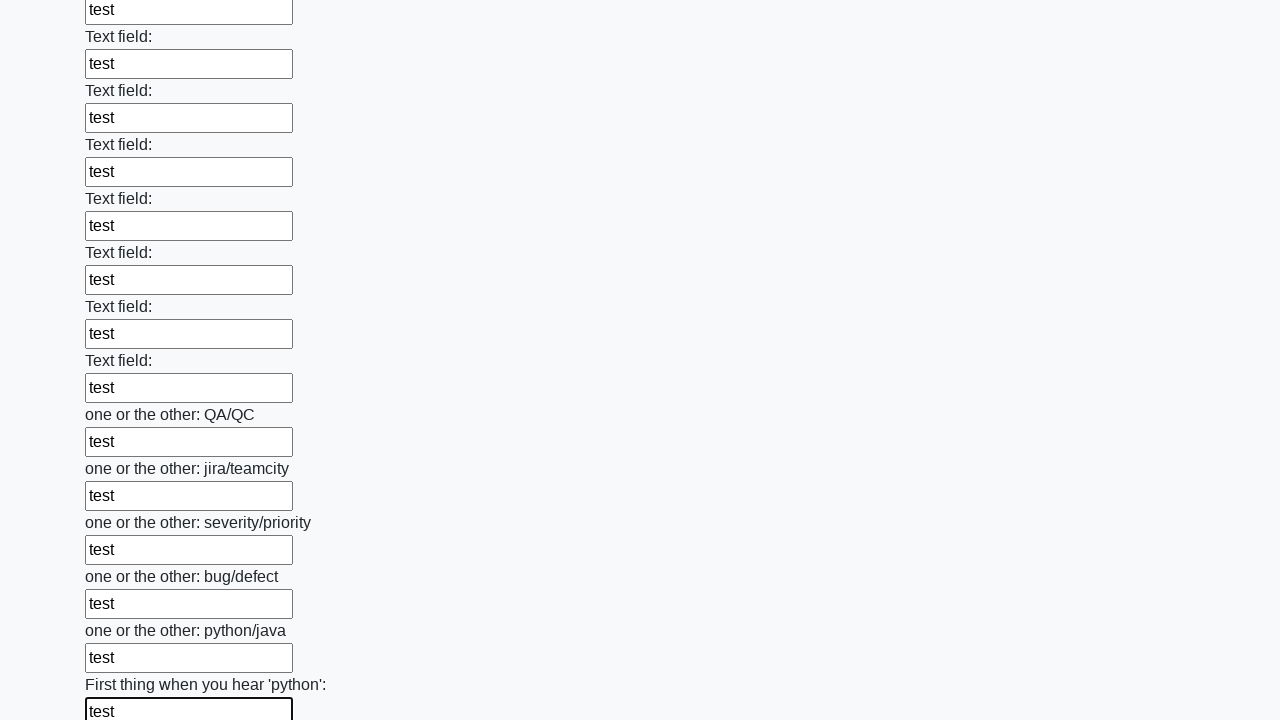

Filled input field 94 of 100 with test data on input >> nth=93
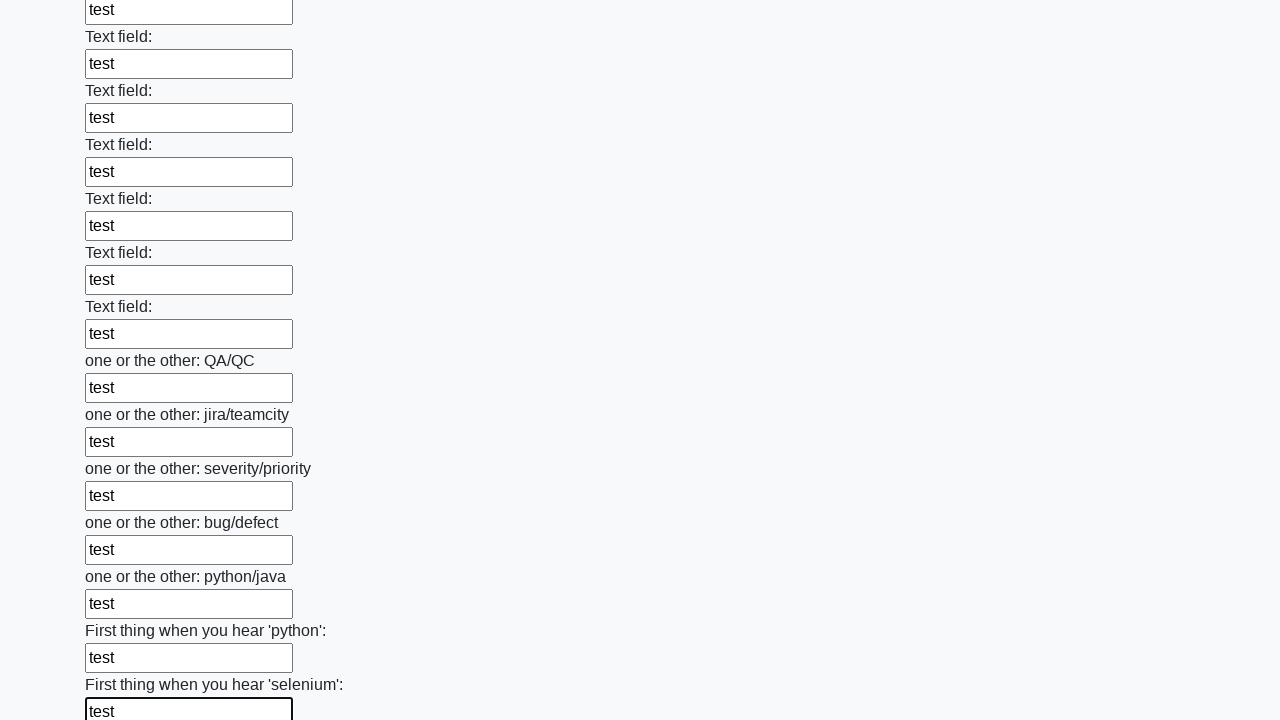

Filled input field 95 of 100 with test data on input >> nth=94
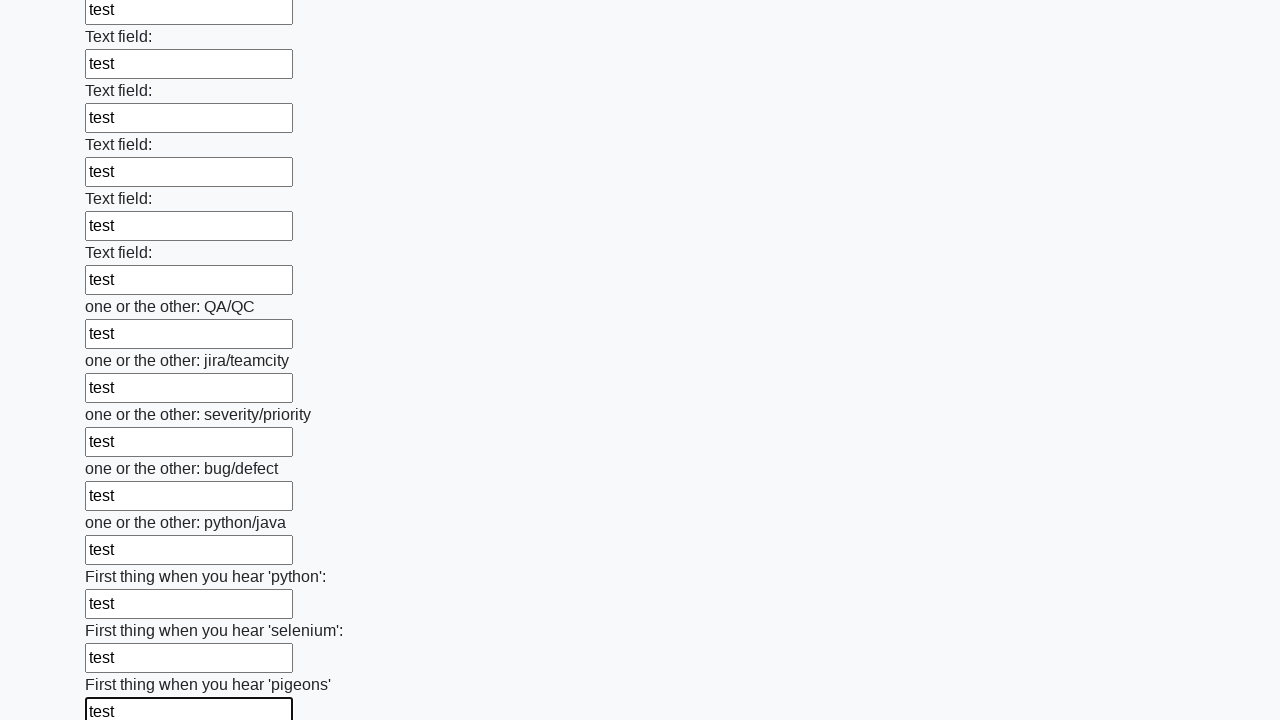

Filled input field 96 of 100 with test data on input >> nth=95
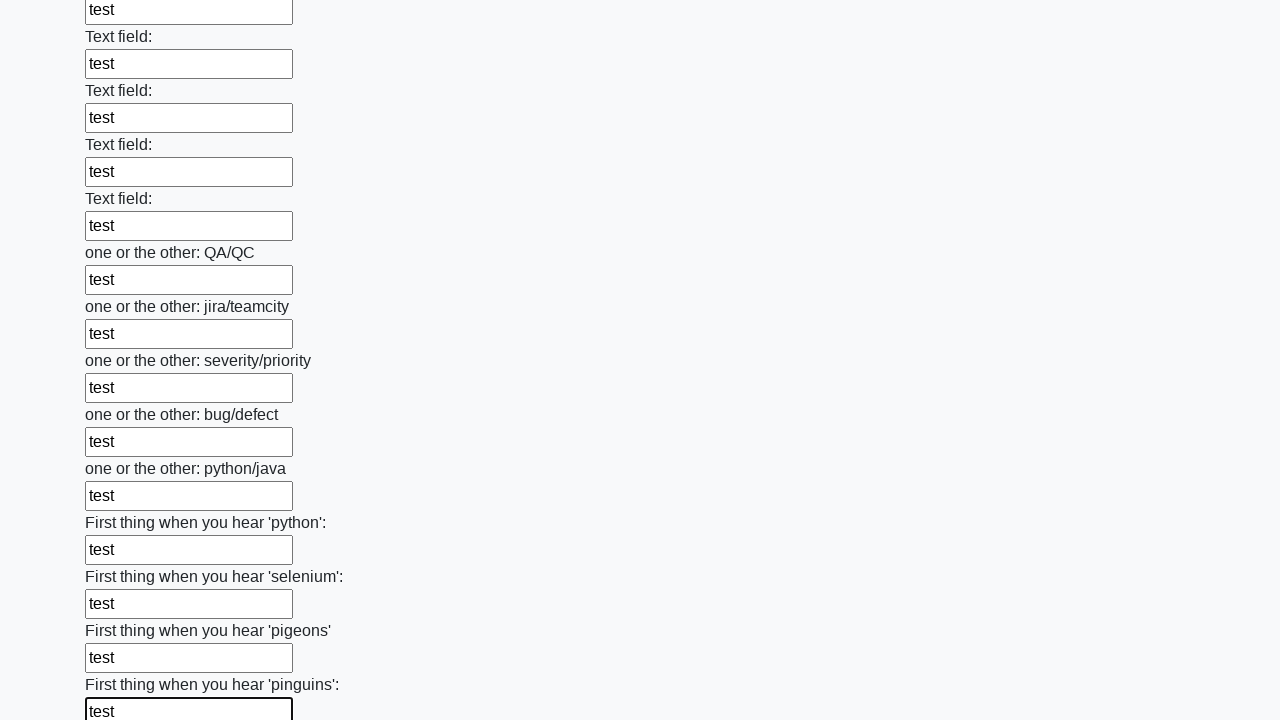

Filled input field 97 of 100 with test data on input >> nth=96
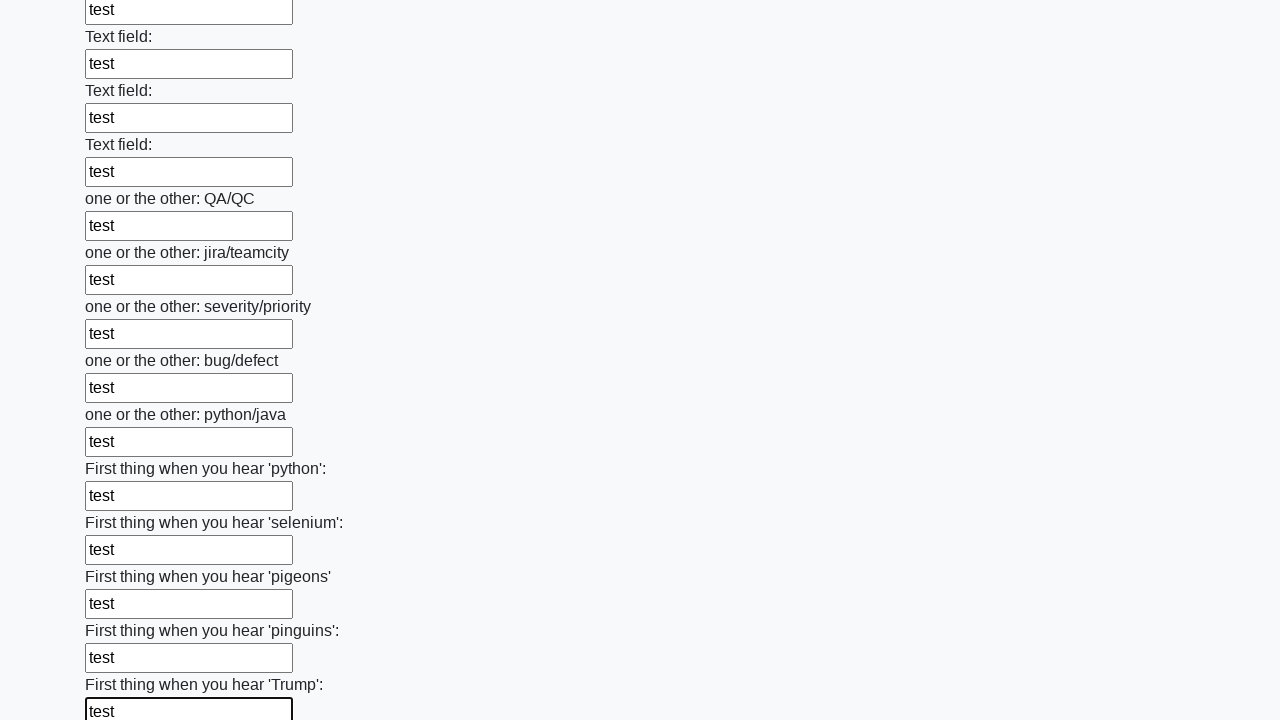

Filled input field 98 of 100 with test data on input >> nth=97
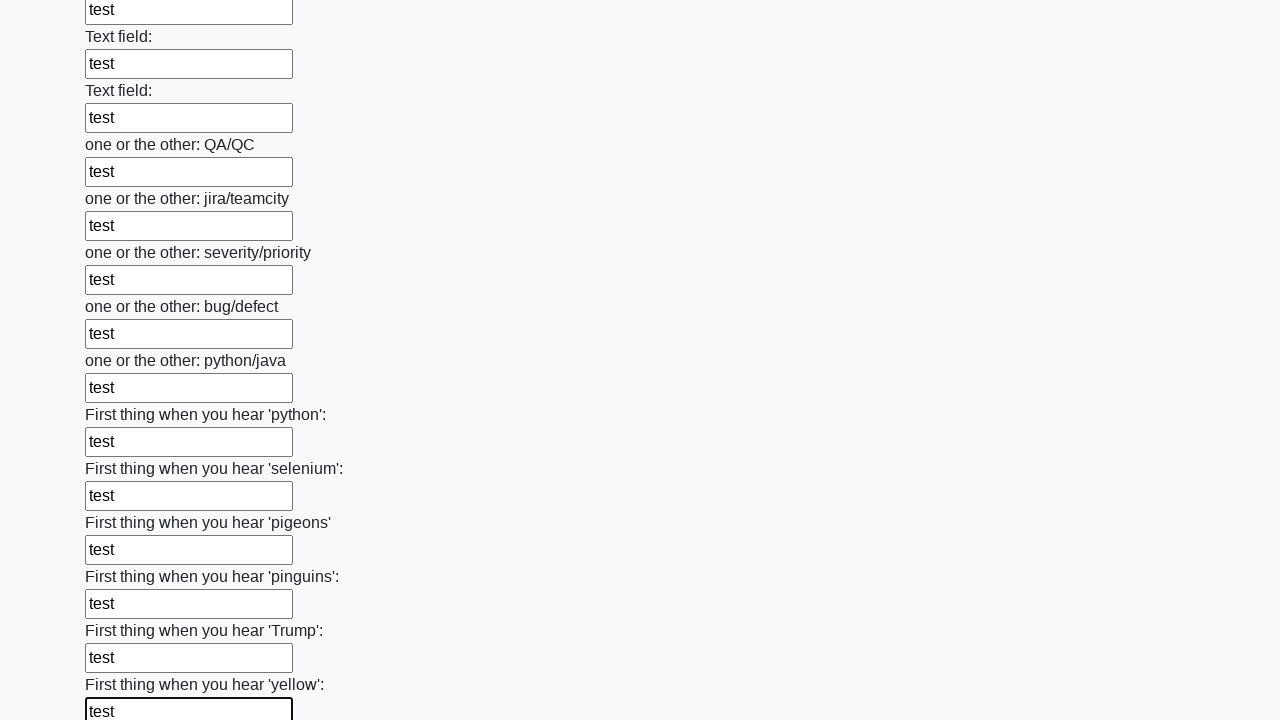

Filled input field 99 of 100 with test data on input >> nth=98
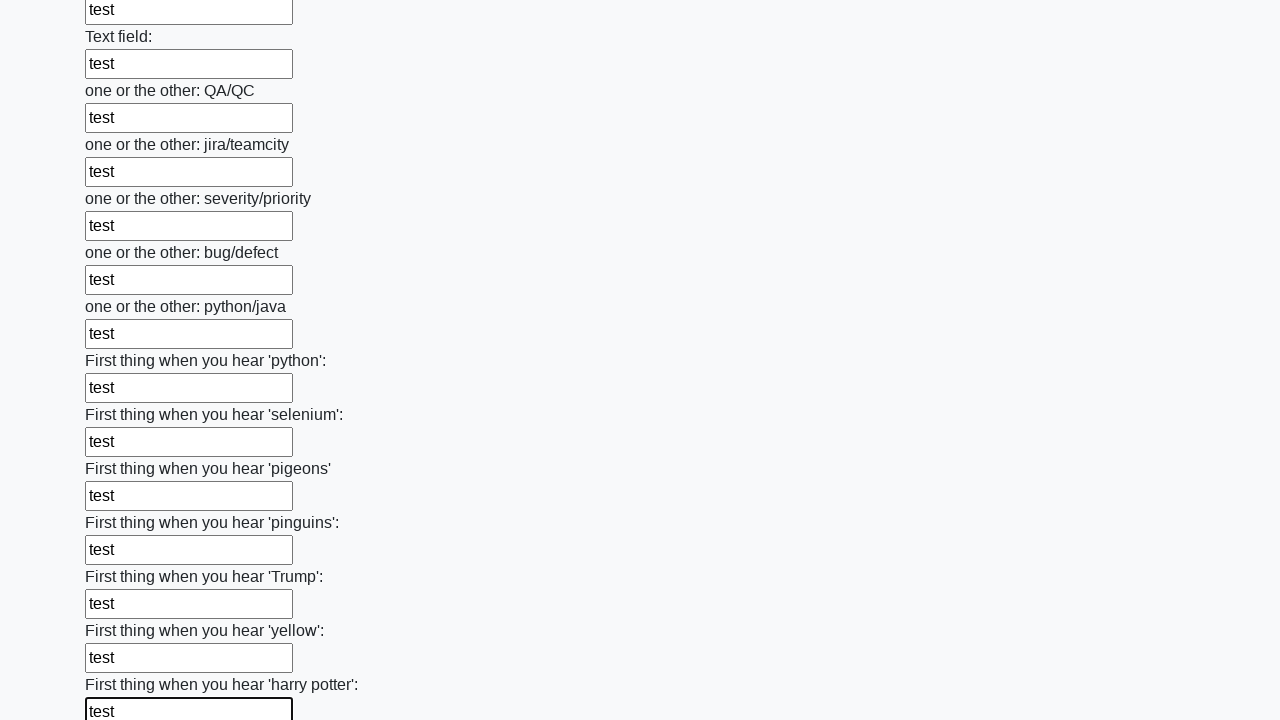

Filled input field 100 of 100 with test data on input >> nth=99
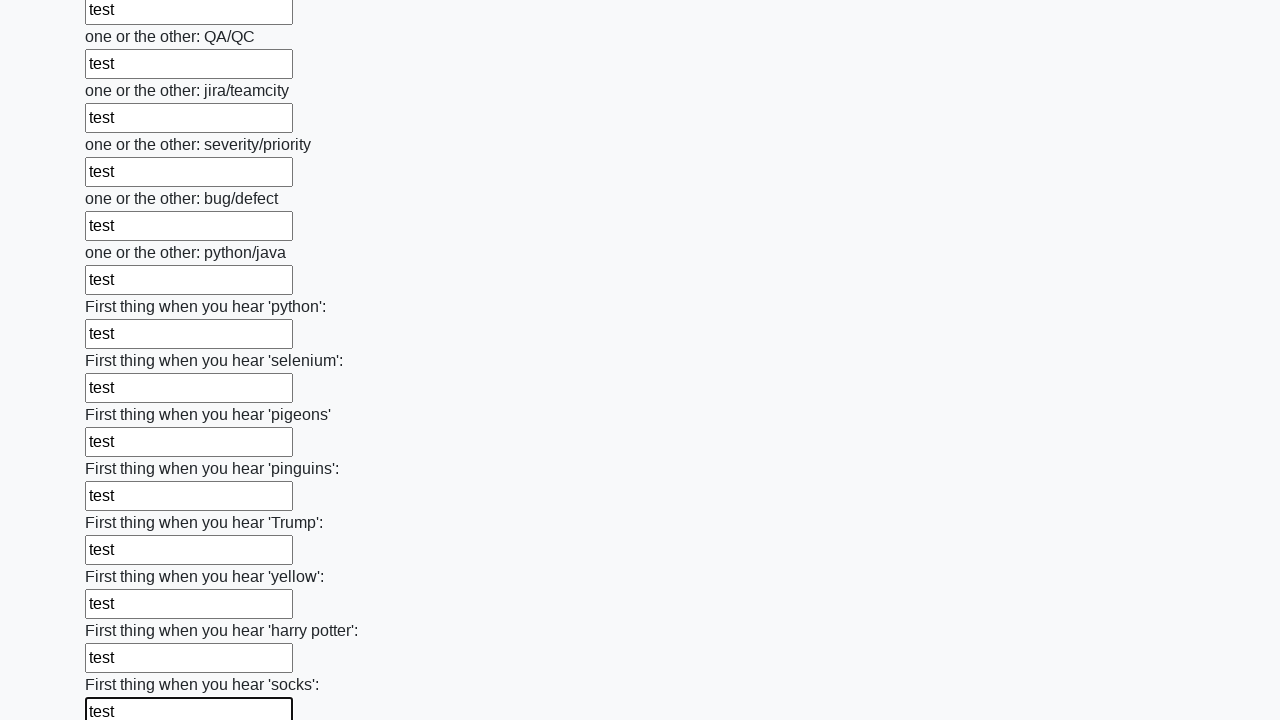

Clicked the submit button to submit the form at (123, 611) on button.btn
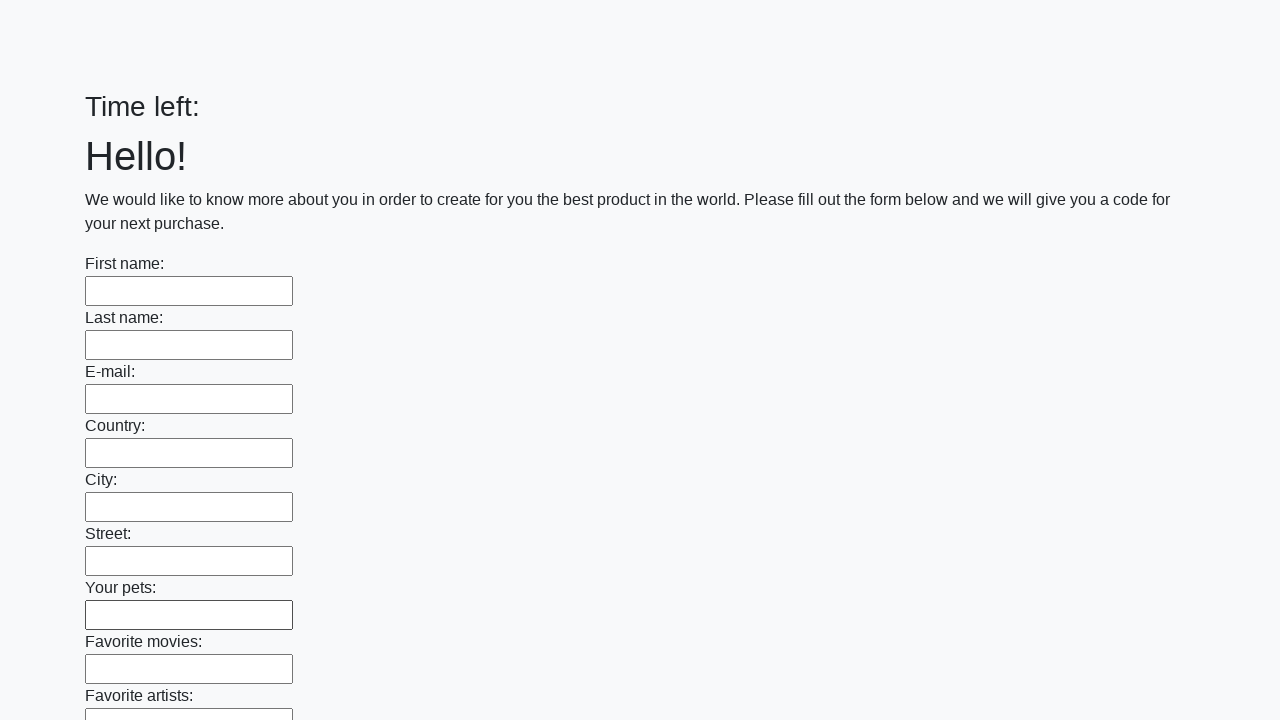

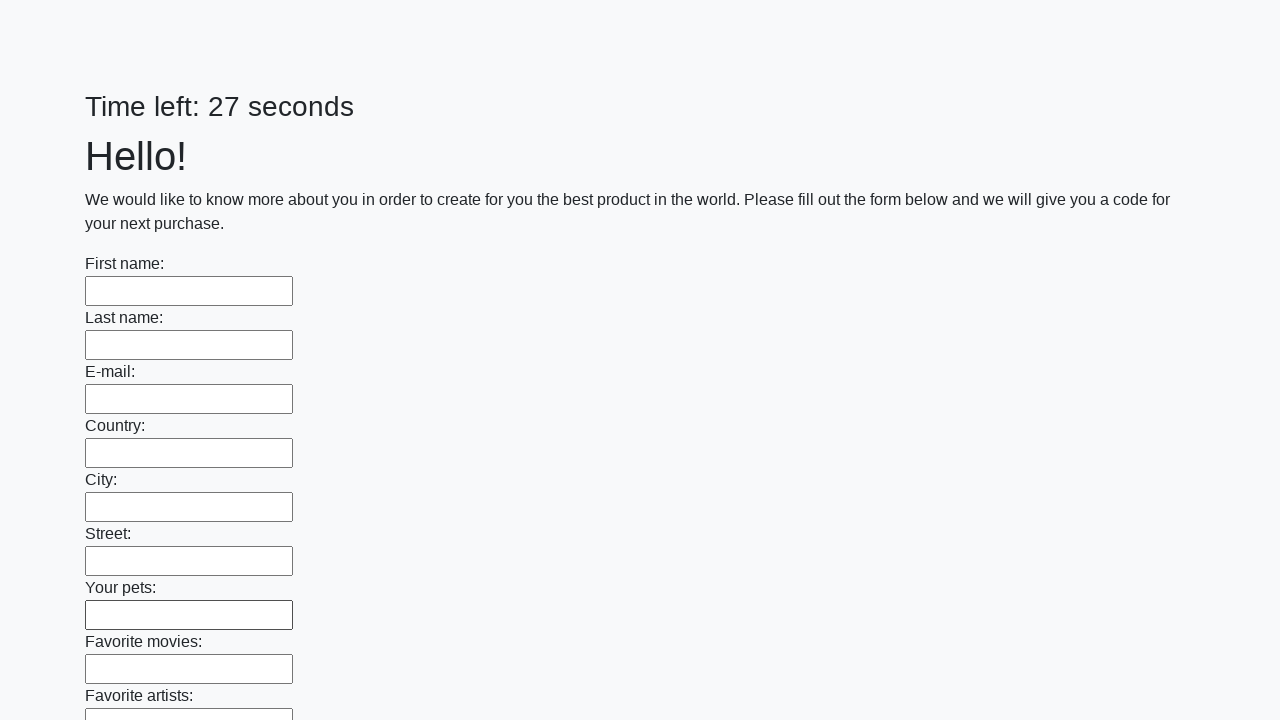